Tests date picker functionality by navigating to a specific month/year (May 2023) and selecting a specific day (18th) from the calendar widget.

Starting URL: https://testautomationpractice.blogspot.com/

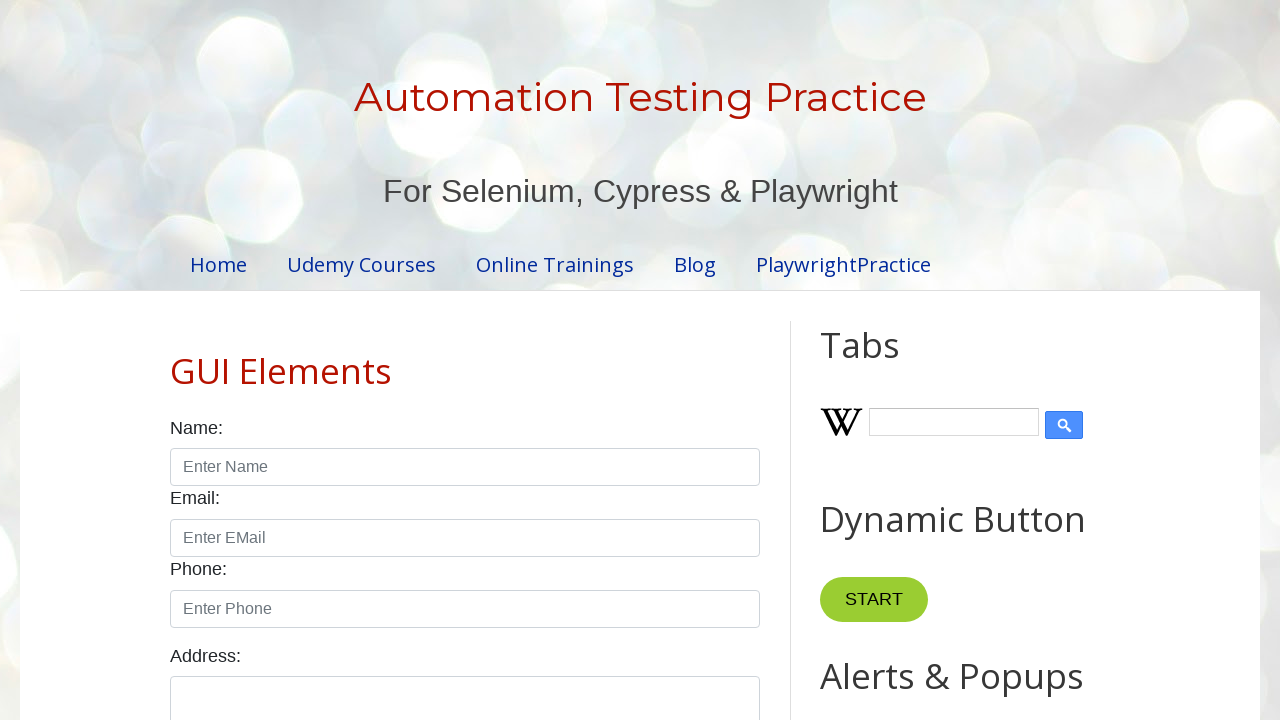

Clicked on date picker to open calendar widget at (515, 360) on #datepicker
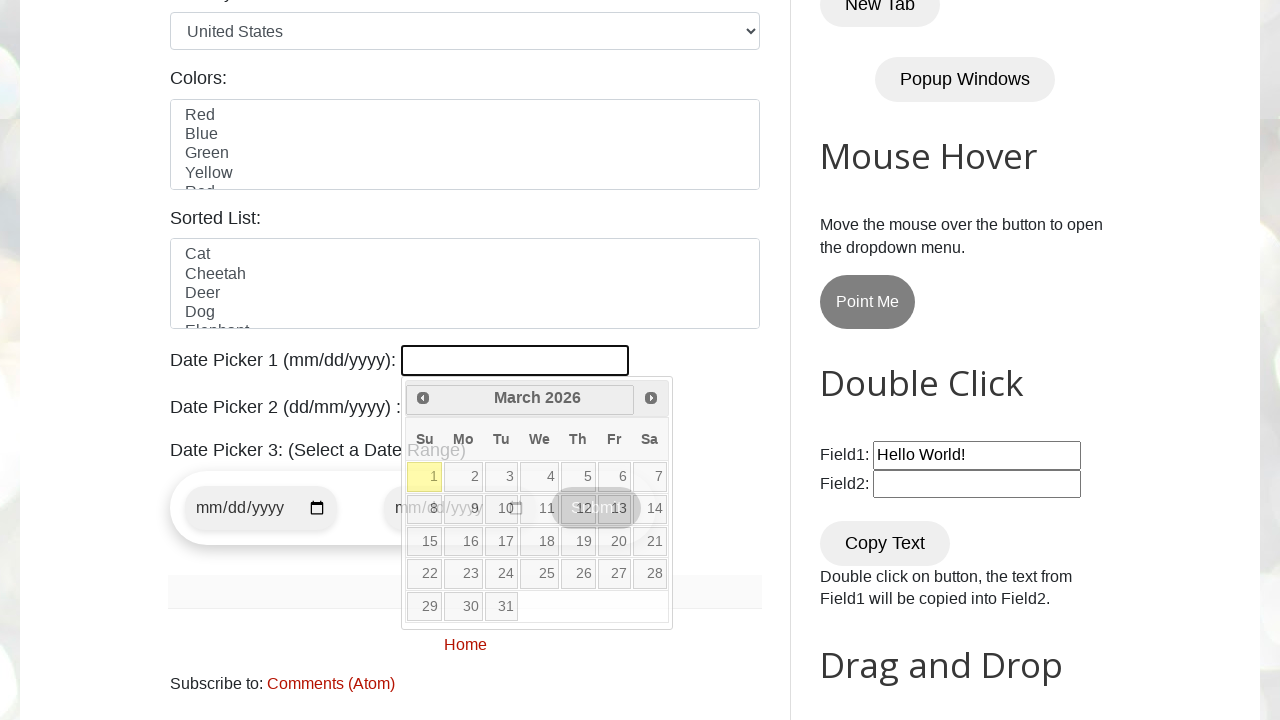

Retrieved current year from calendar: 2026
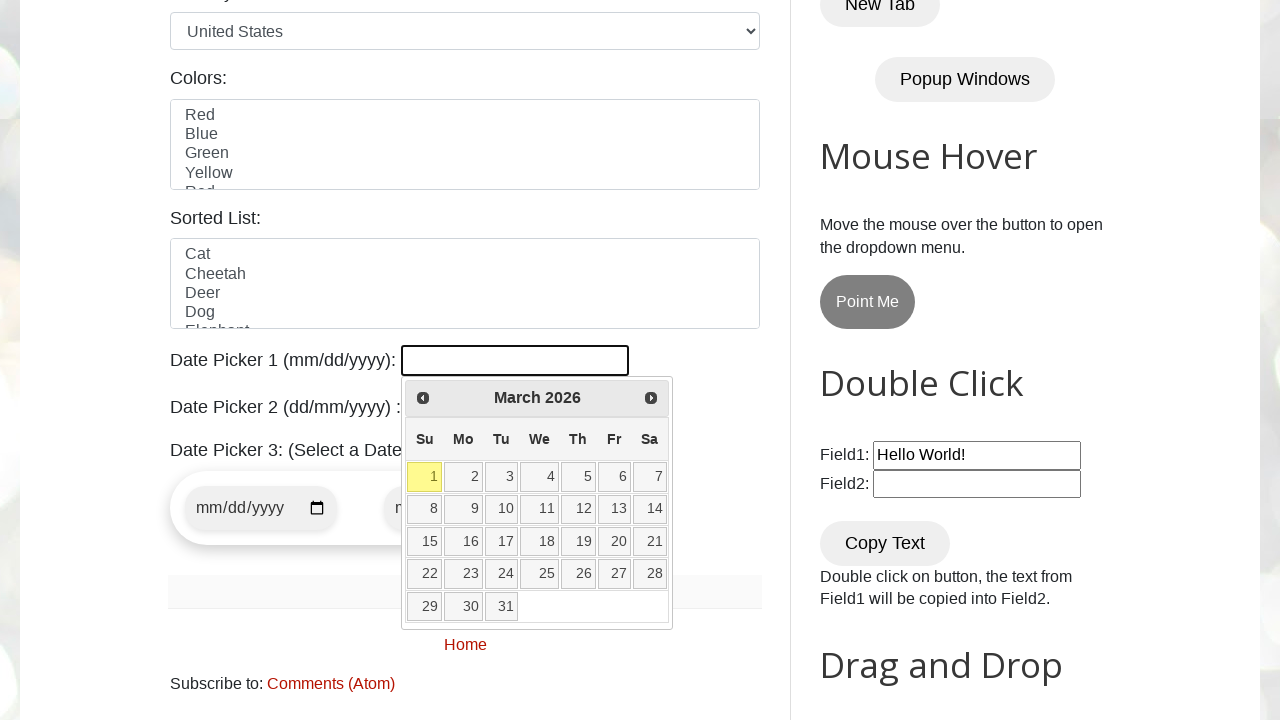

Retrieved current month from calendar: March
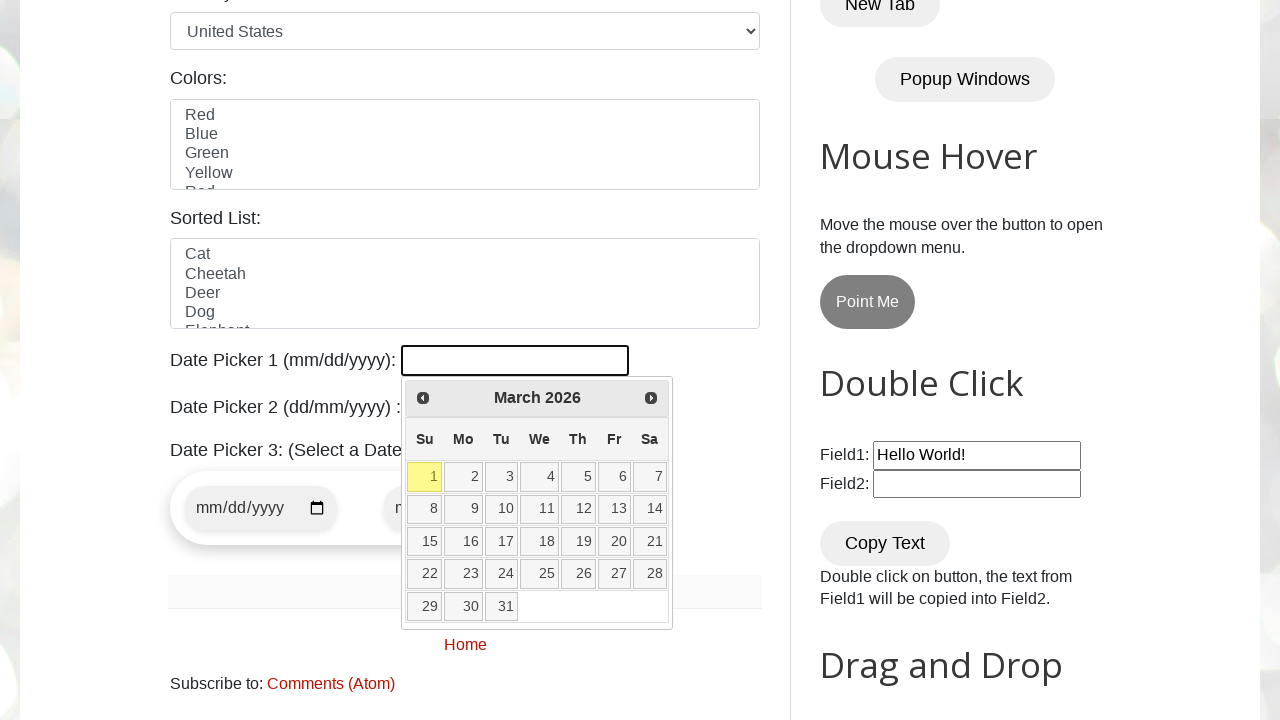

Clicked previous button to navigate to earlier month at (423, 398) on [data-handler="prev"] >> nth=0
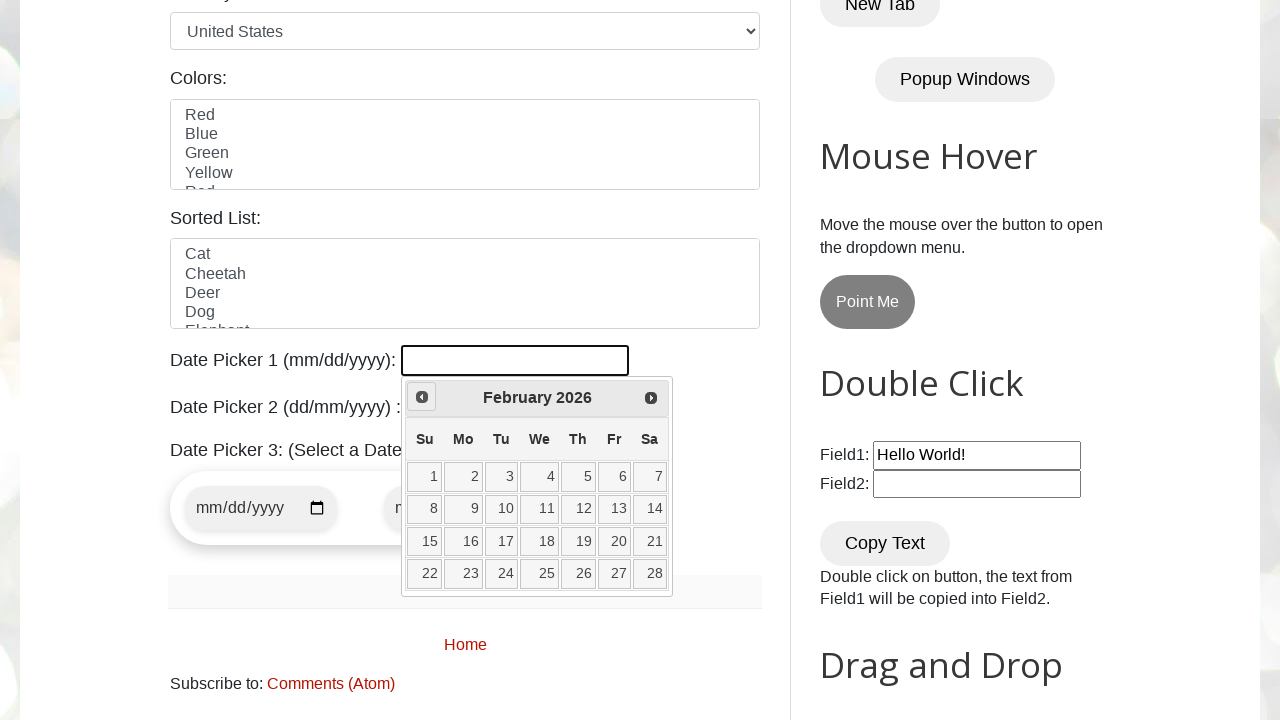

Waited 200ms for calendar to update
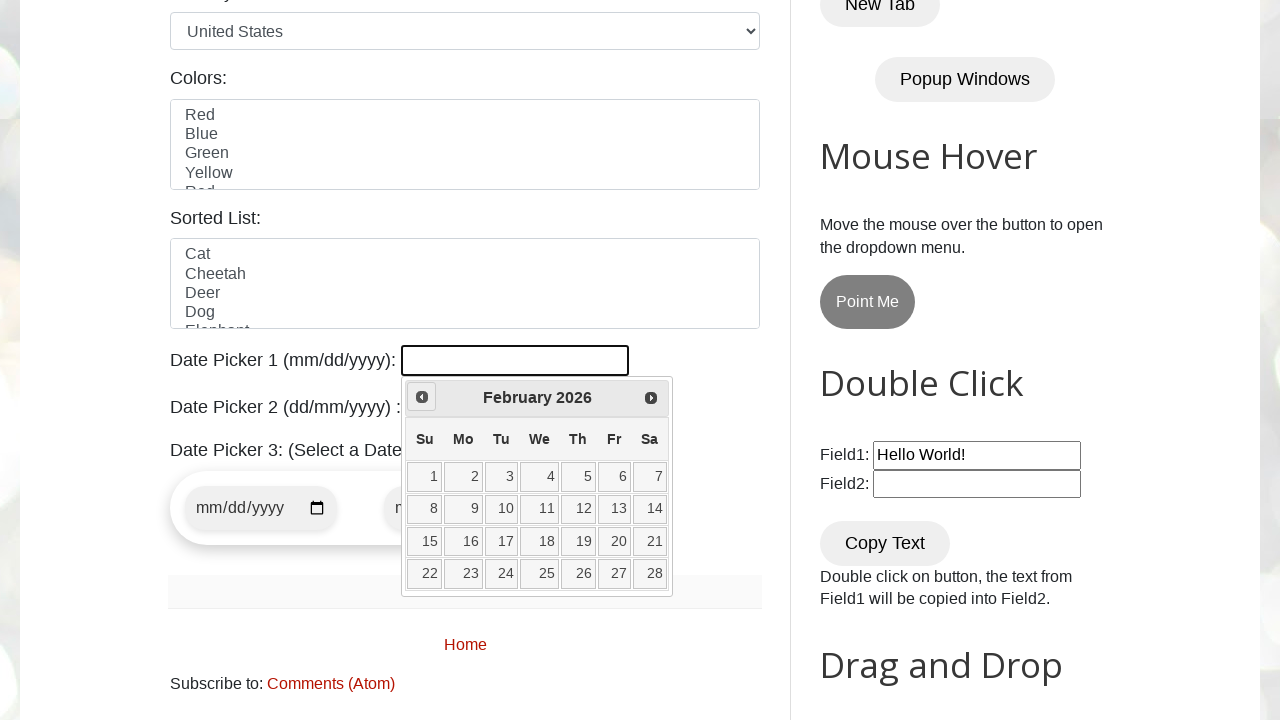

Retrieved current year from calendar: 2026
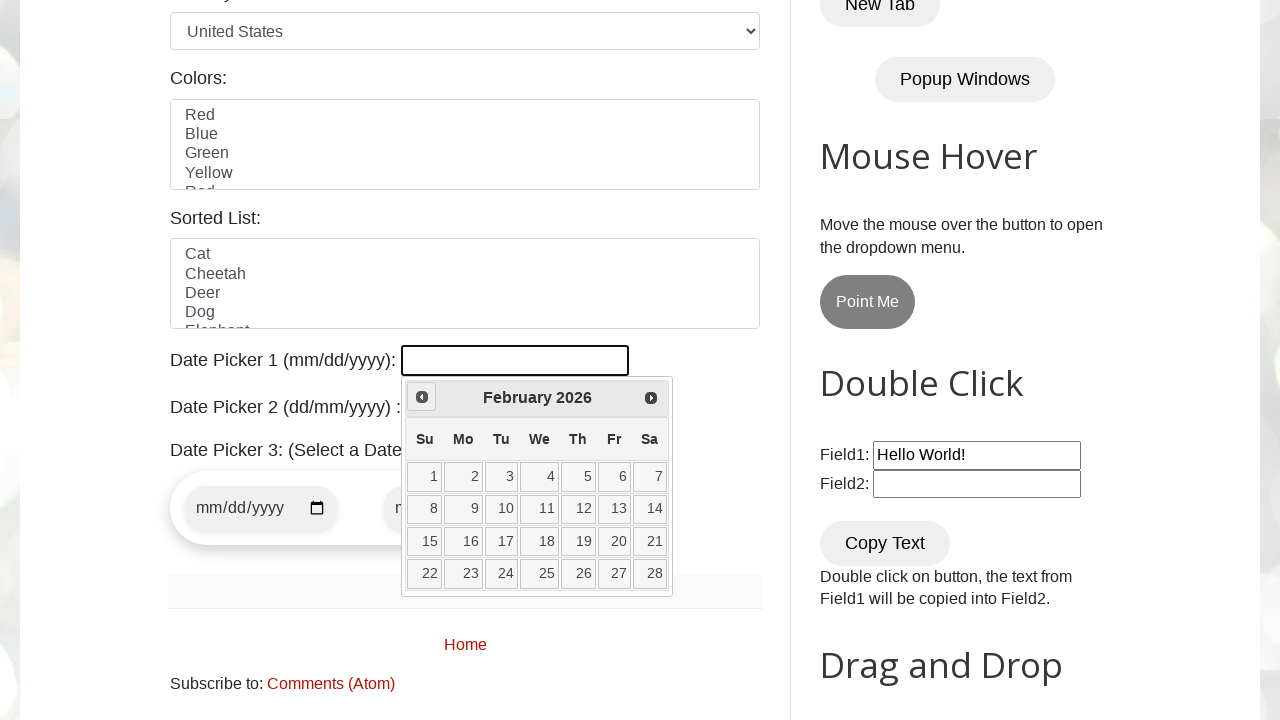

Retrieved current month from calendar: February
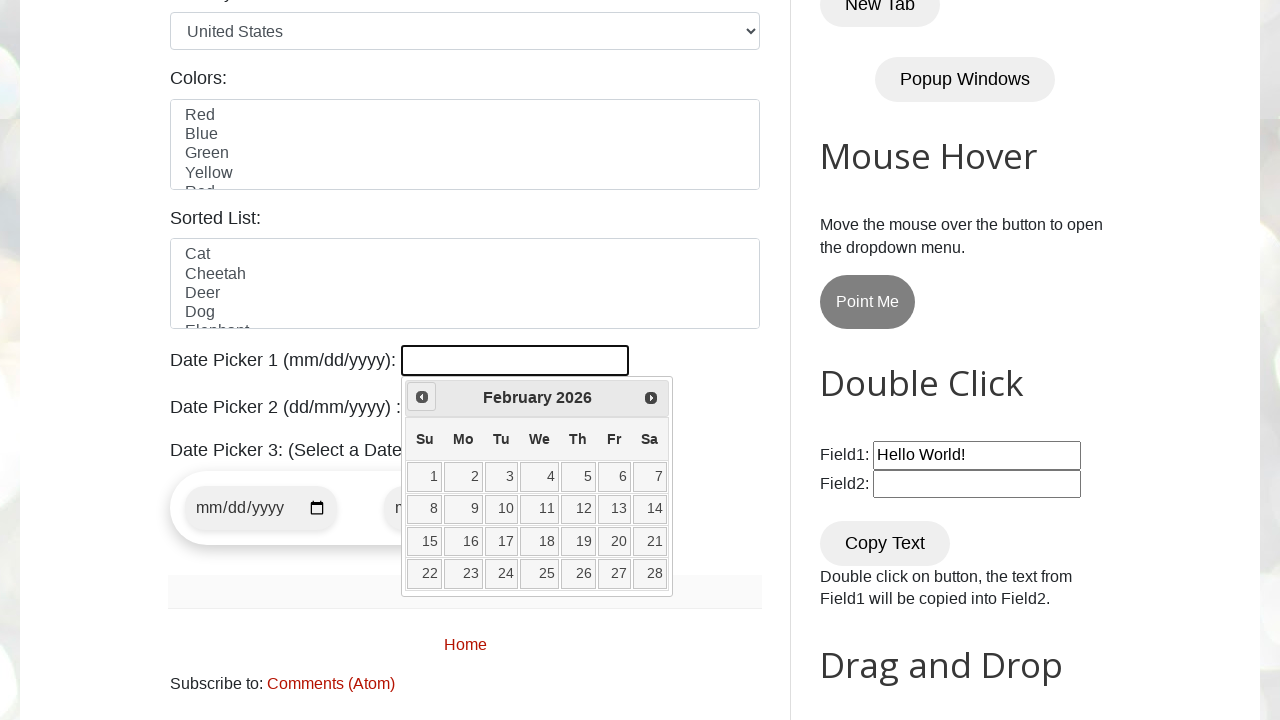

Clicked previous button to navigate to earlier month at (422, 397) on [data-handler="prev"] >> nth=0
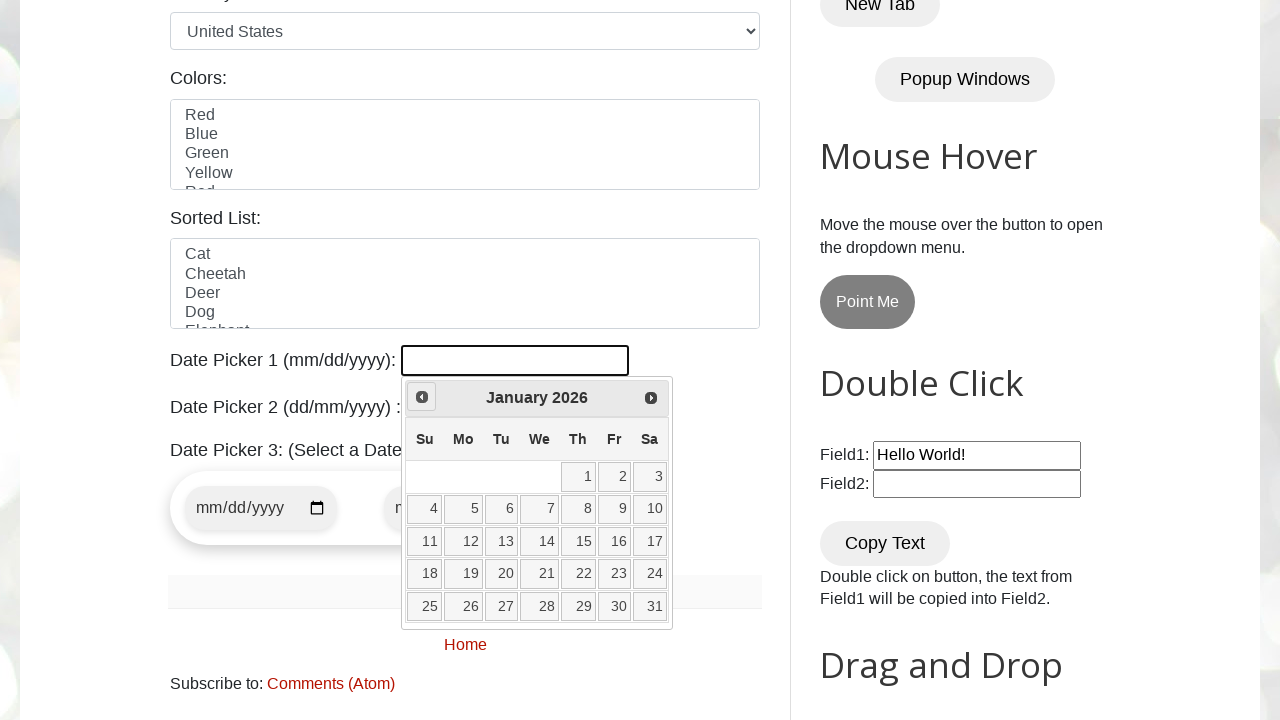

Waited 200ms for calendar to update
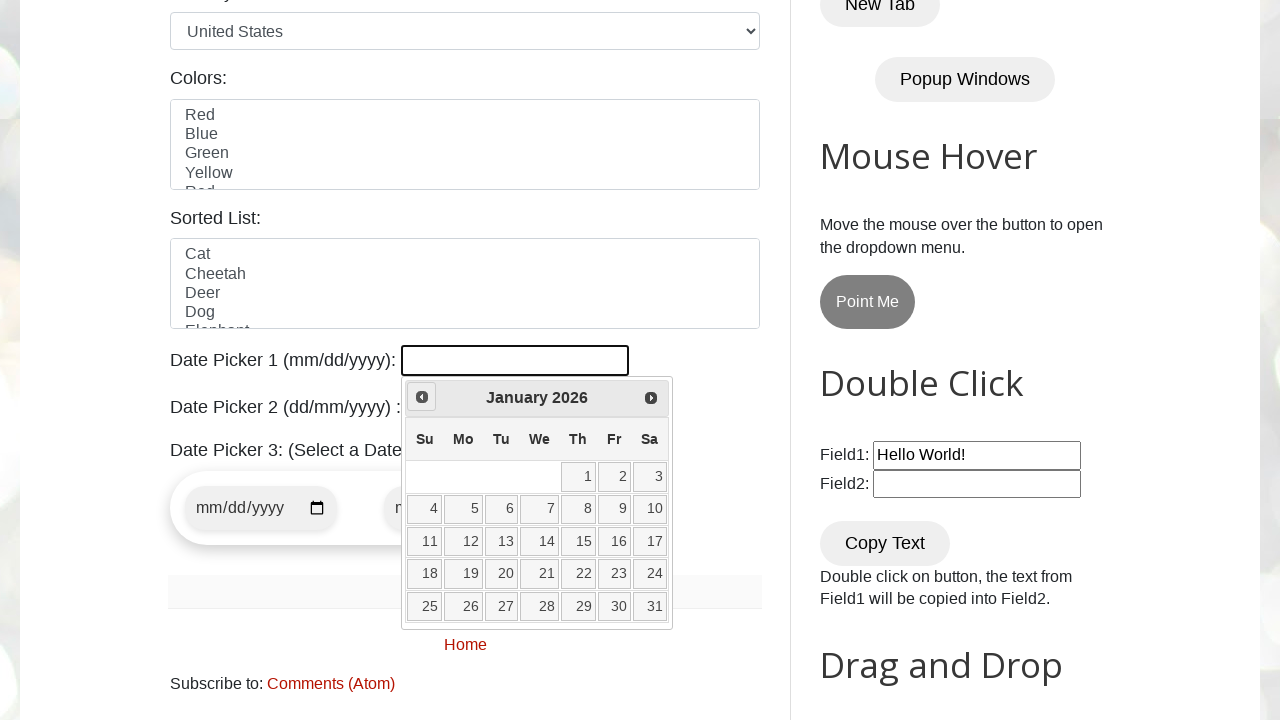

Retrieved current year from calendar: 2026
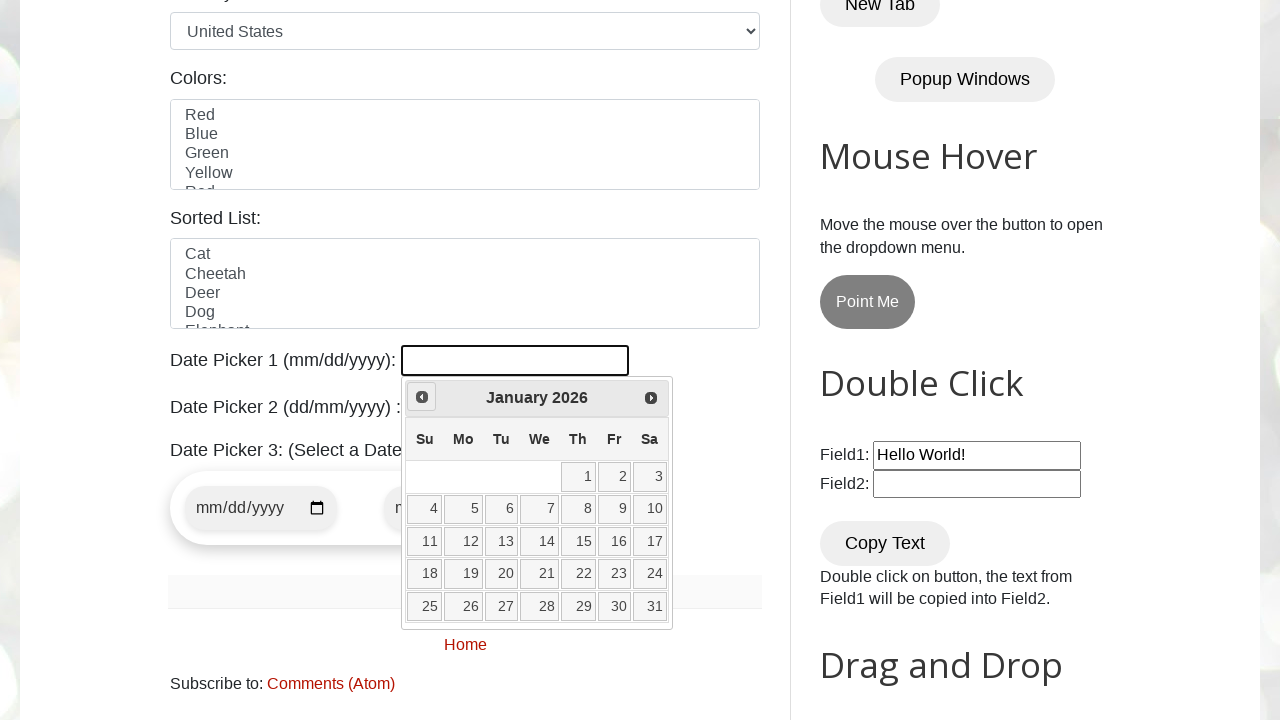

Retrieved current month from calendar: January
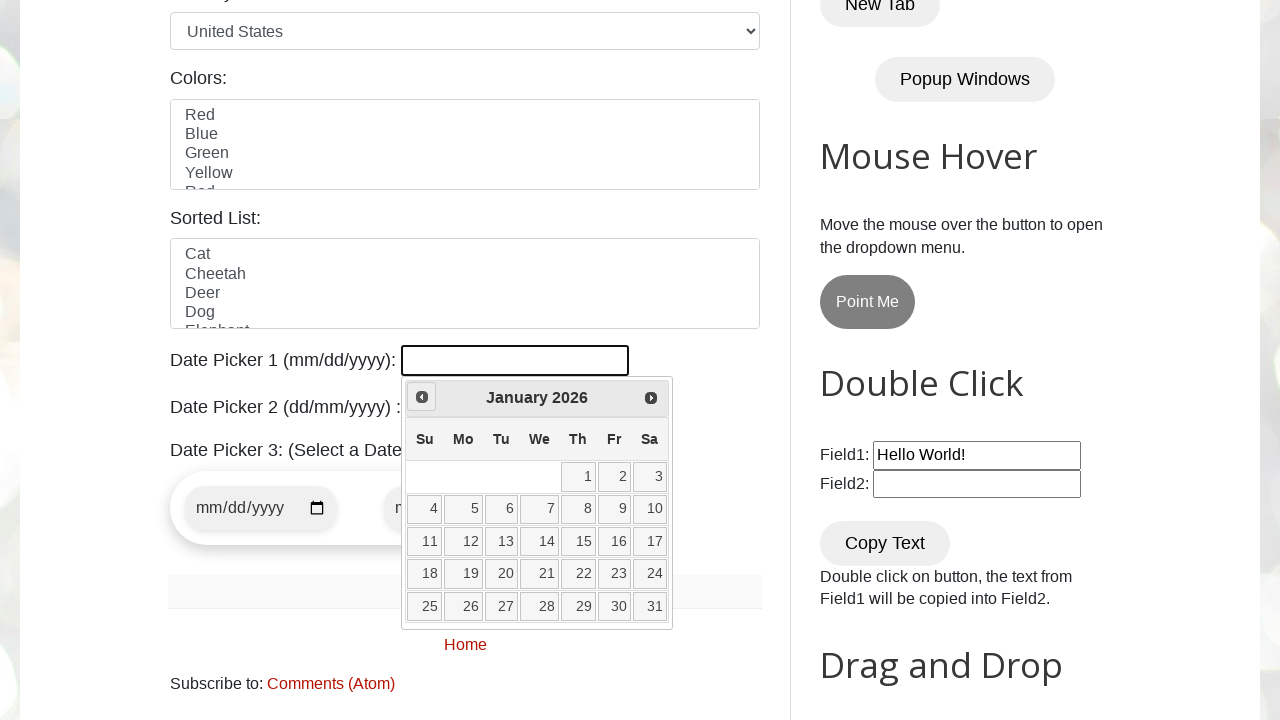

Clicked previous button to navigate to earlier month at (422, 397) on [data-handler="prev"] >> nth=0
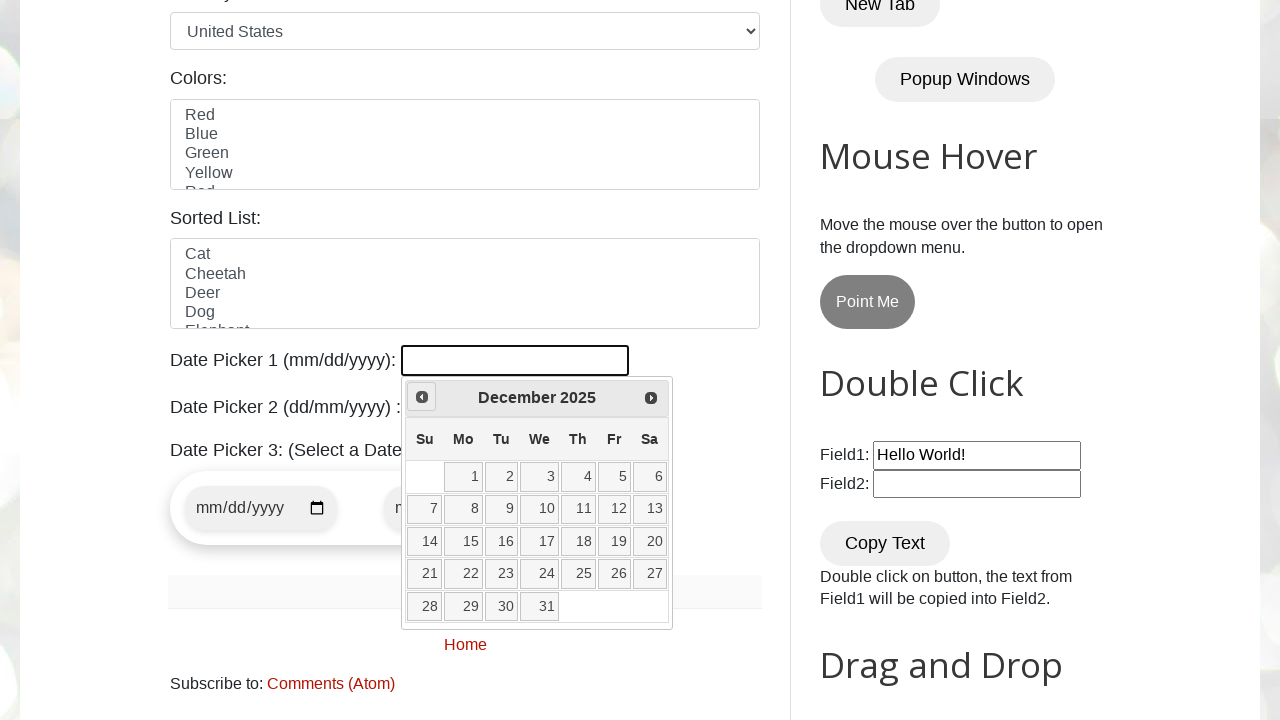

Waited 200ms for calendar to update
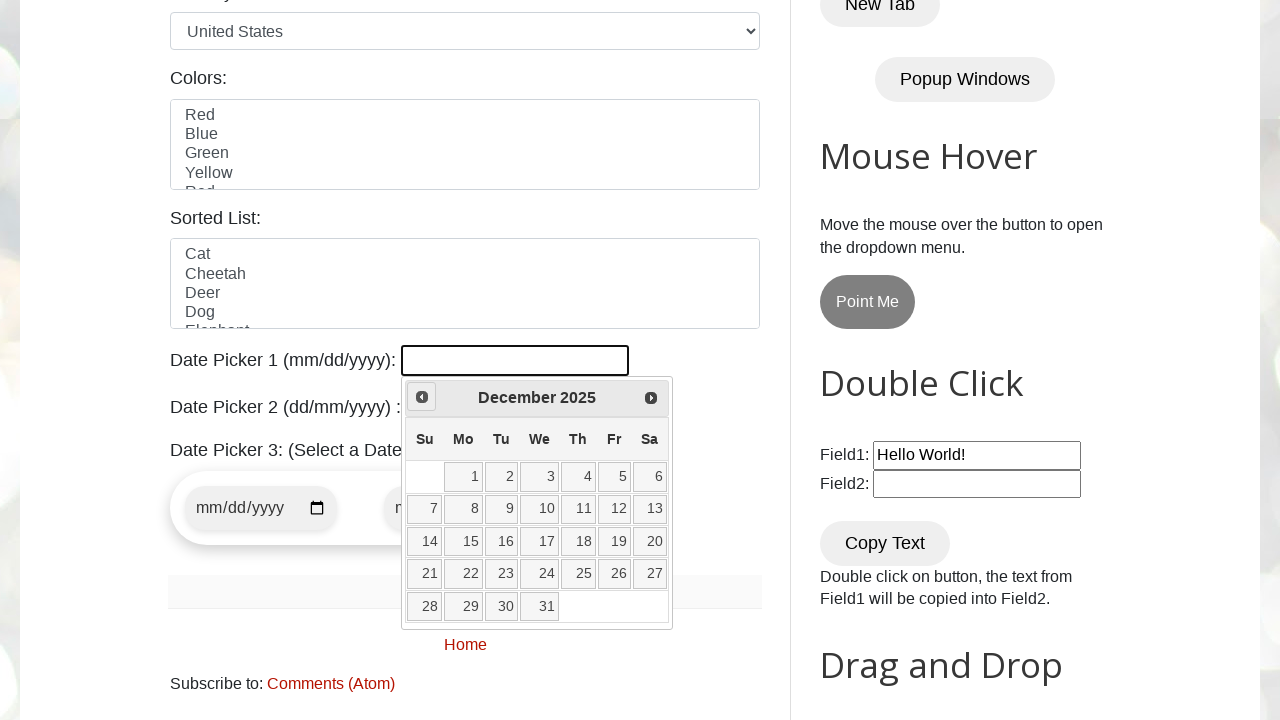

Retrieved current year from calendar: 2025
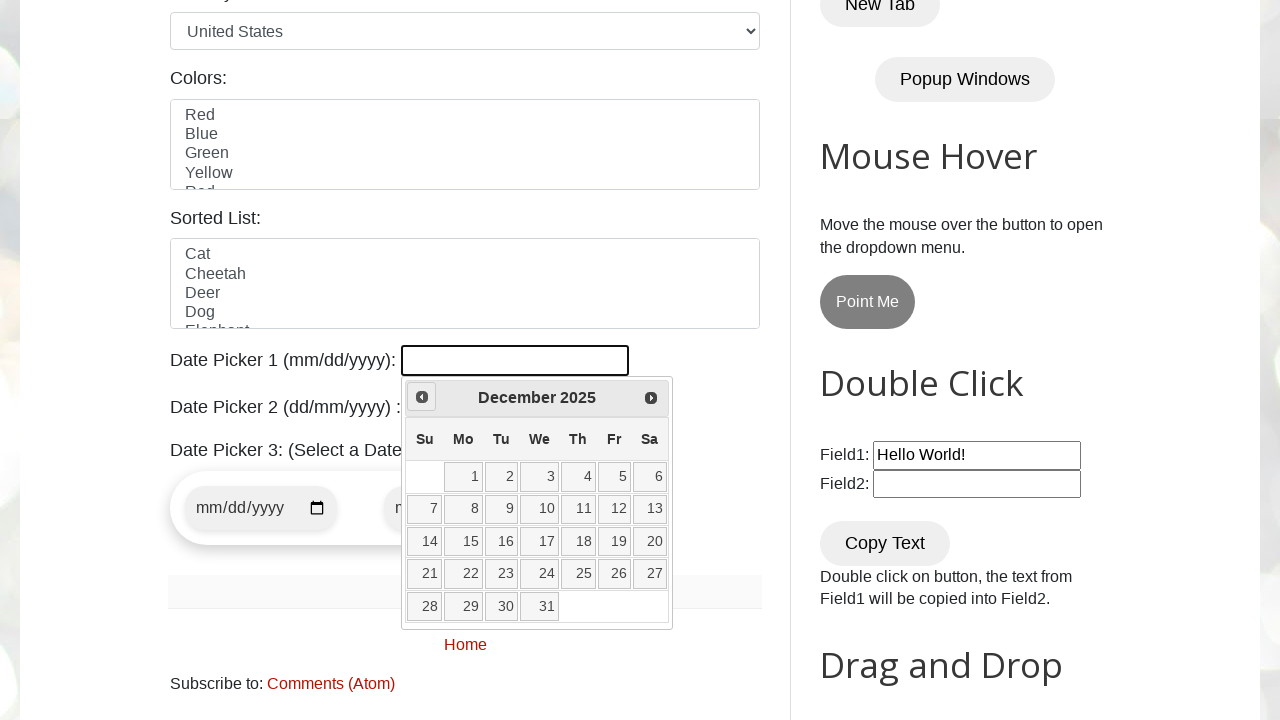

Retrieved current month from calendar: December
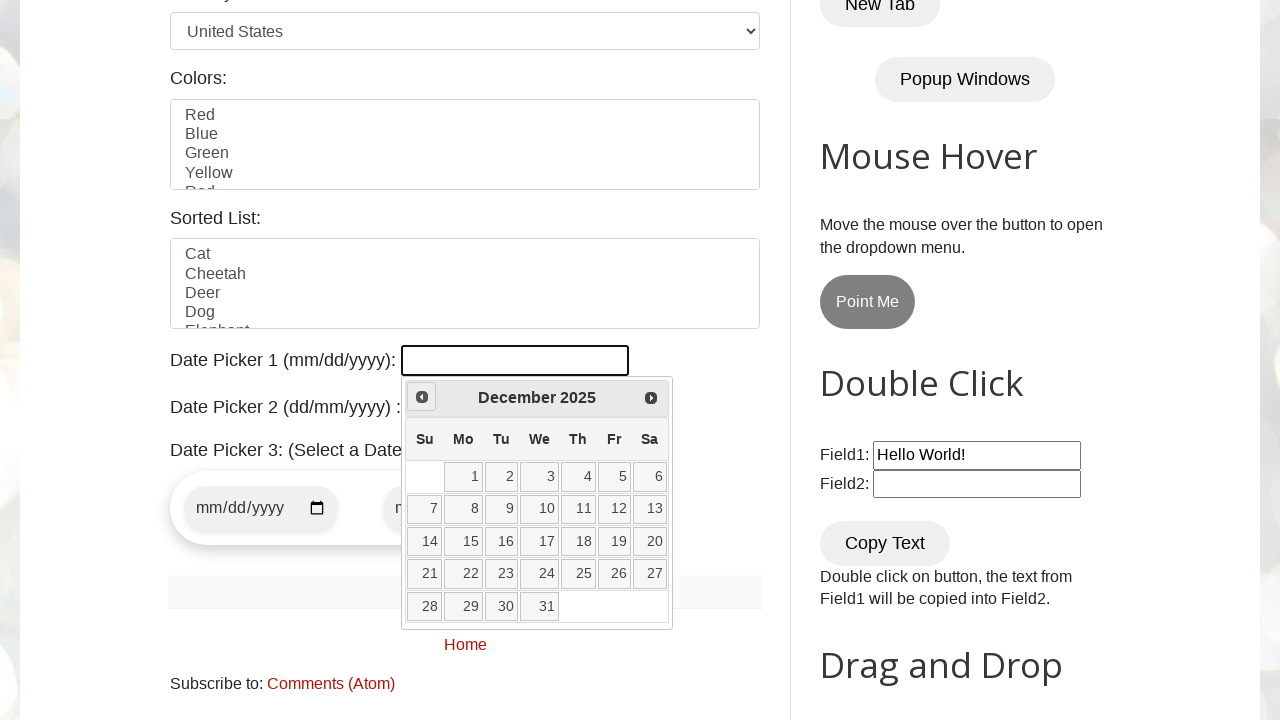

Clicked previous button to navigate to earlier month at (422, 397) on [data-handler="prev"] >> nth=0
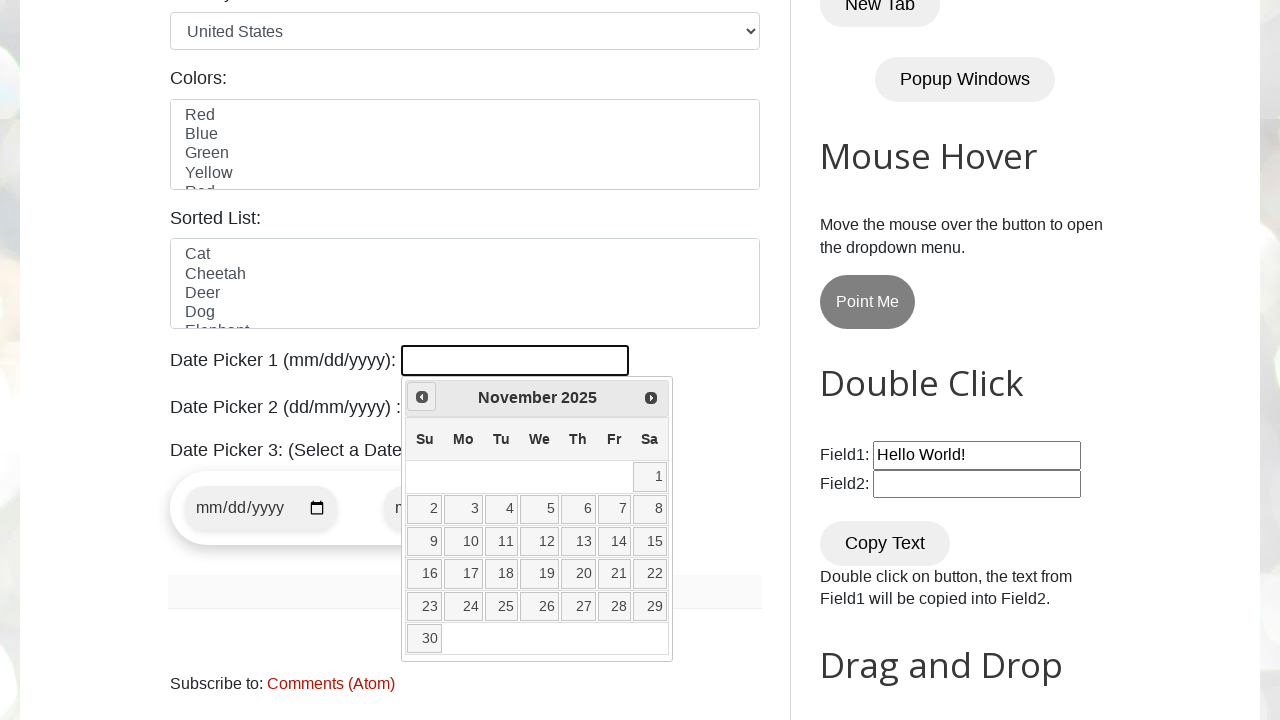

Waited 200ms for calendar to update
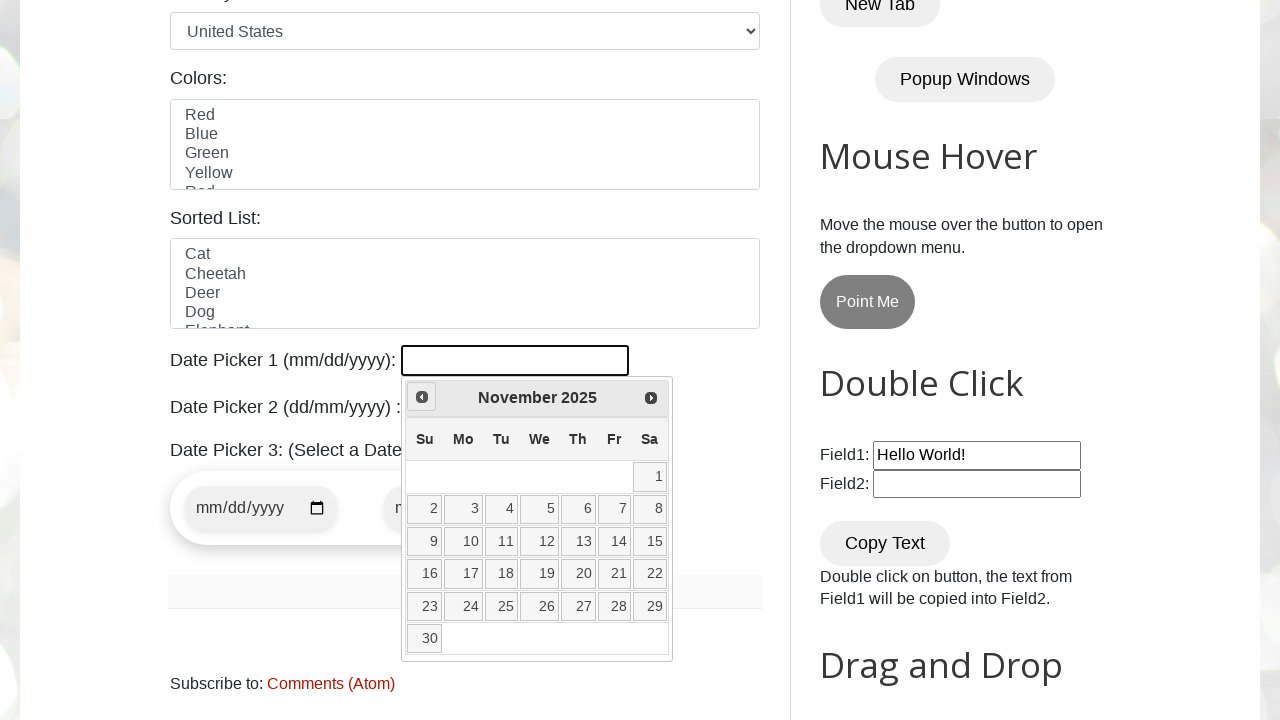

Retrieved current year from calendar: 2025
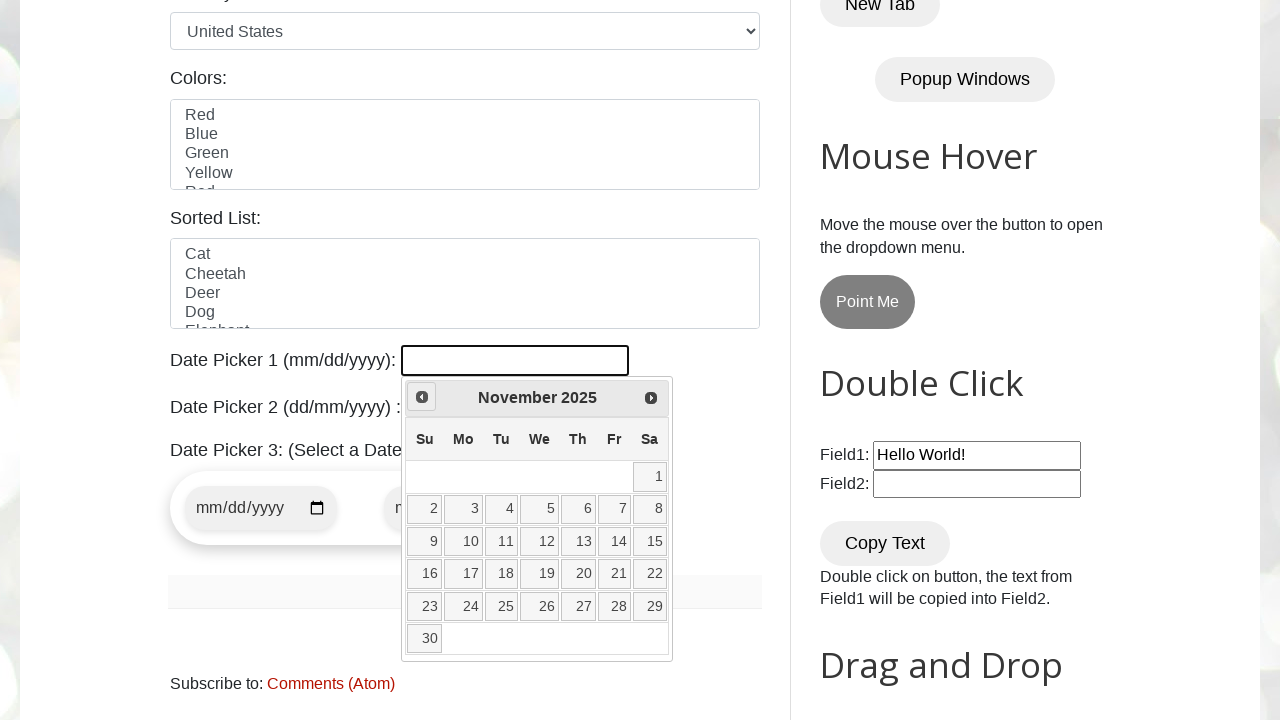

Retrieved current month from calendar: November
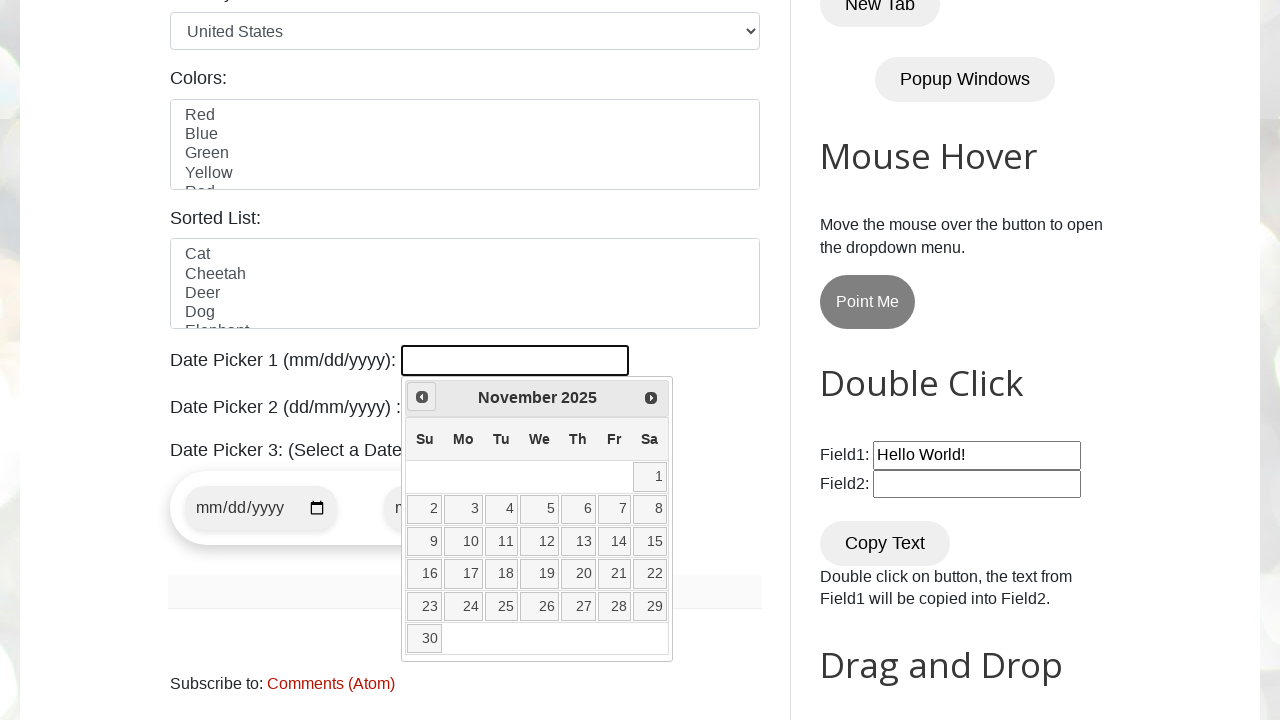

Clicked previous button to navigate to earlier month at (422, 397) on [data-handler="prev"] >> nth=0
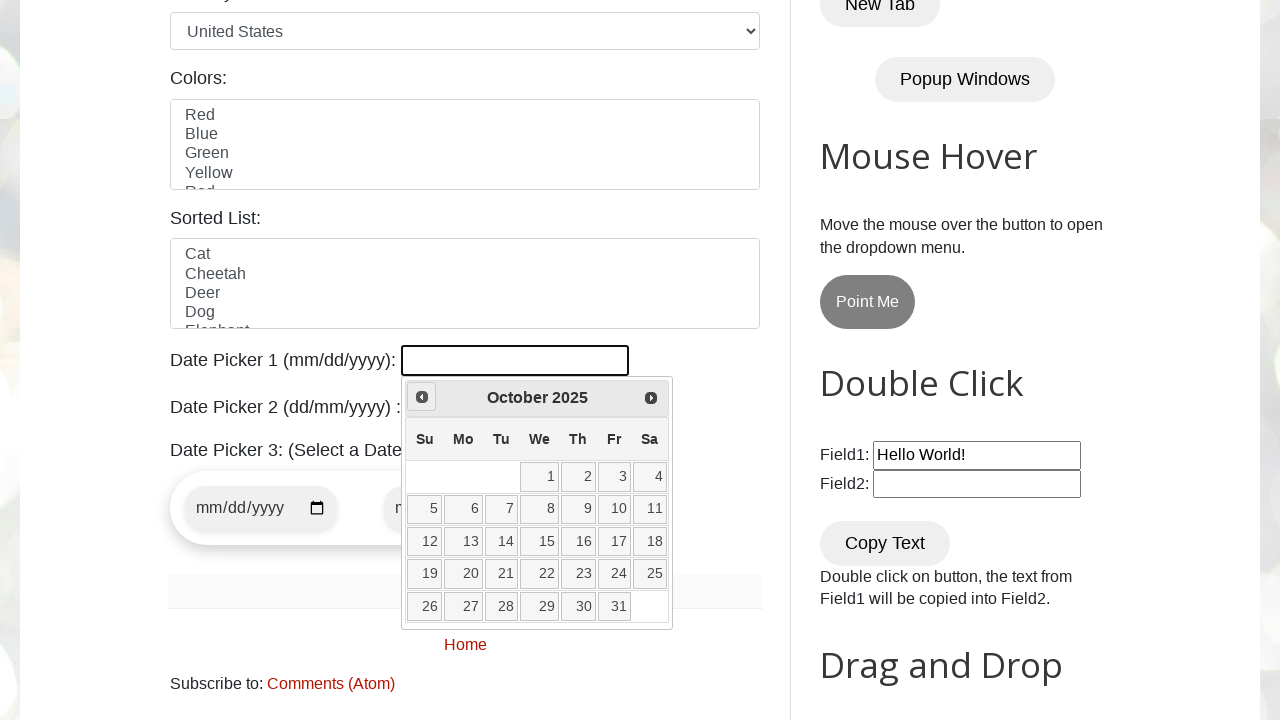

Waited 200ms for calendar to update
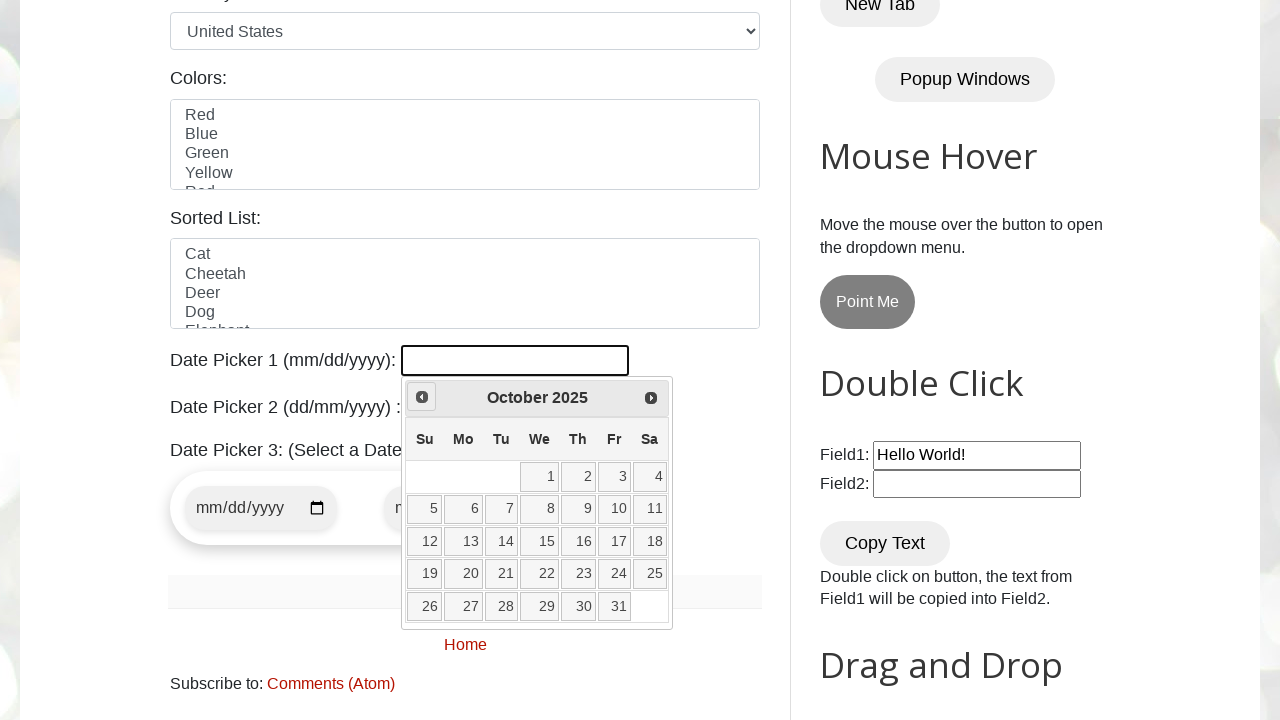

Retrieved current year from calendar: 2025
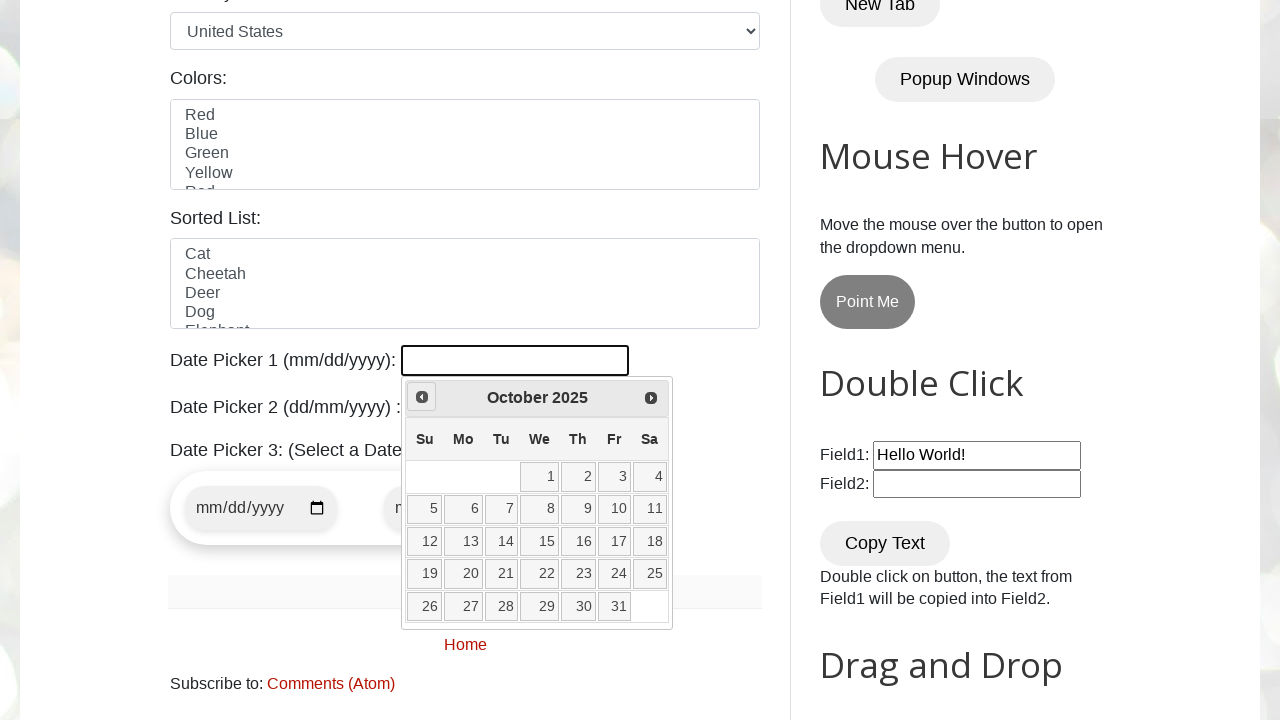

Retrieved current month from calendar: October
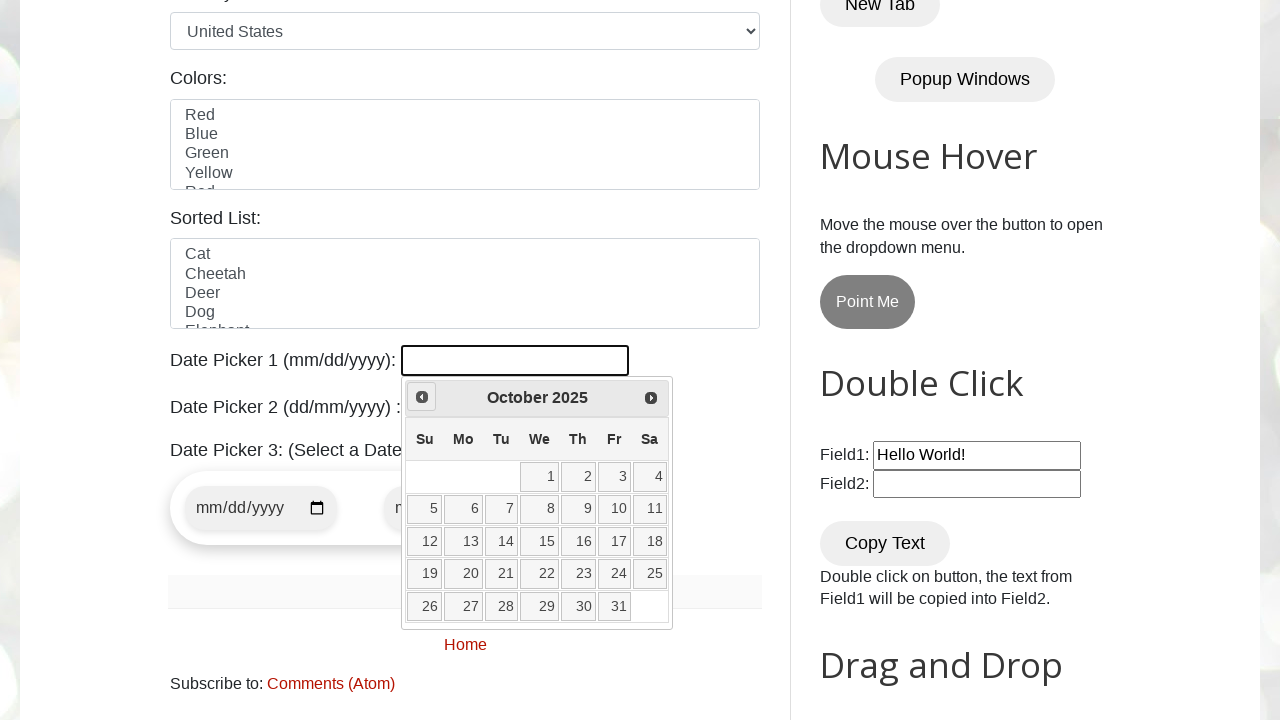

Clicked previous button to navigate to earlier month at (422, 397) on [data-handler="prev"] >> nth=0
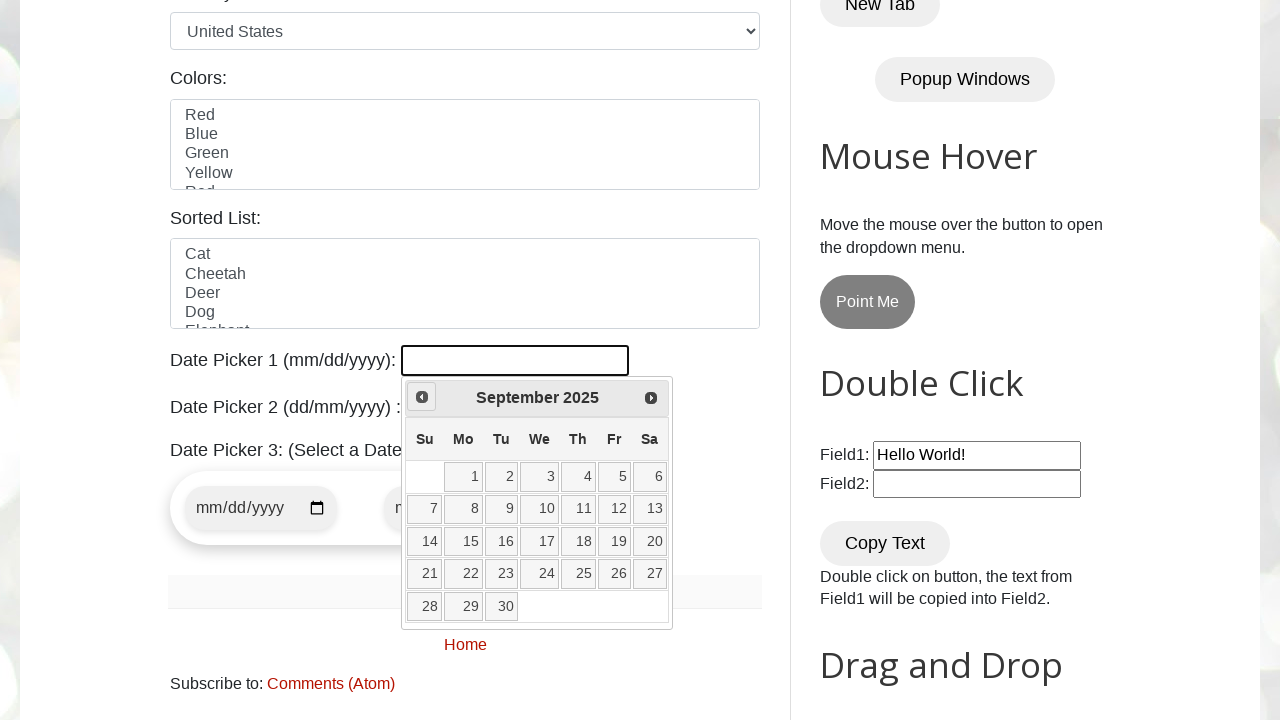

Waited 200ms for calendar to update
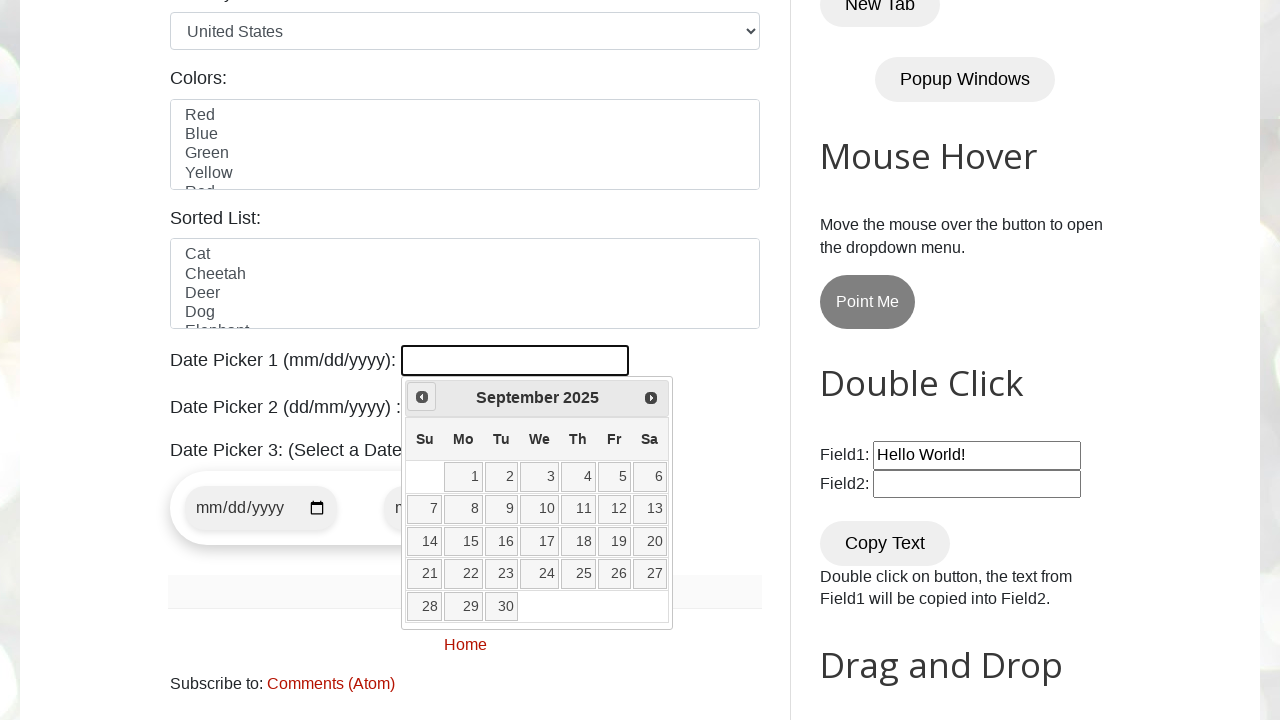

Retrieved current year from calendar: 2025
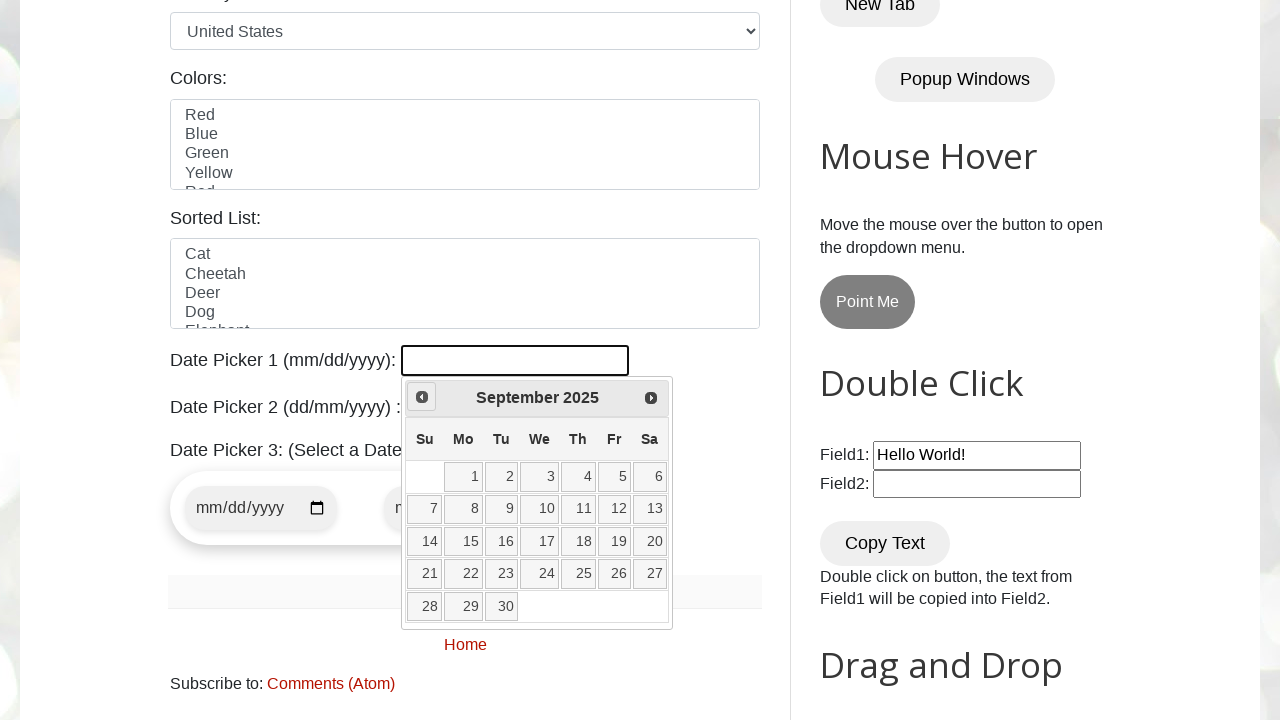

Retrieved current month from calendar: September
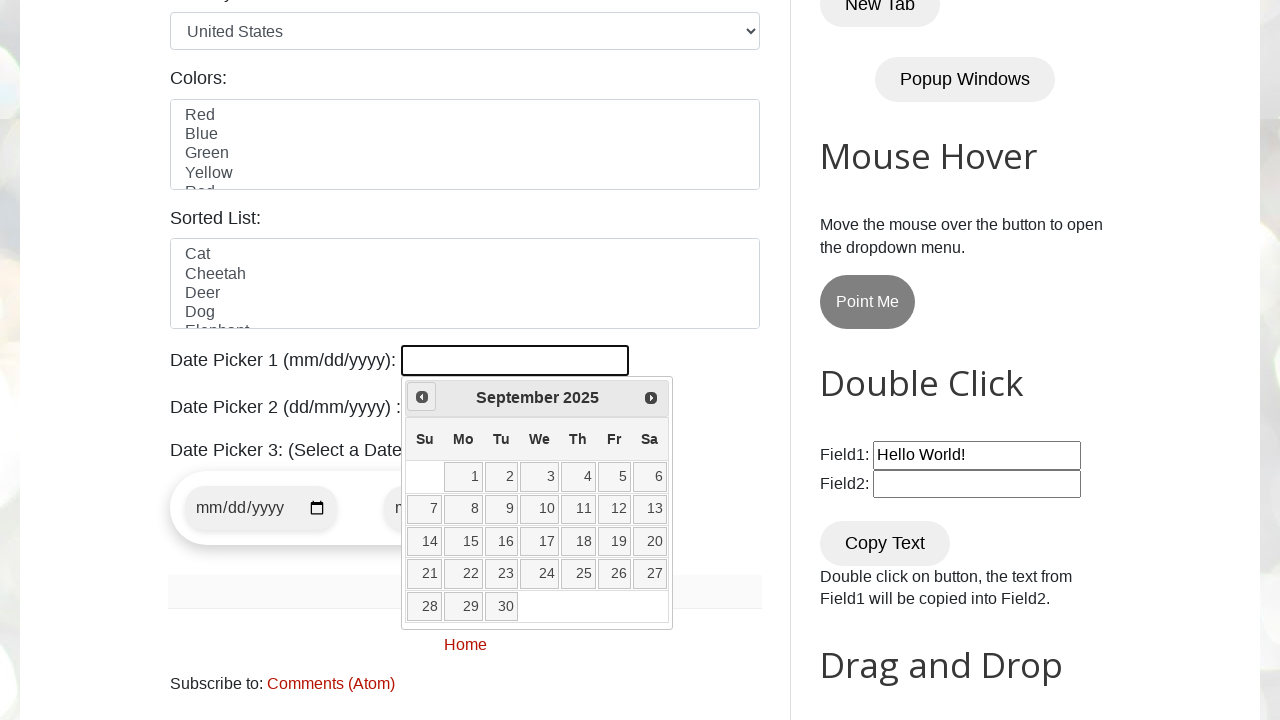

Clicked previous button to navigate to earlier month at (422, 397) on [data-handler="prev"] >> nth=0
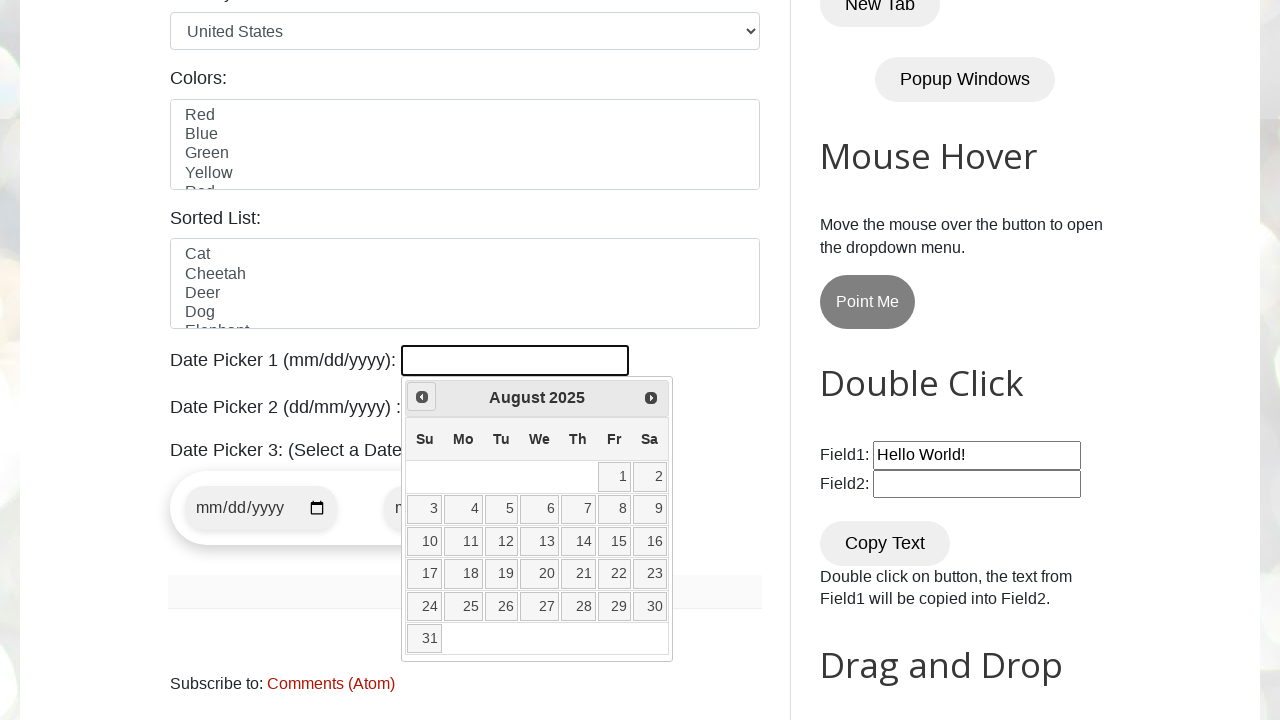

Waited 200ms for calendar to update
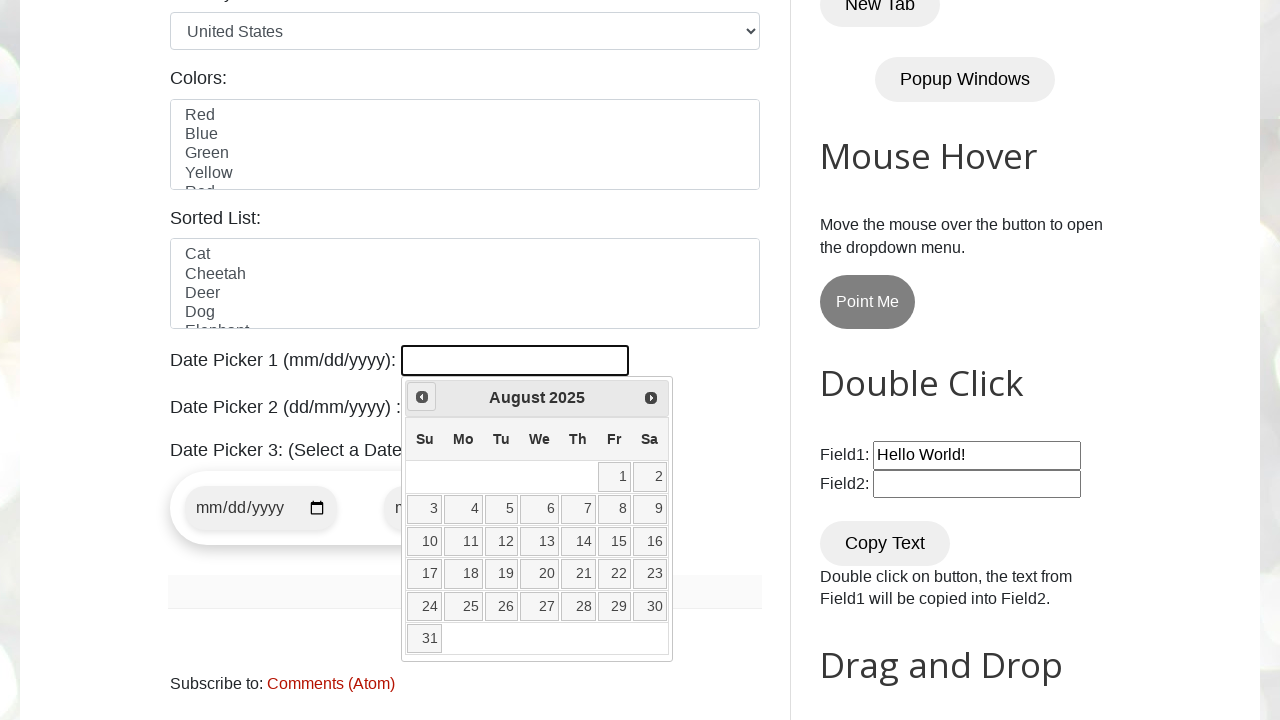

Retrieved current year from calendar: 2025
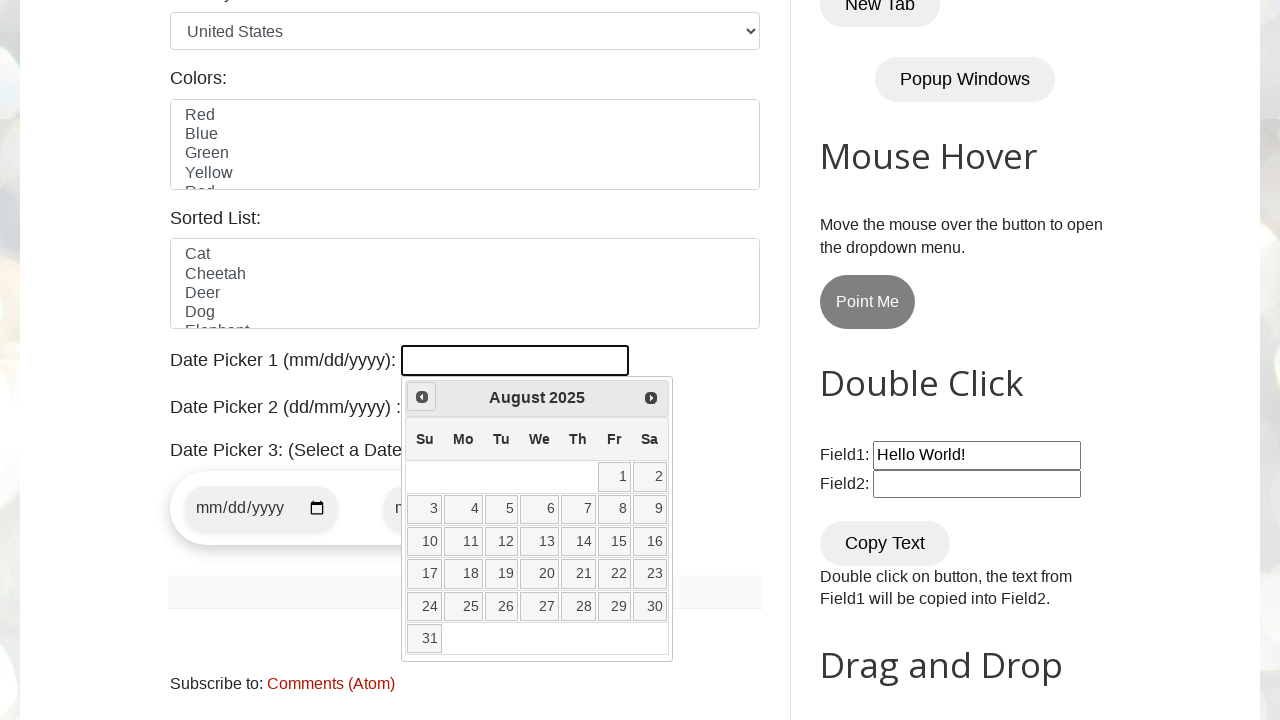

Retrieved current month from calendar: August
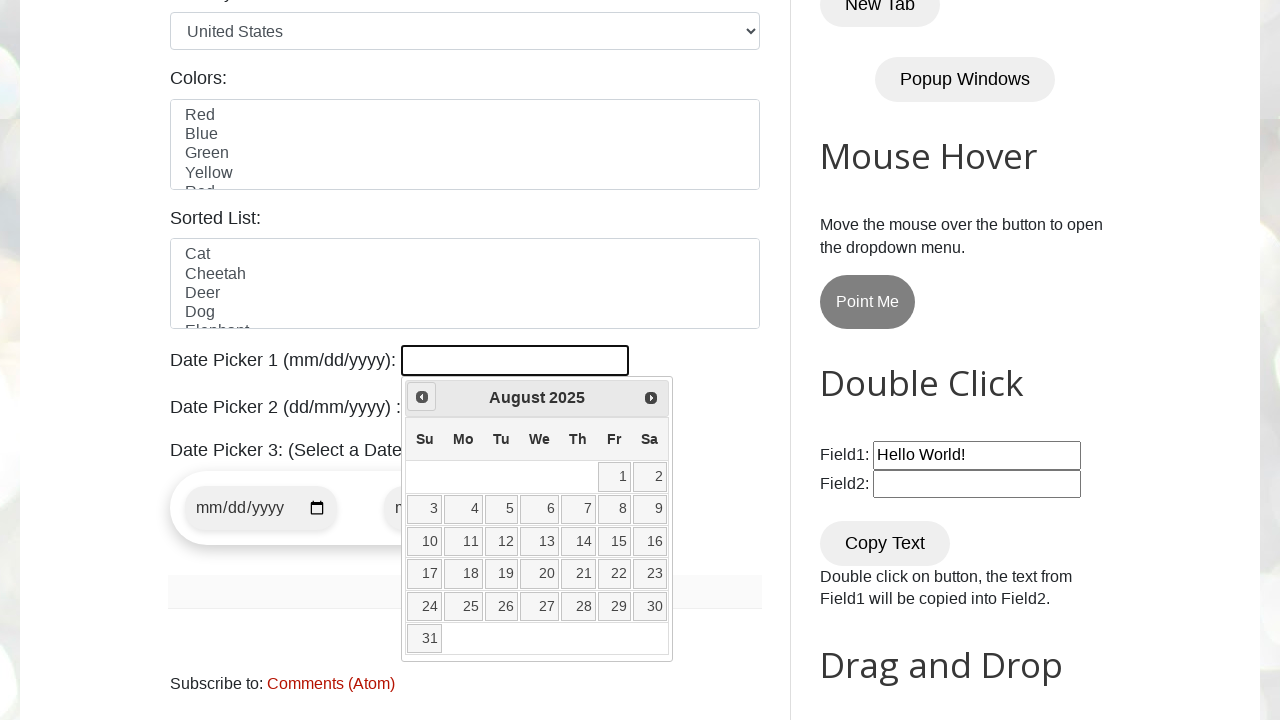

Clicked previous button to navigate to earlier month at (422, 397) on [data-handler="prev"] >> nth=0
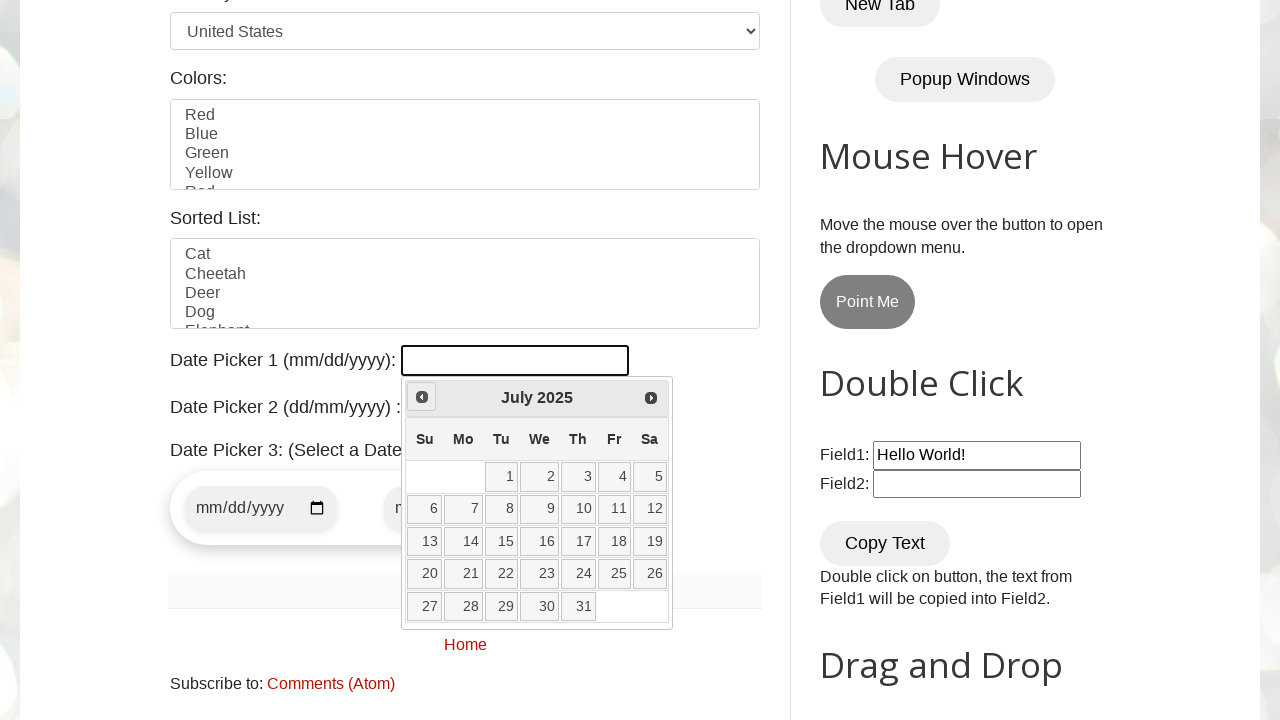

Waited 200ms for calendar to update
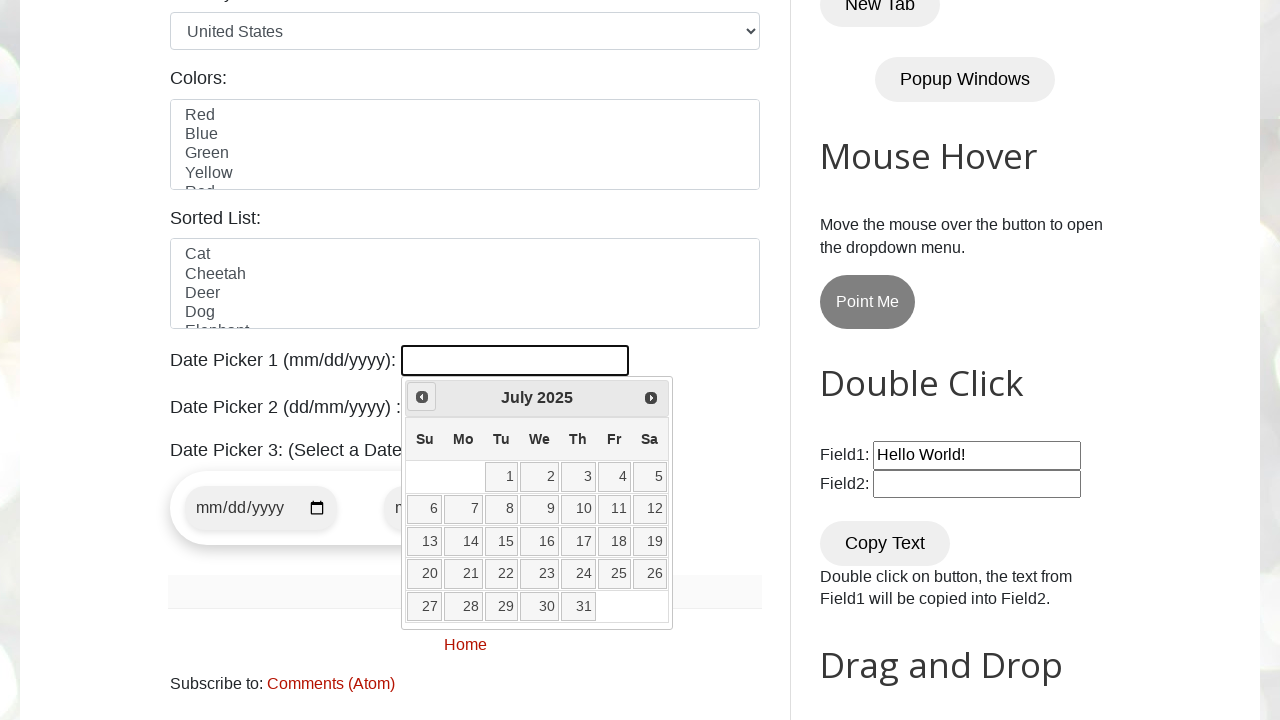

Retrieved current year from calendar: 2025
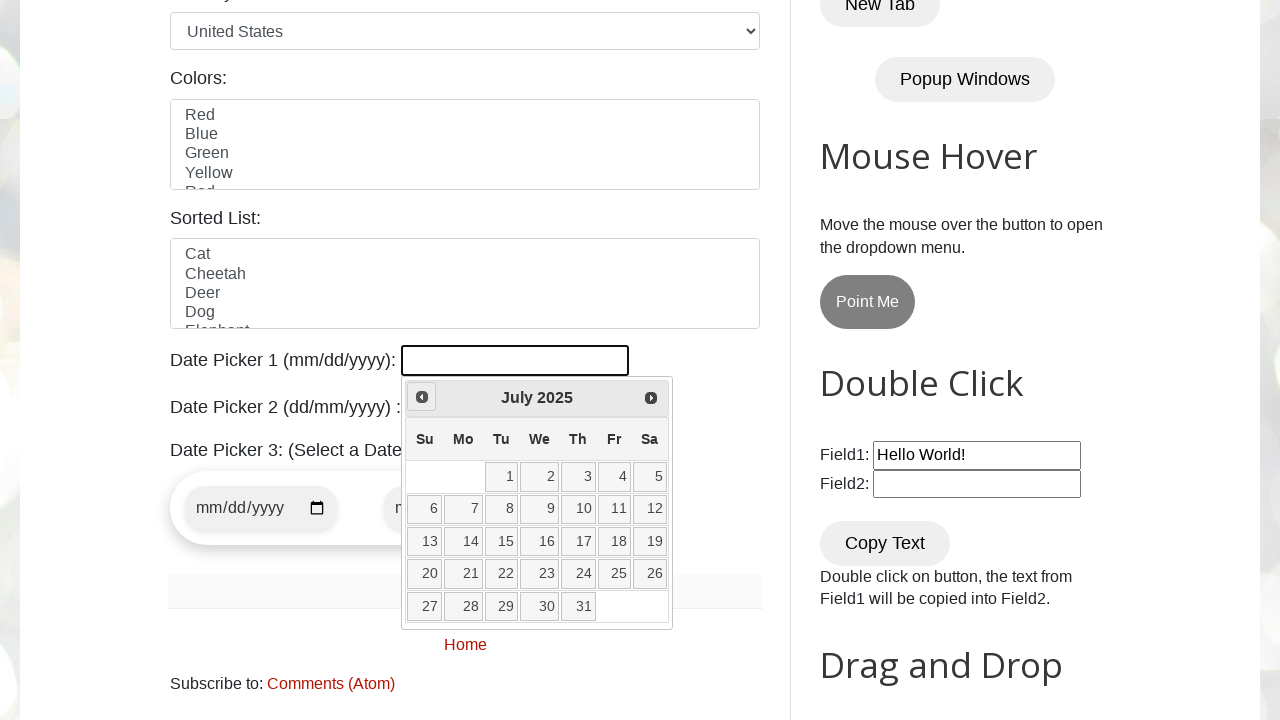

Retrieved current month from calendar: July
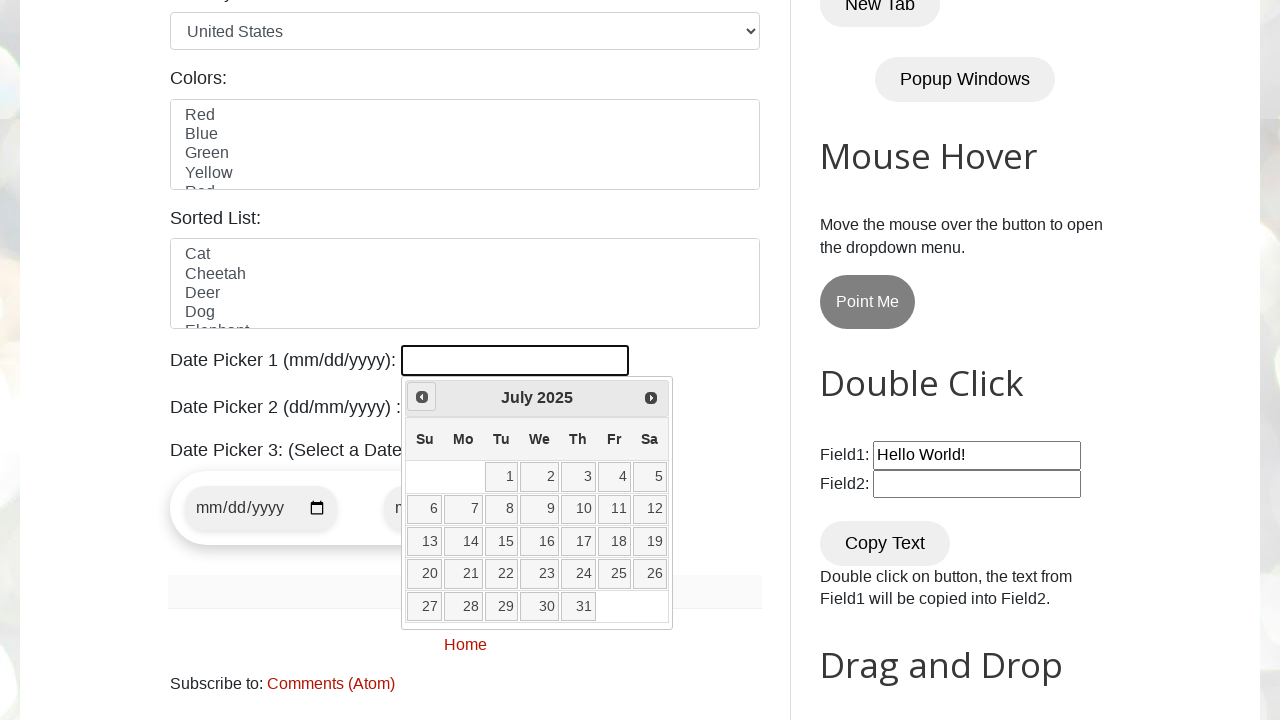

Clicked previous button to navigate to earlier month at (422, 397) on [data-handler="prev"] >> nth=0
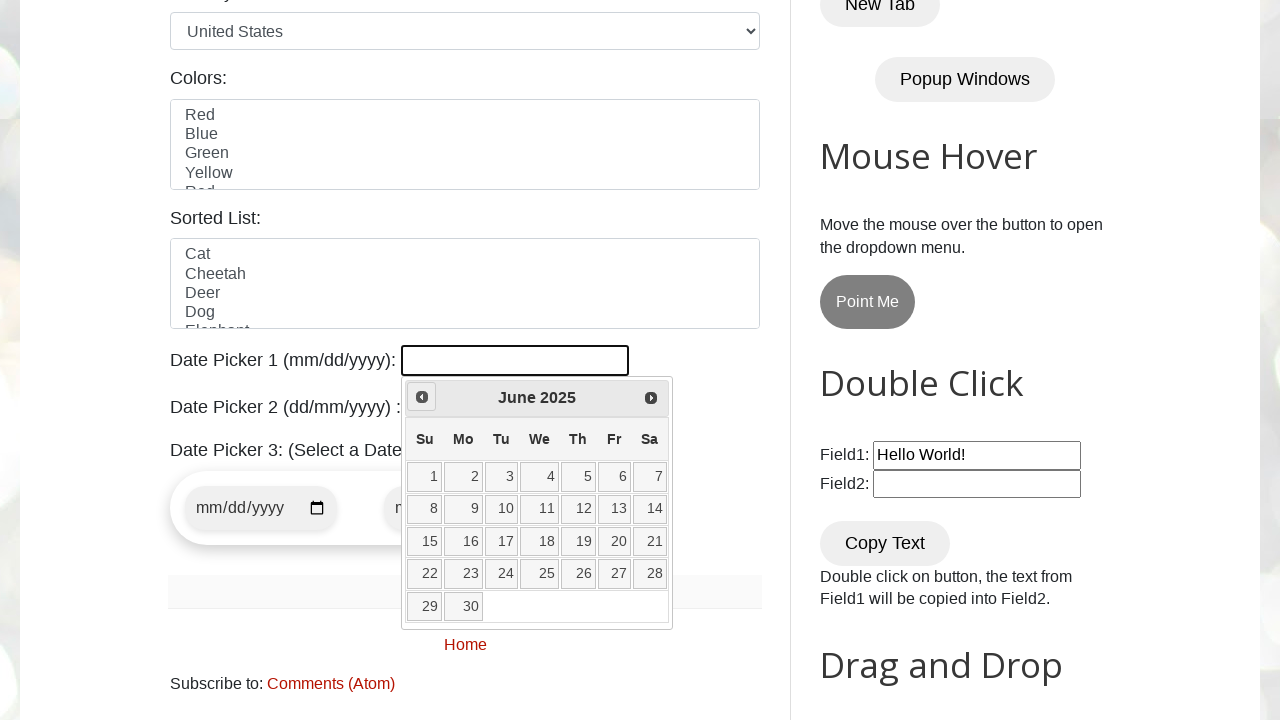

Waited 200ms for calendar to update
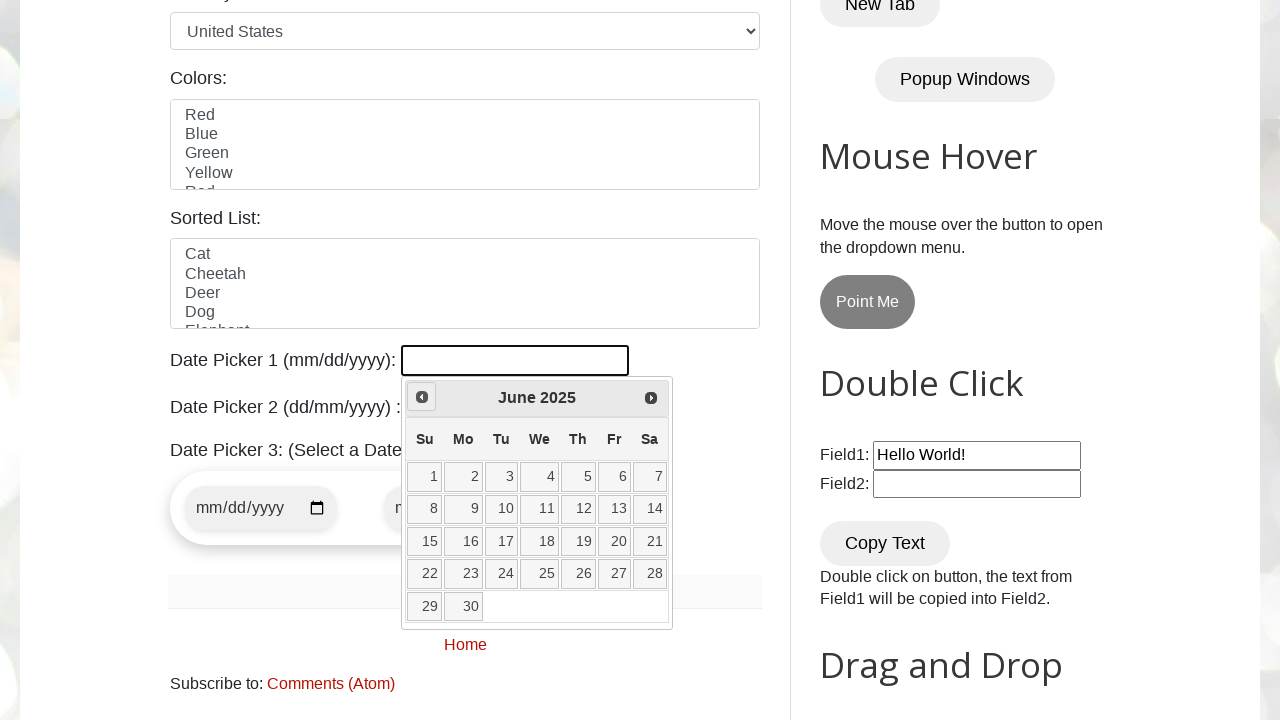

Retrieved current year from calendar: 2025
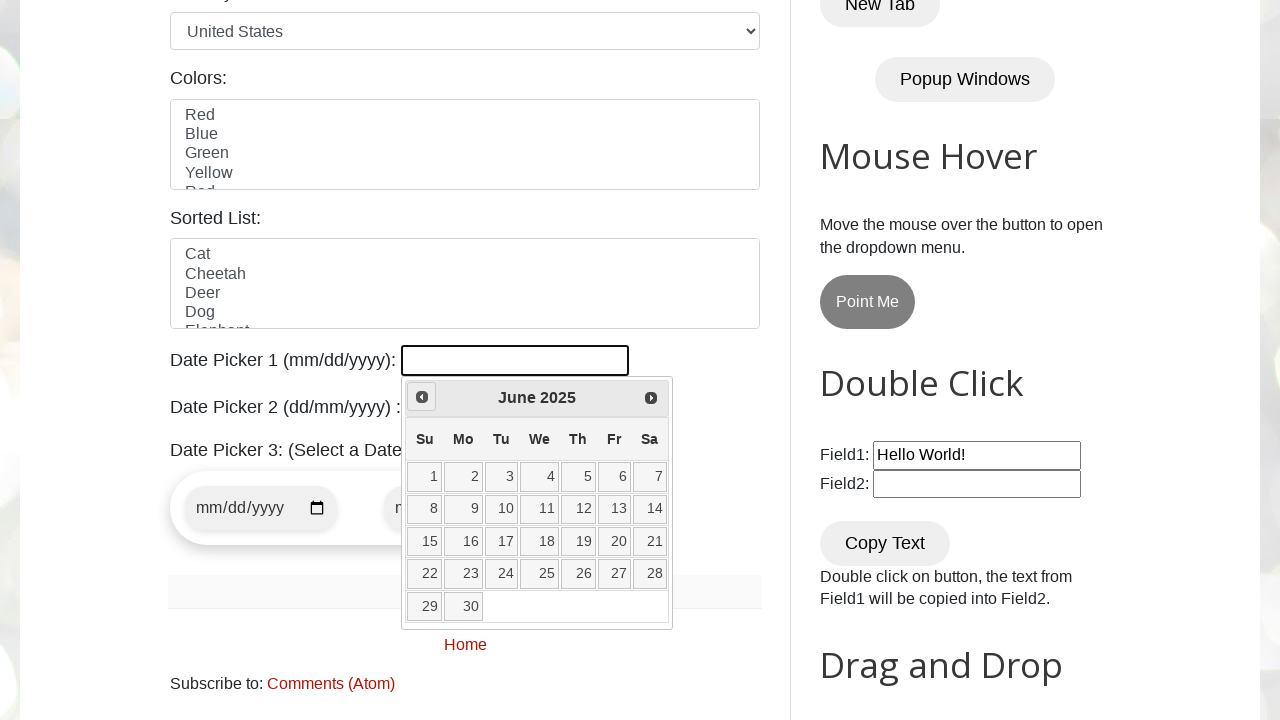

Retrieved current month from calendar: June
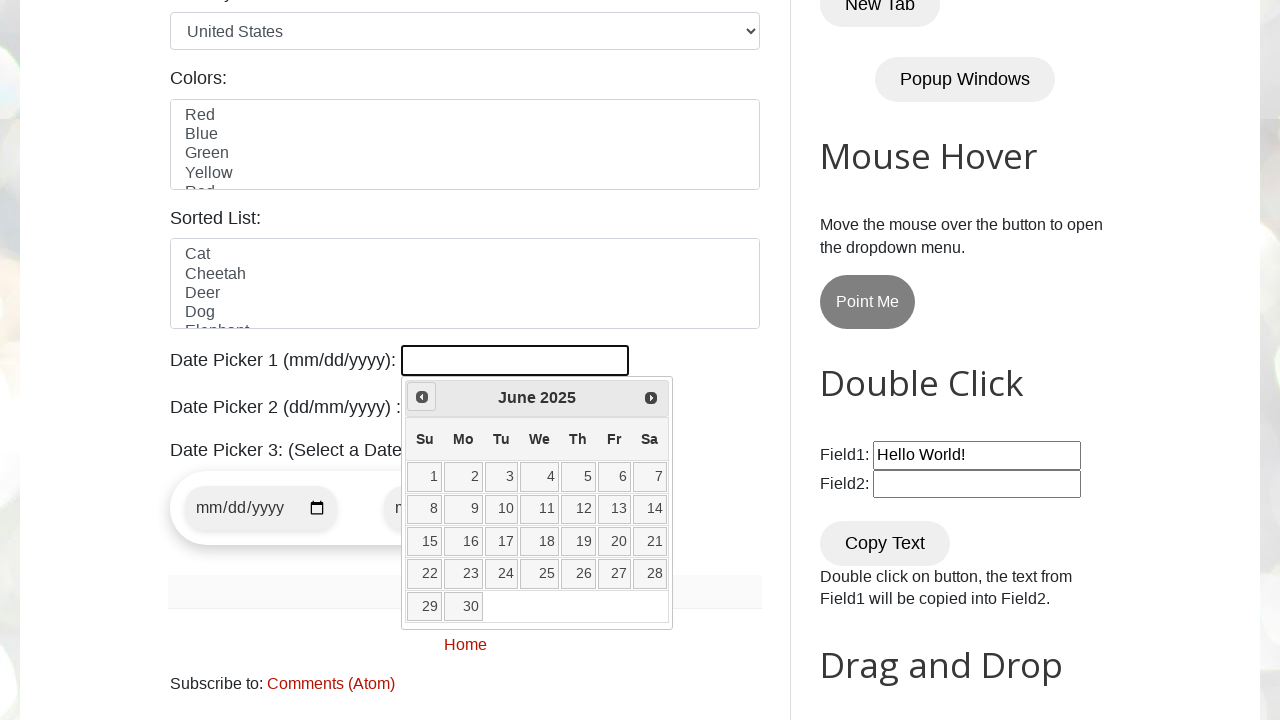

Clicked previous button to navigate to earlier month at (422, 397) on [data-handler="prev"] >> nth=0
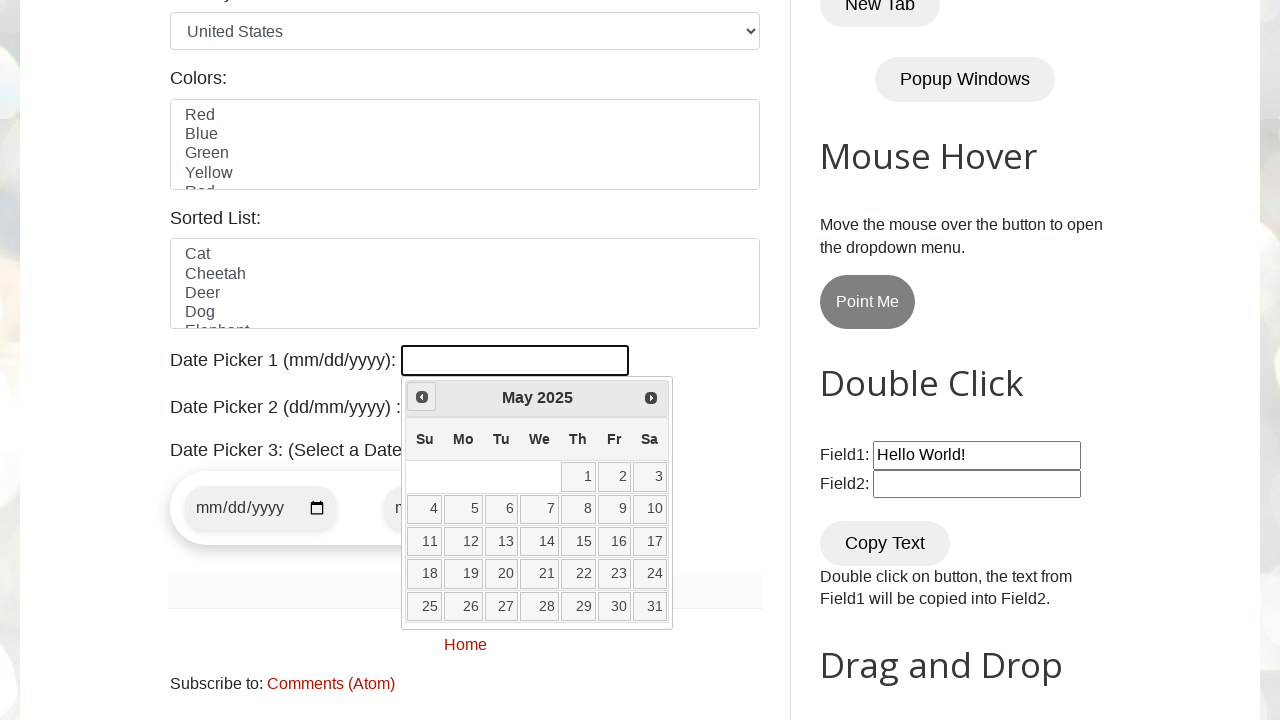

Waited 200ms for calendar to update
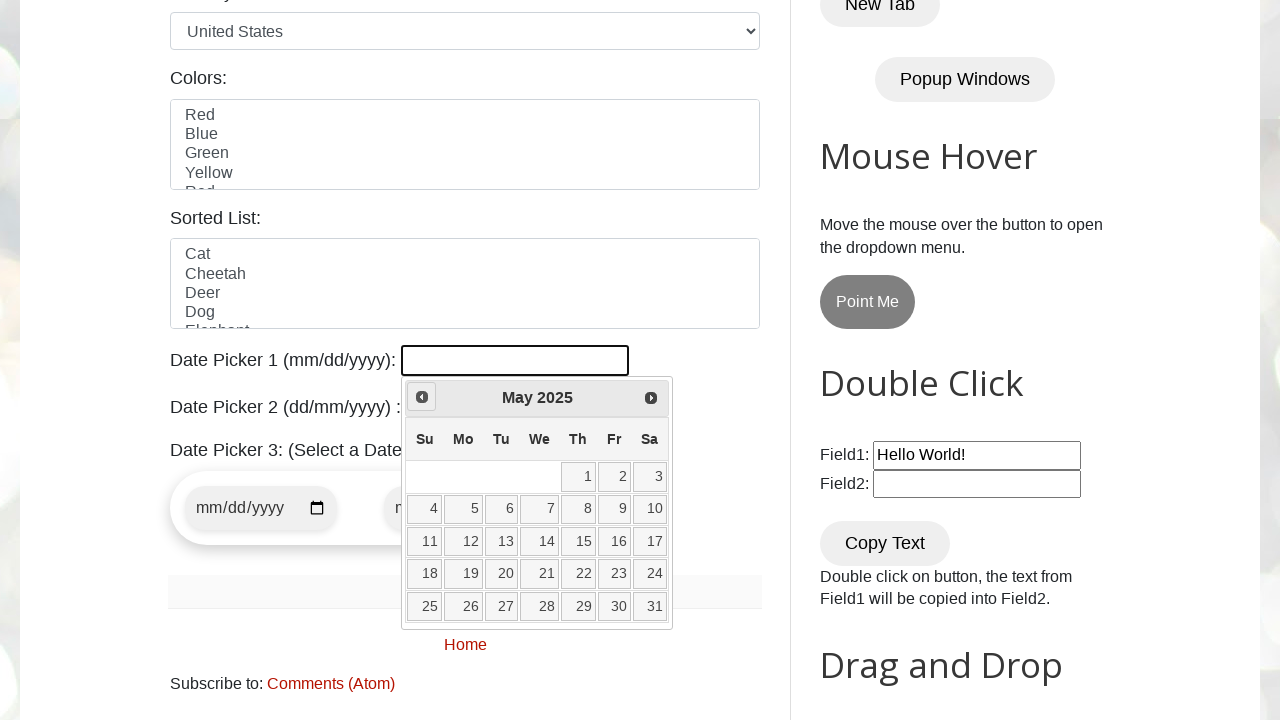

Retrieved current year from calendar: 2025
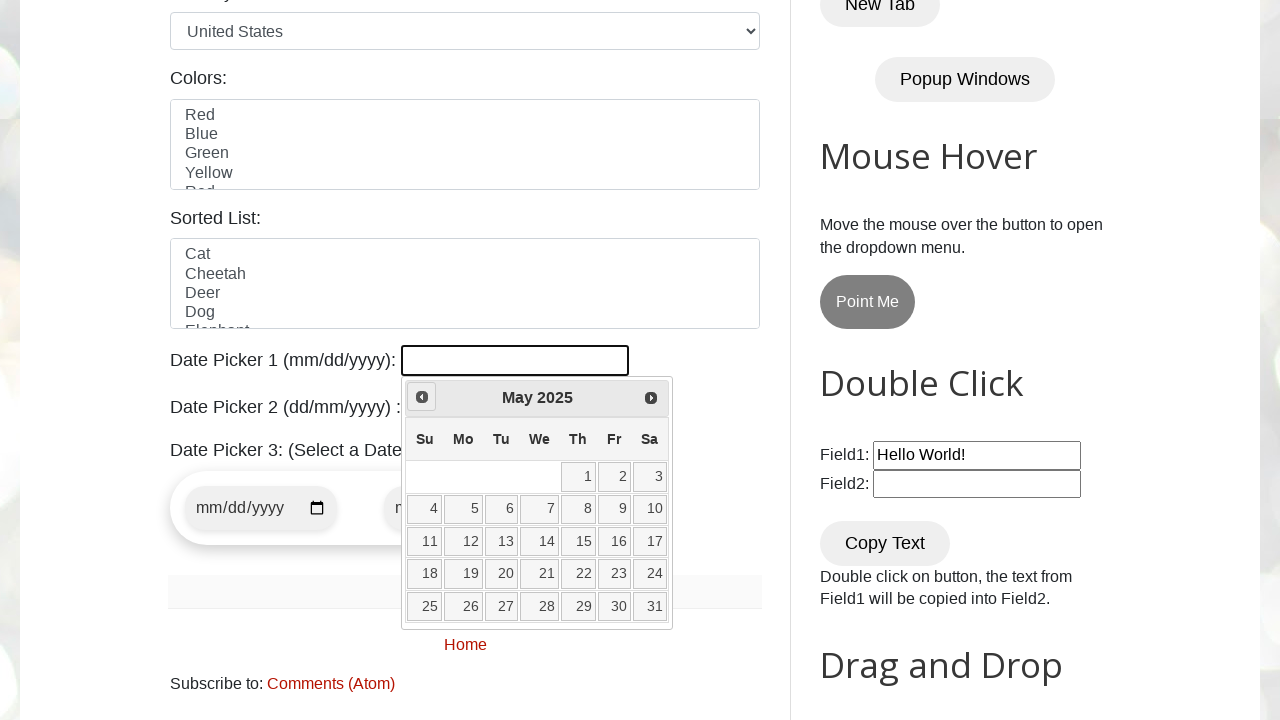

Retrieved current month from calendar: May
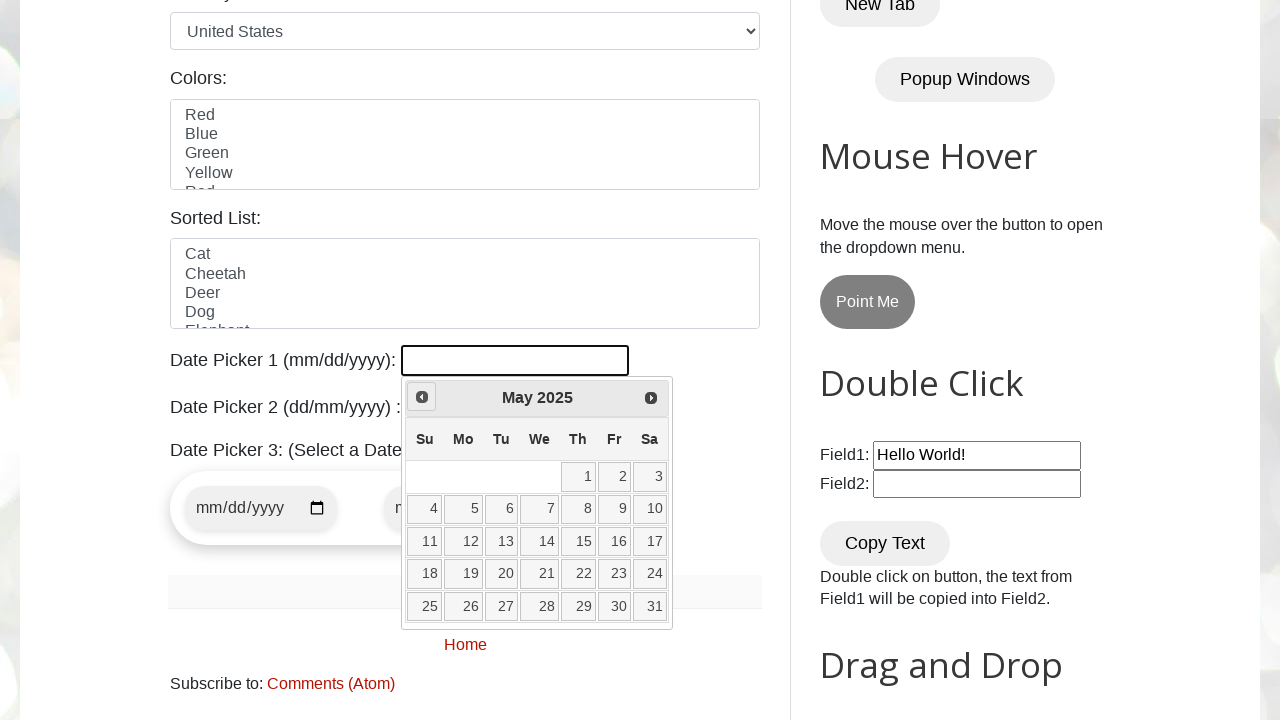

Clicked previous button to navigate to earlier month at (422, 397) on [data-handler="prev"] >> nth=0
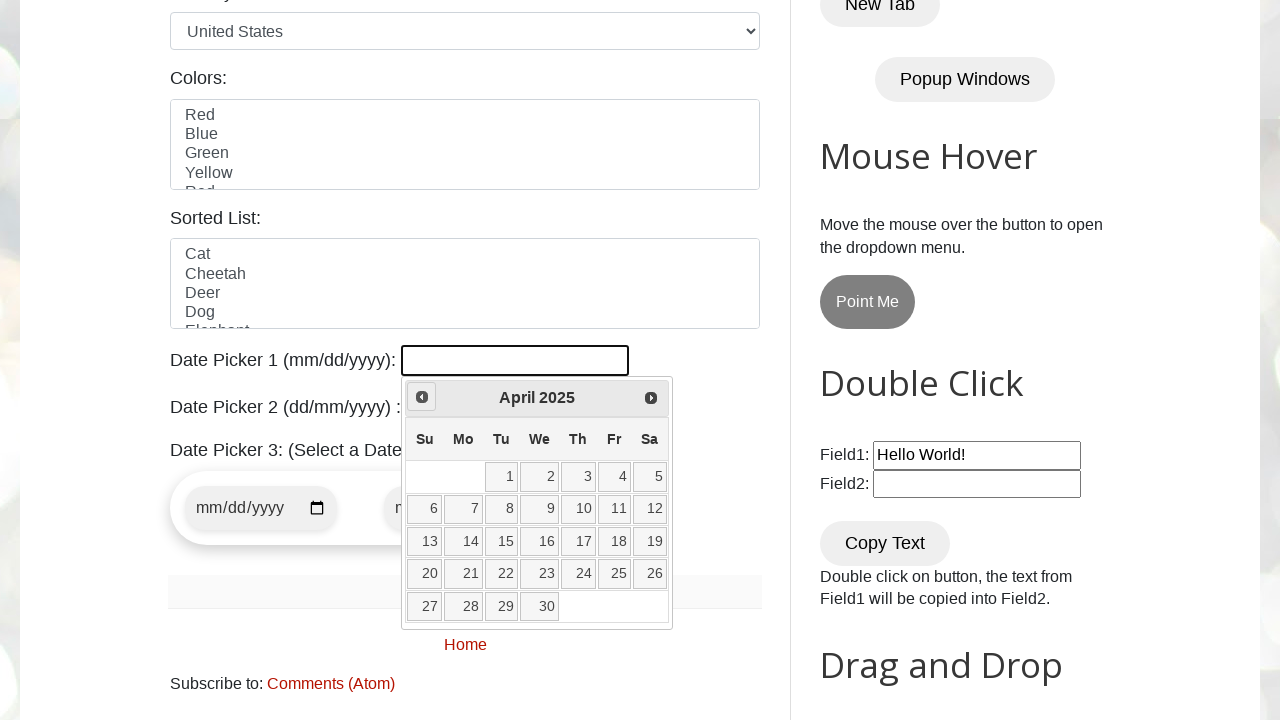

Waited 200ms for calendar to update
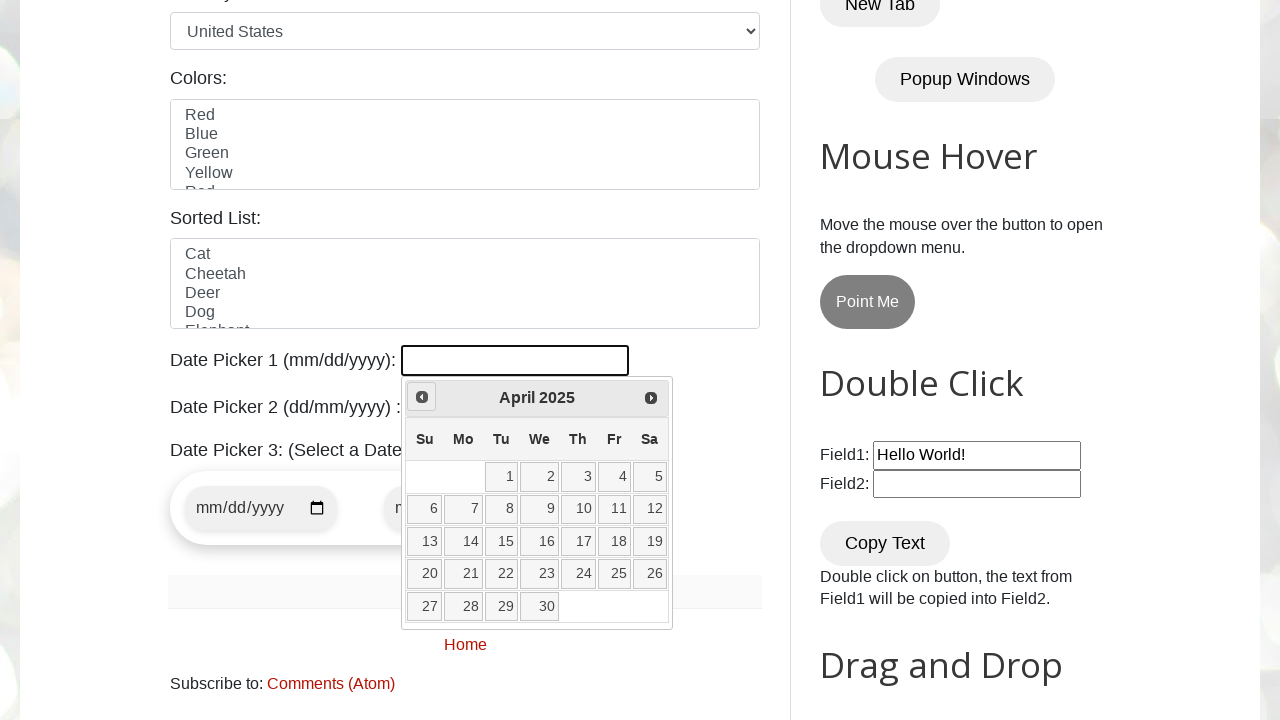

Retrieved current year from calendar: 2025
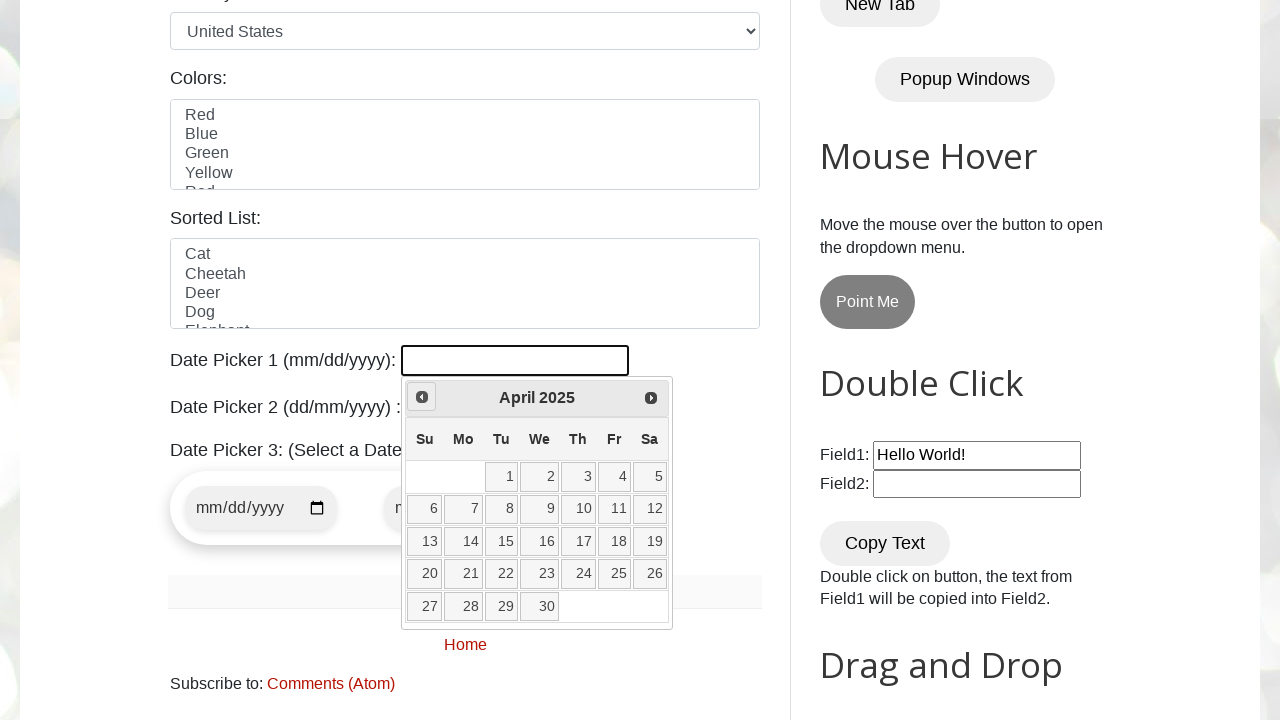

Retrieved current month from calendar: April
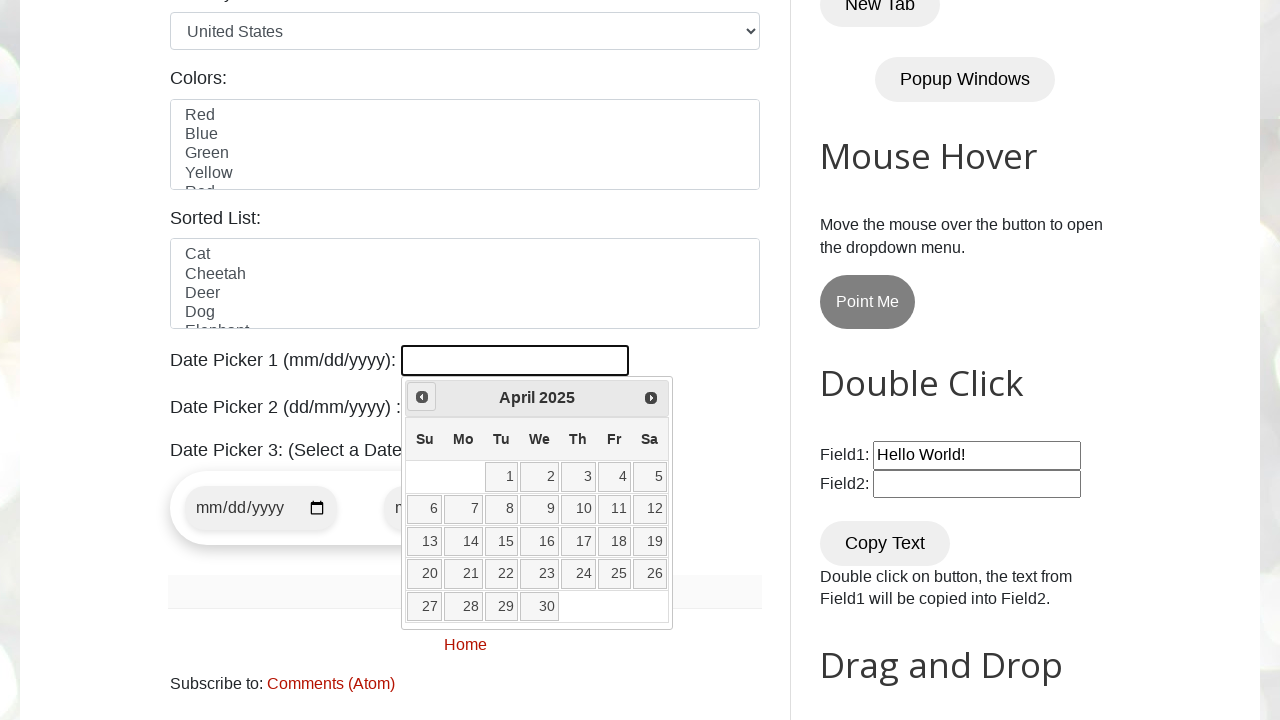

Clicked previous button to navigate to earlier month at (422, 397) on [data-handler="prev"] >> nth=0
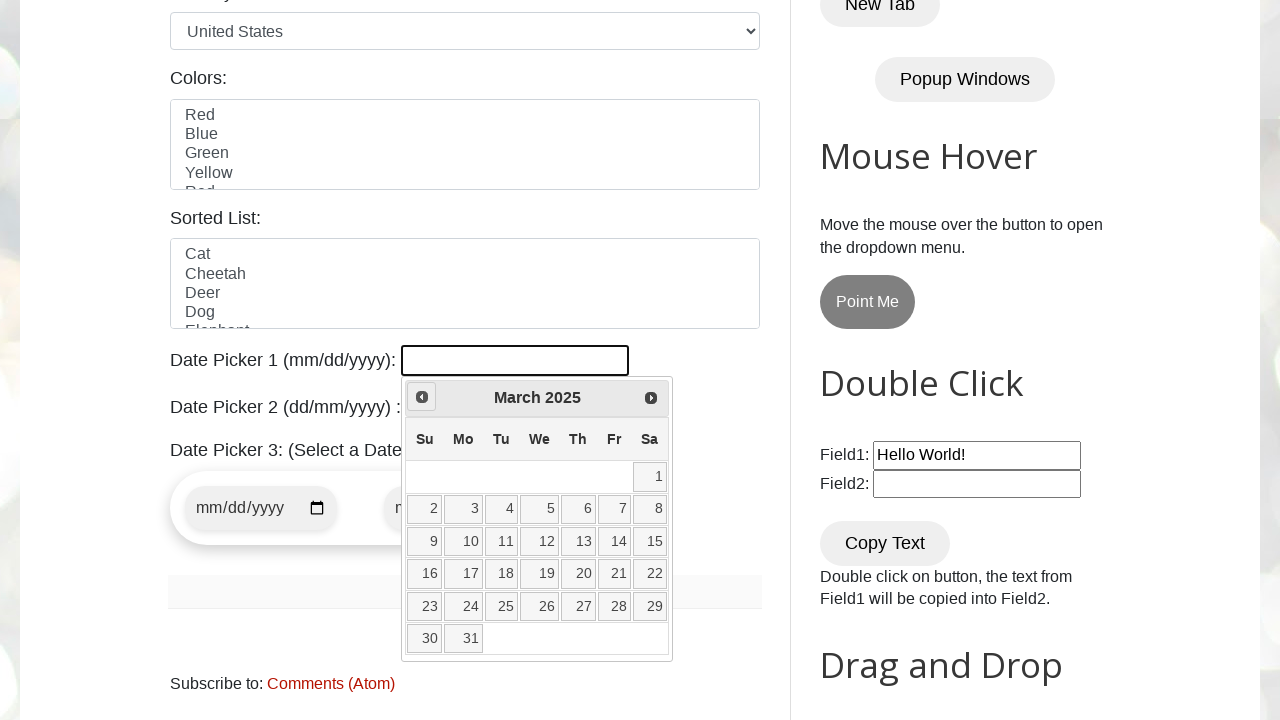

Waited 200ms for calendar to update
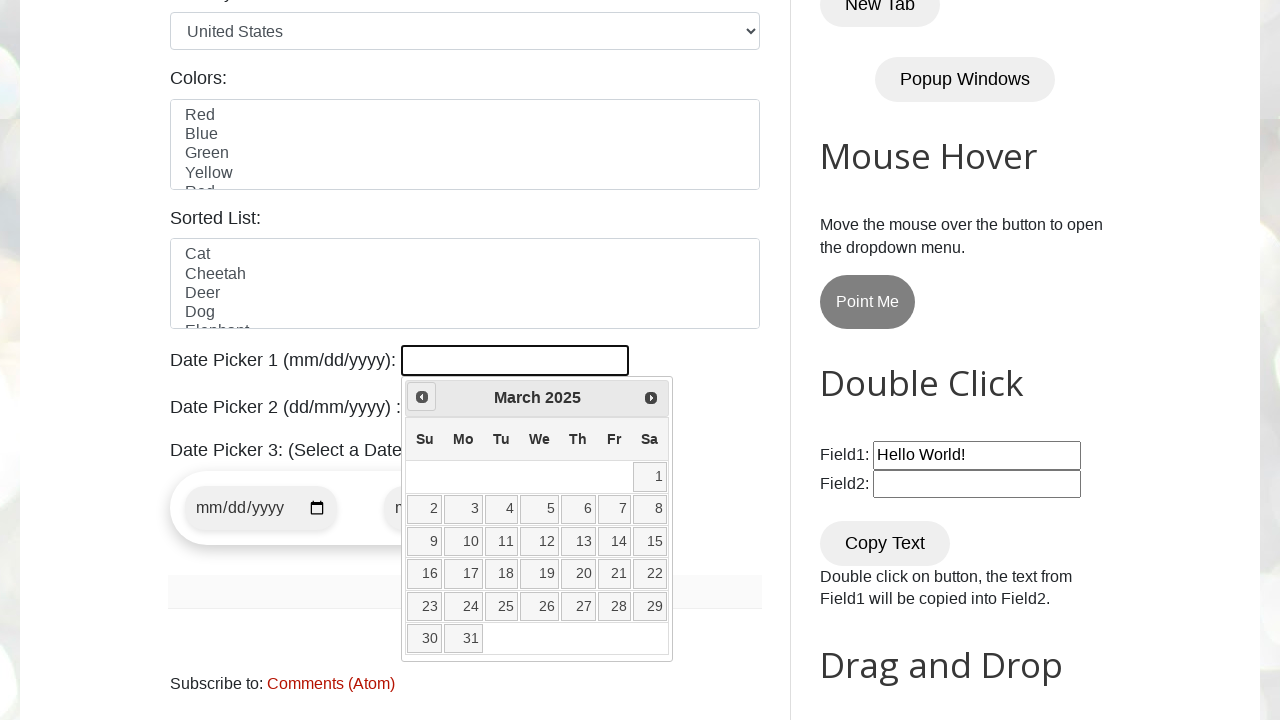

Retrieved current year from calendar: 2025
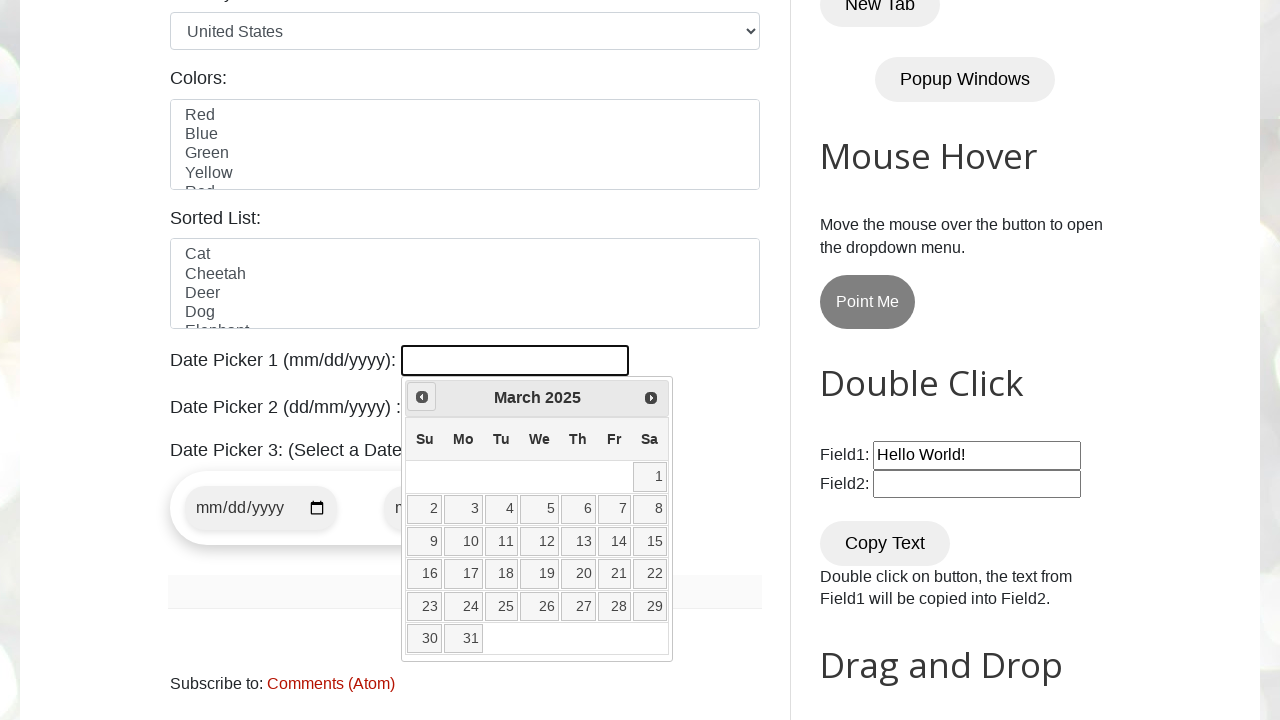

Retrieved current month from calendar: March
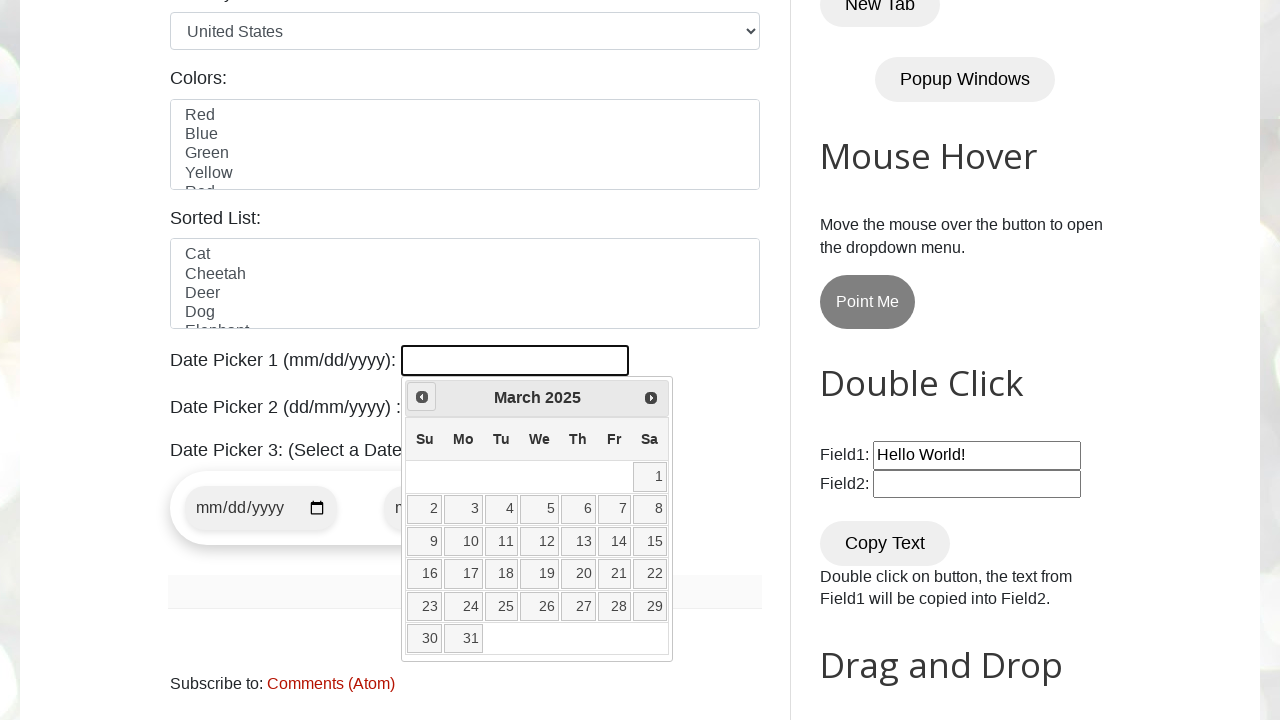

Clicked previous button to navigate to earlier month at (422, 397) on [data-handler="prev"] >> nth=0
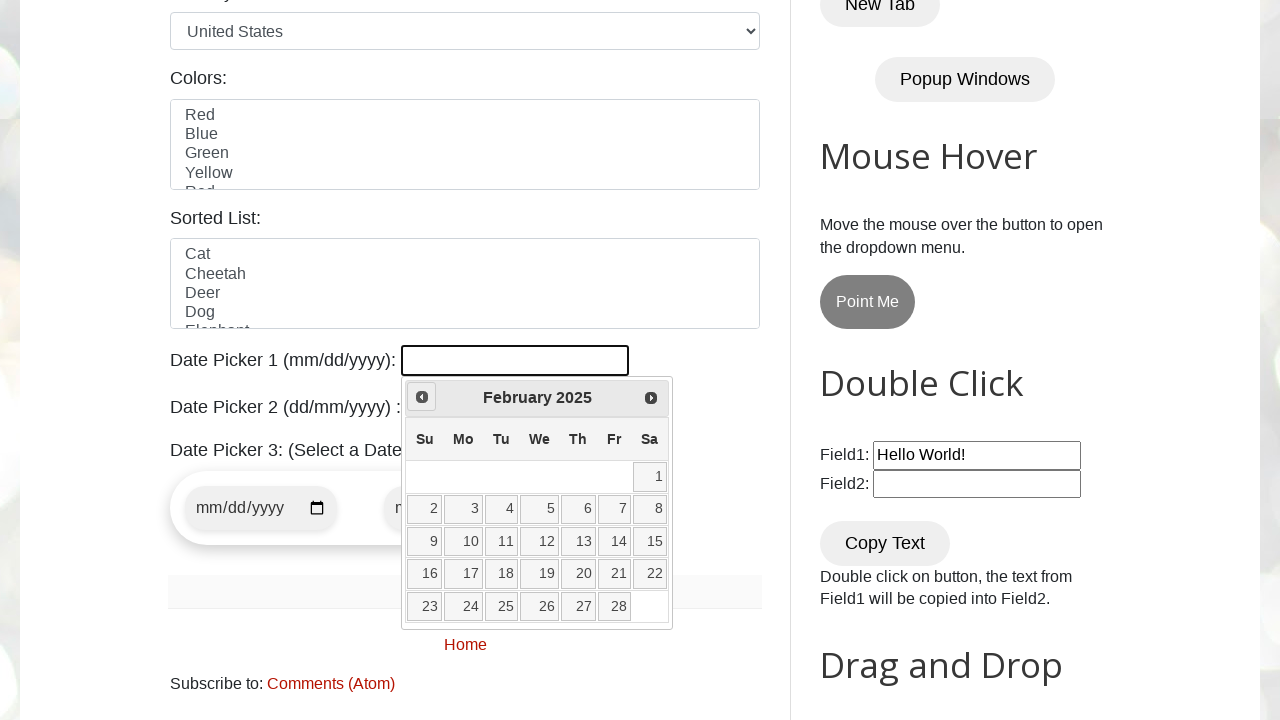

Waited 200ms for calendar to update
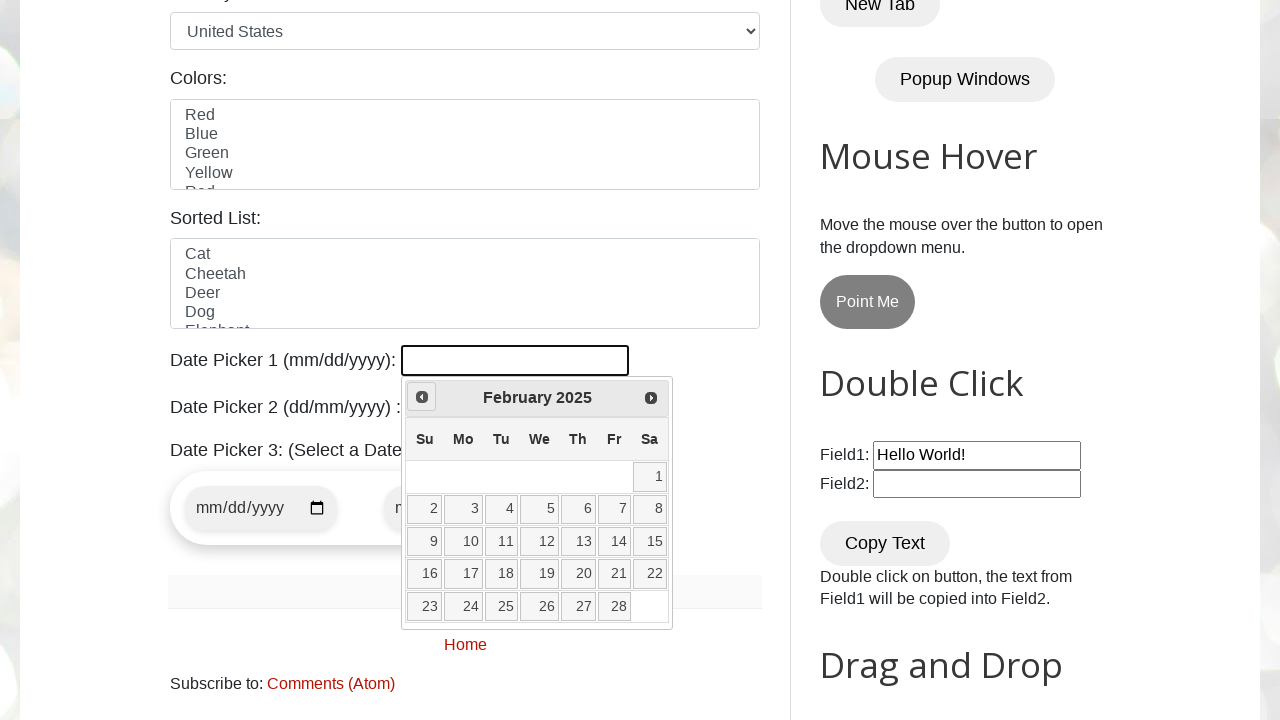

Retrieved current year from calendar: 2025
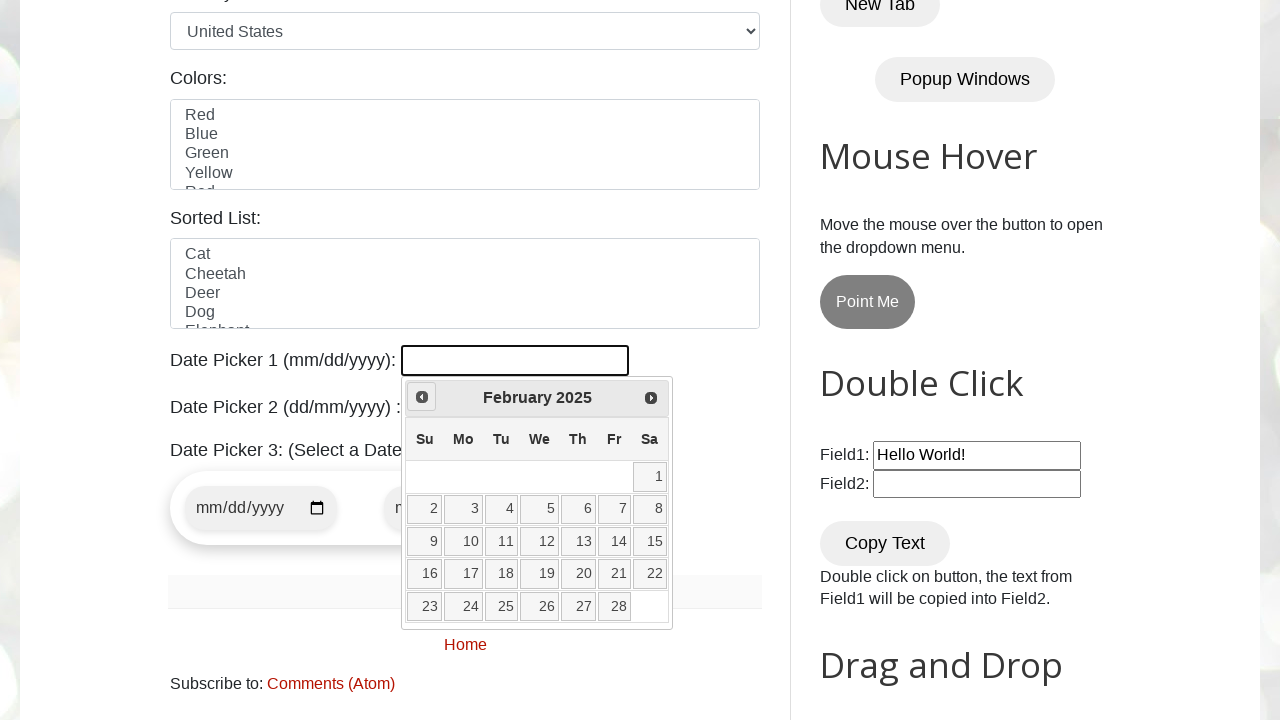

Retrieved current month from calendar: February
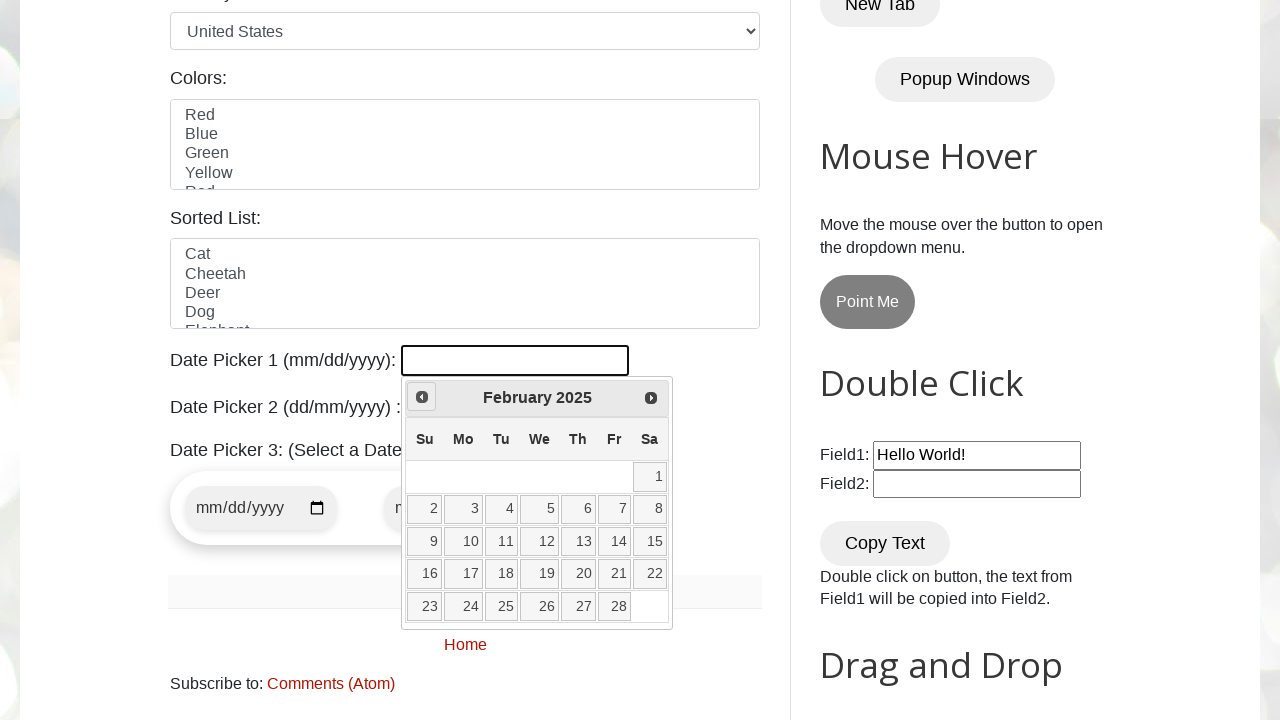

Clicked previous button to navigate to earlier month at (422, 397) on [data-handler="prev"] >> nth=0
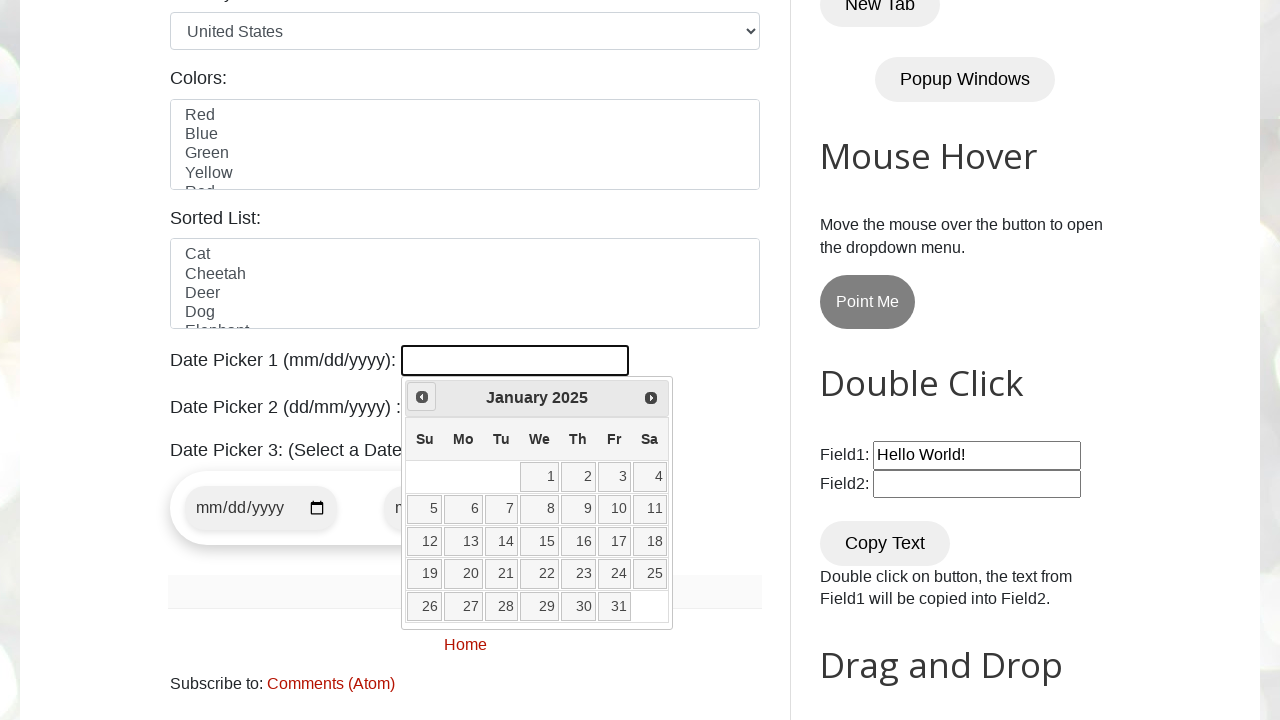

Waited 200ms for calendar to update
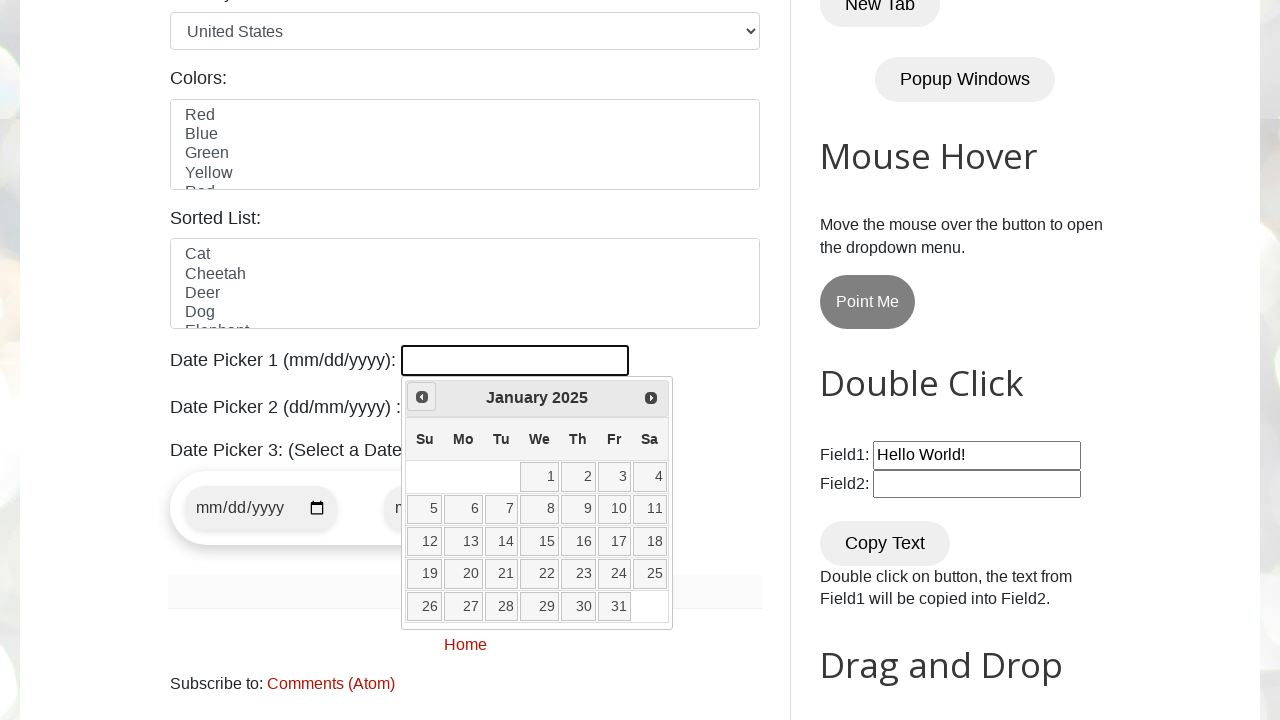

Retrieved current year from calendar: 2025
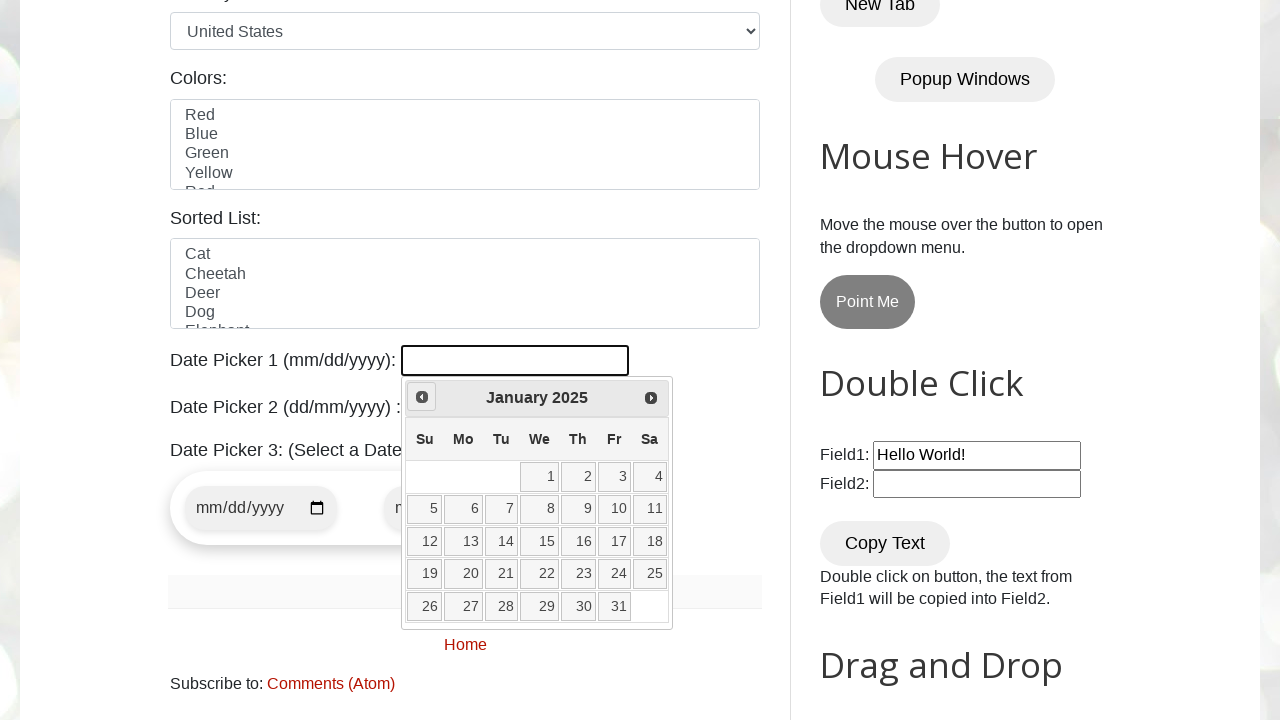

Retrieved current month from calendar: January
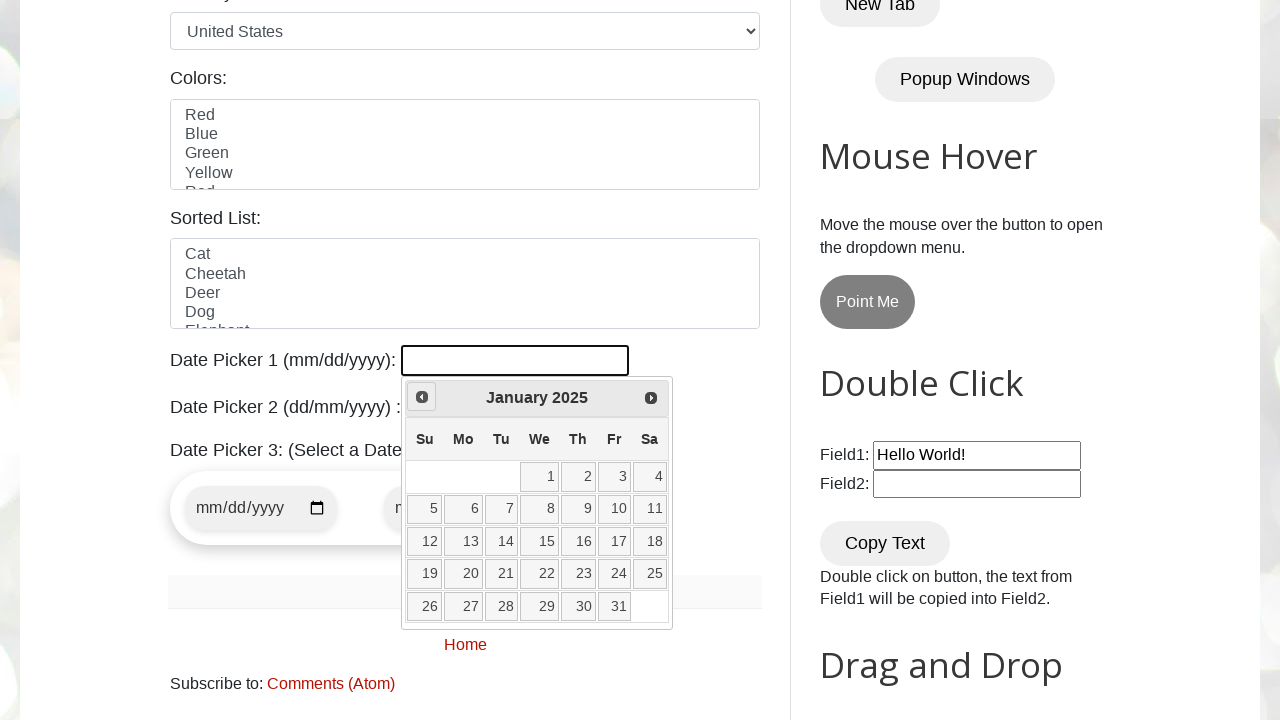

Clicked previous button to navigate to earlier month at (422, 397) on [data-handler="prev"] >> nth=0
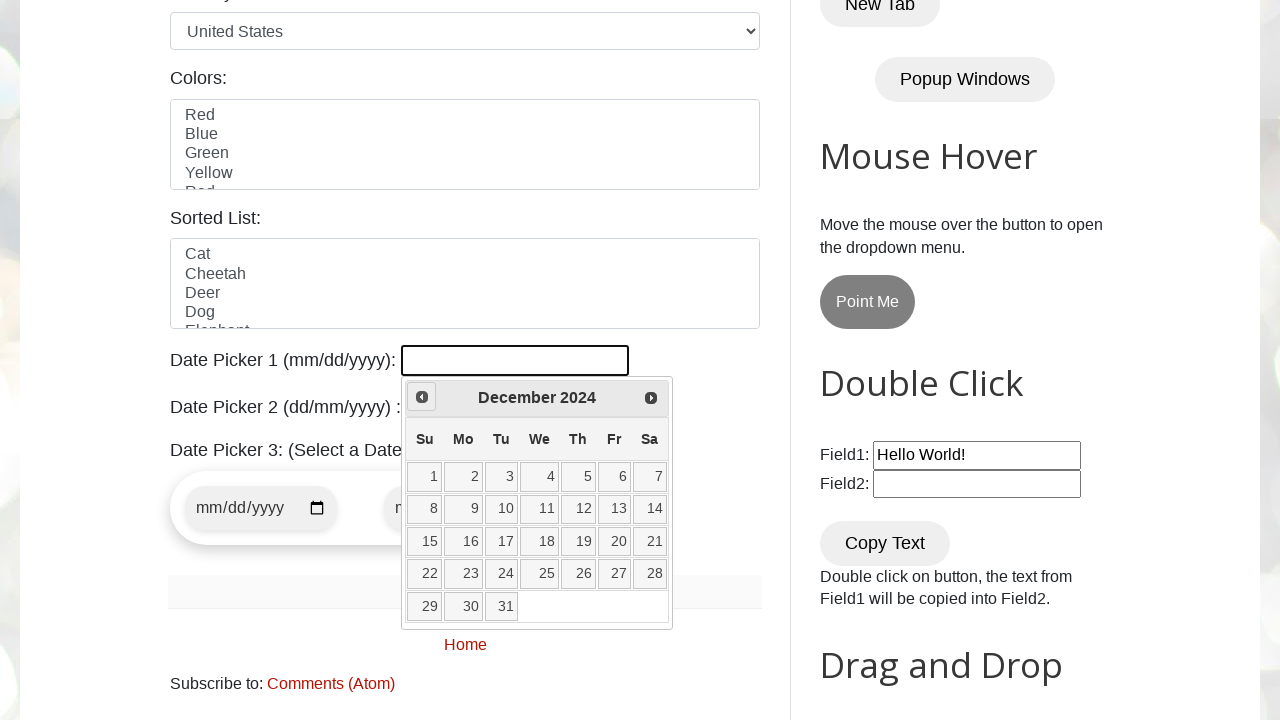

Waited 200ms for calendar to update
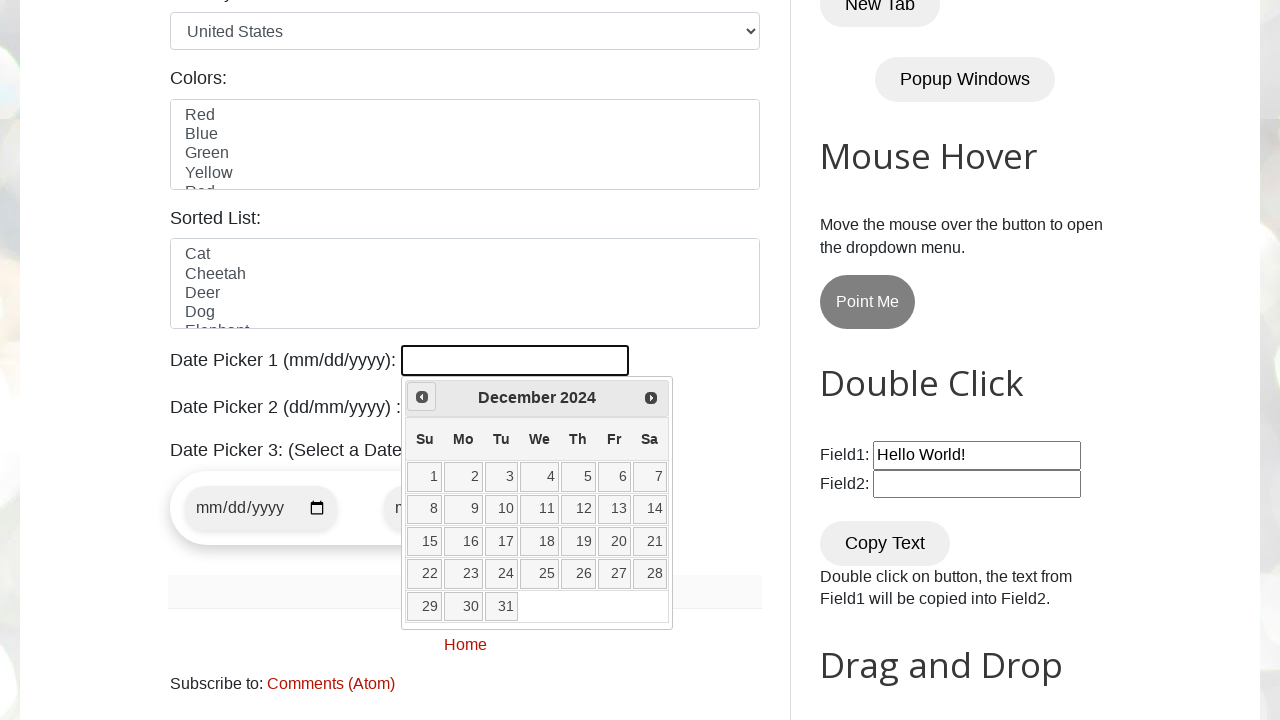

Retrieved current year from calendar: 2024
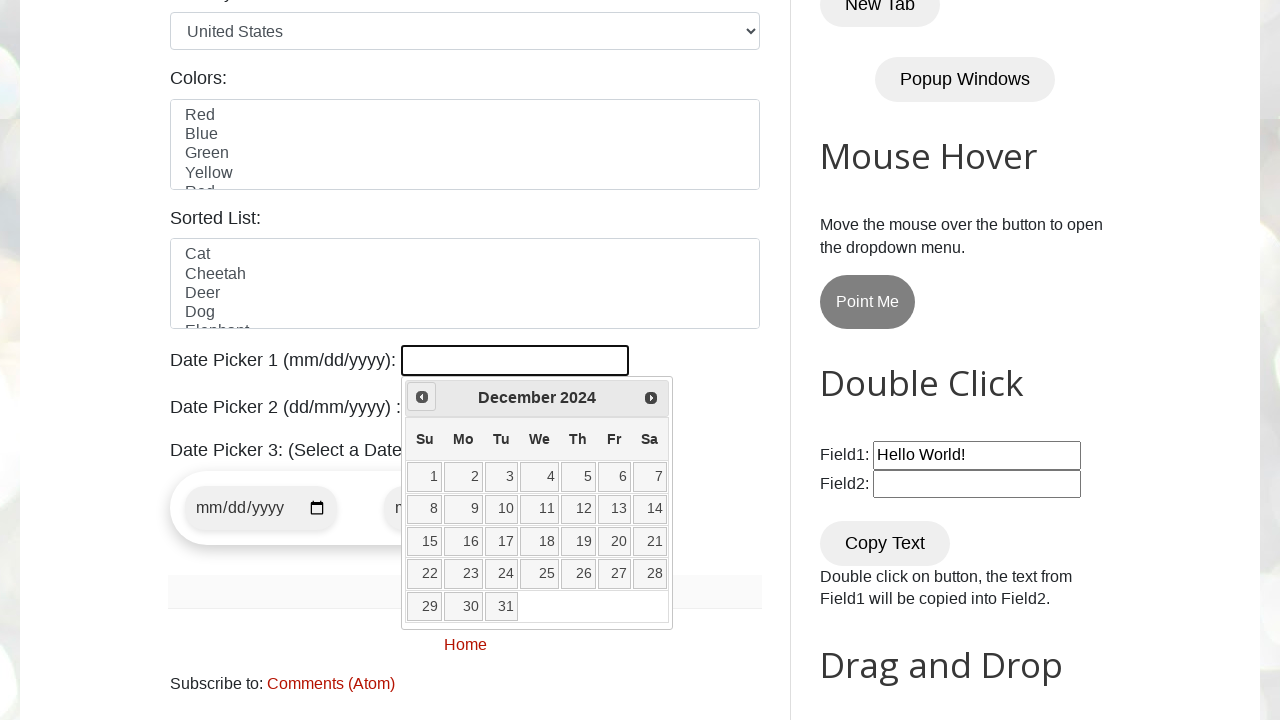

Retrieved current month from calendar: December
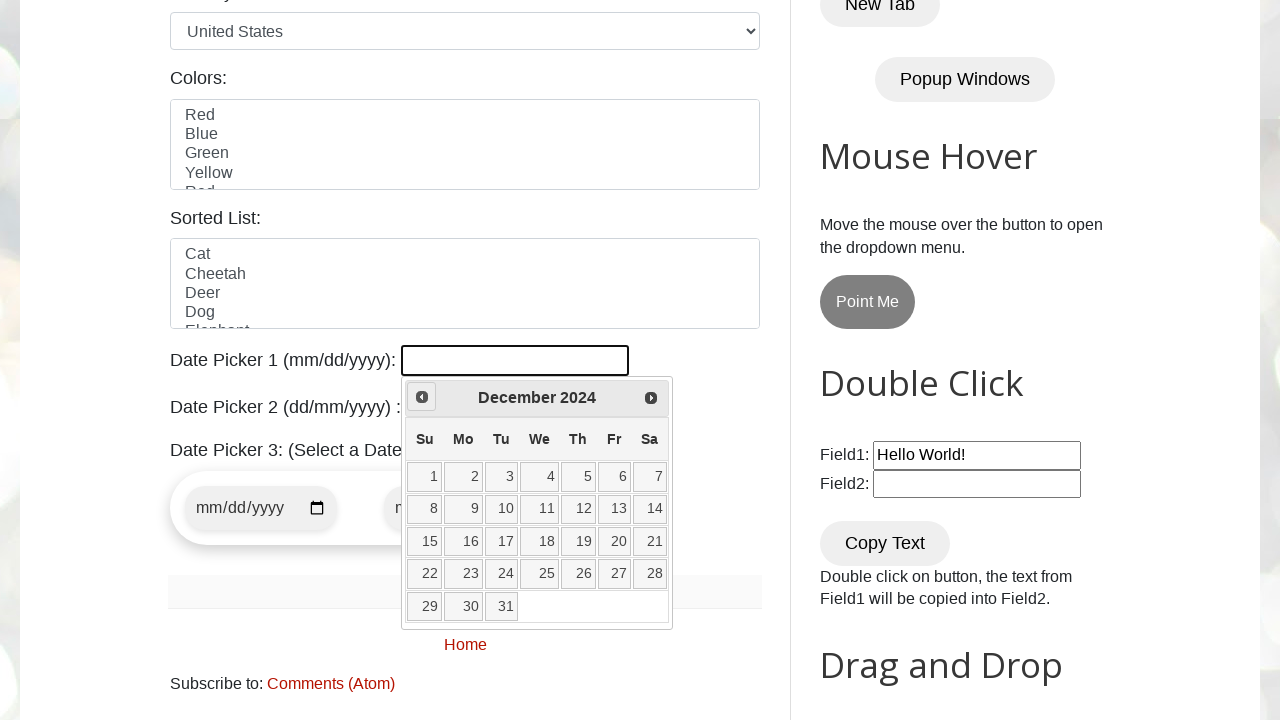

Clicked previous button to navigate to earlier month at (422, 397) on [data-handler="prev"] >> nth=0
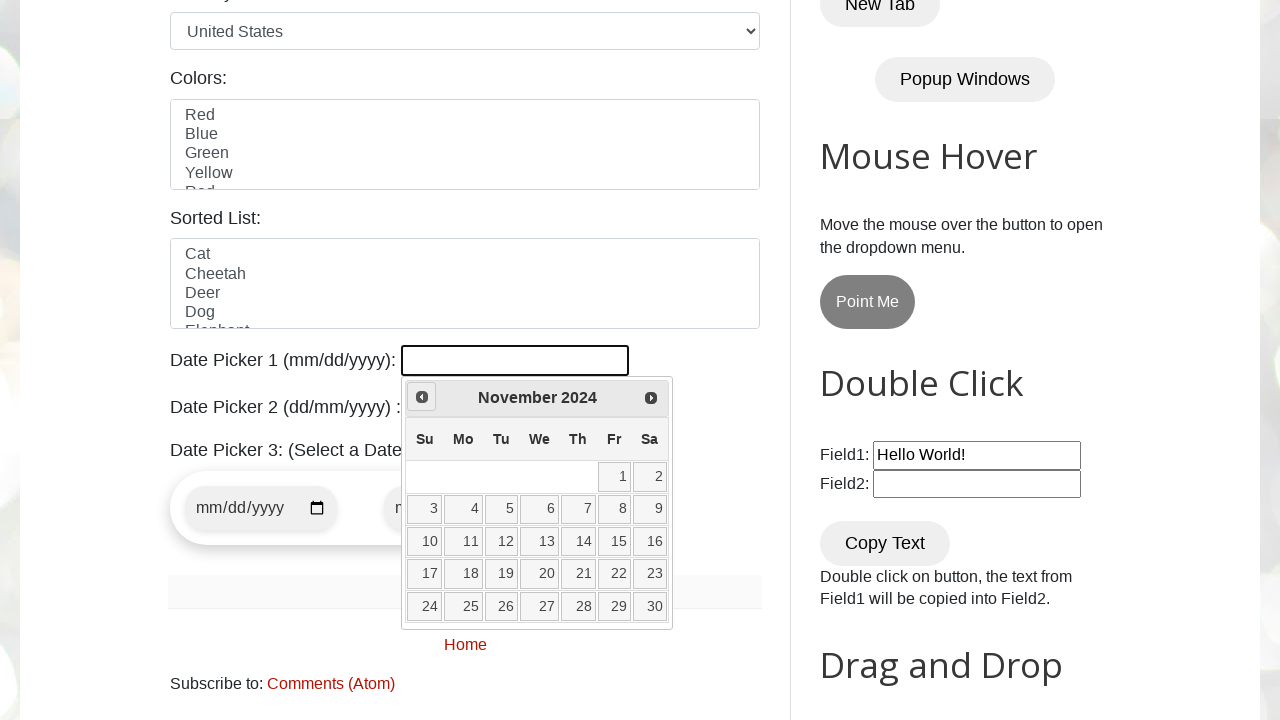

Waited 200ms for calendar to update
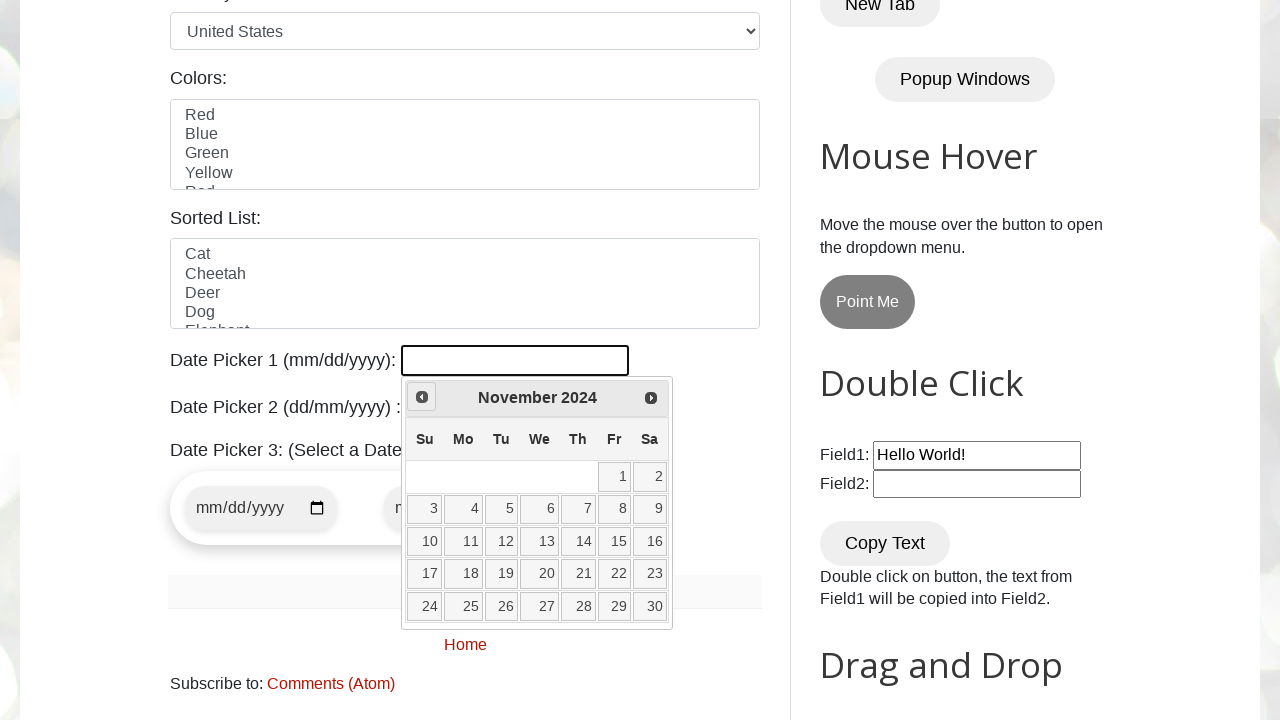

Retrieved current year from calendar: 2024
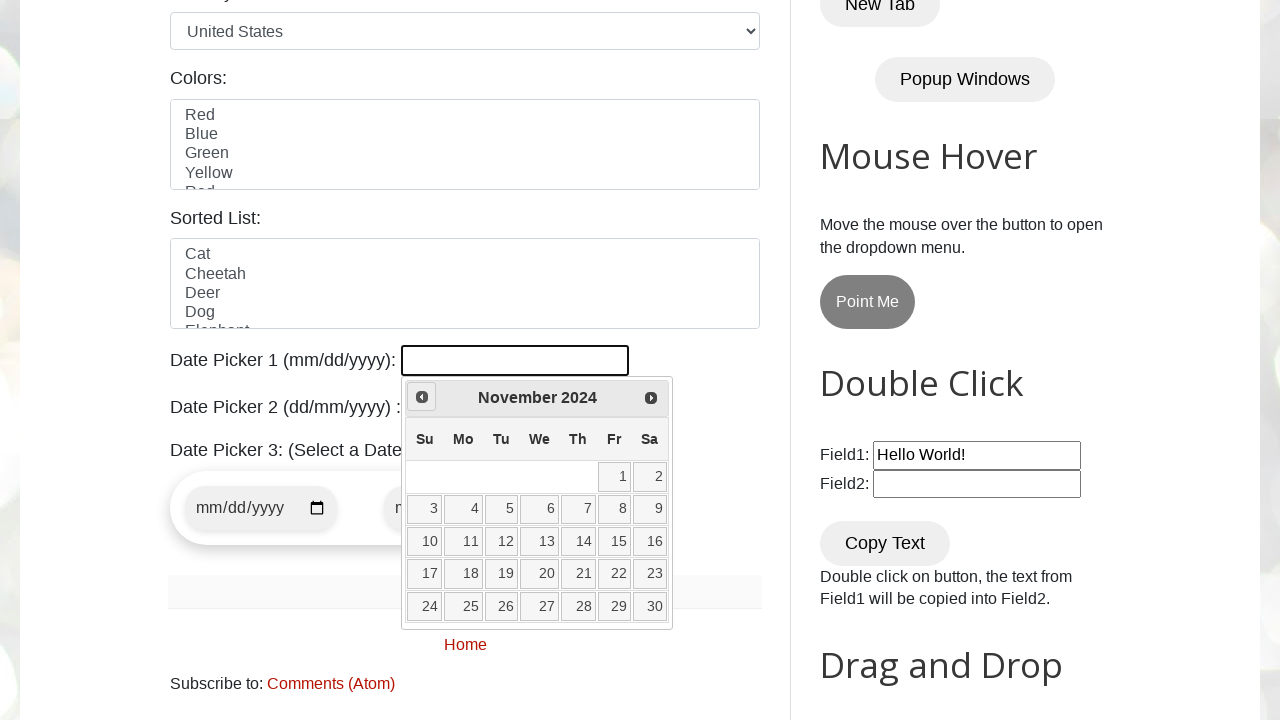

Retrieved current month from calendar: November
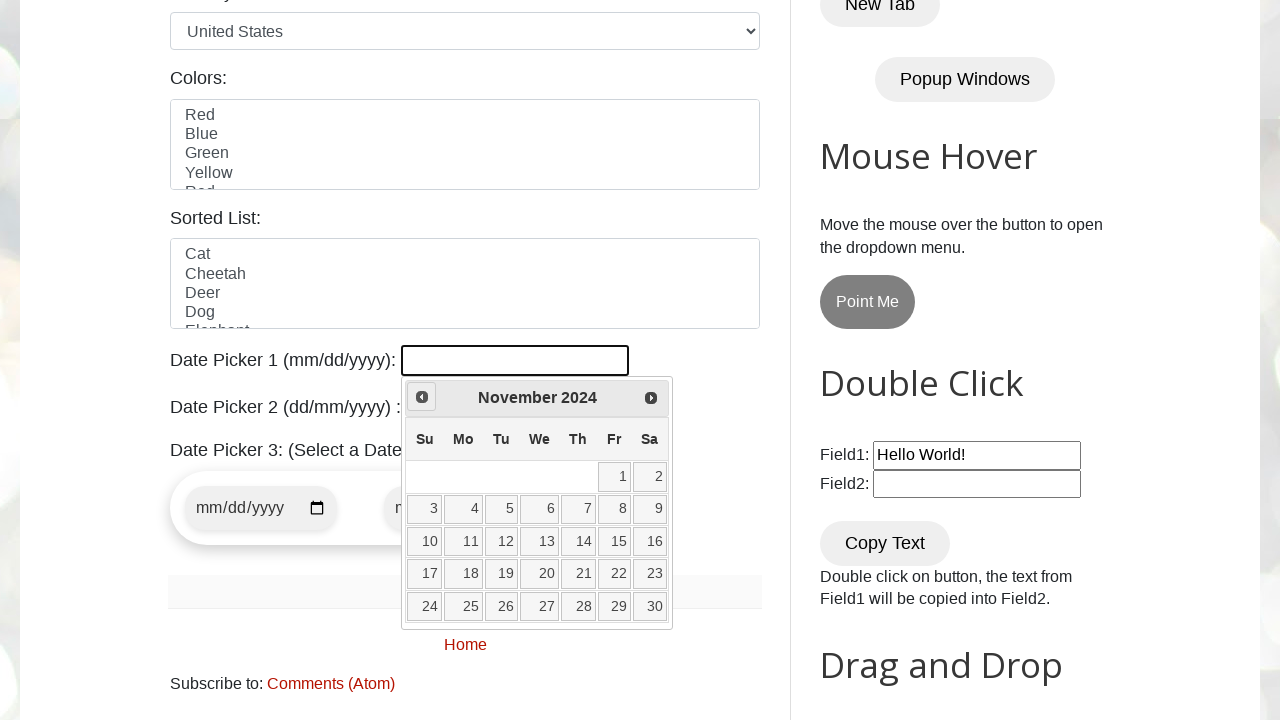

Clicked previous button to navigate to earlier month at (422, 397) on [data-handler="prev"] >> nth=0
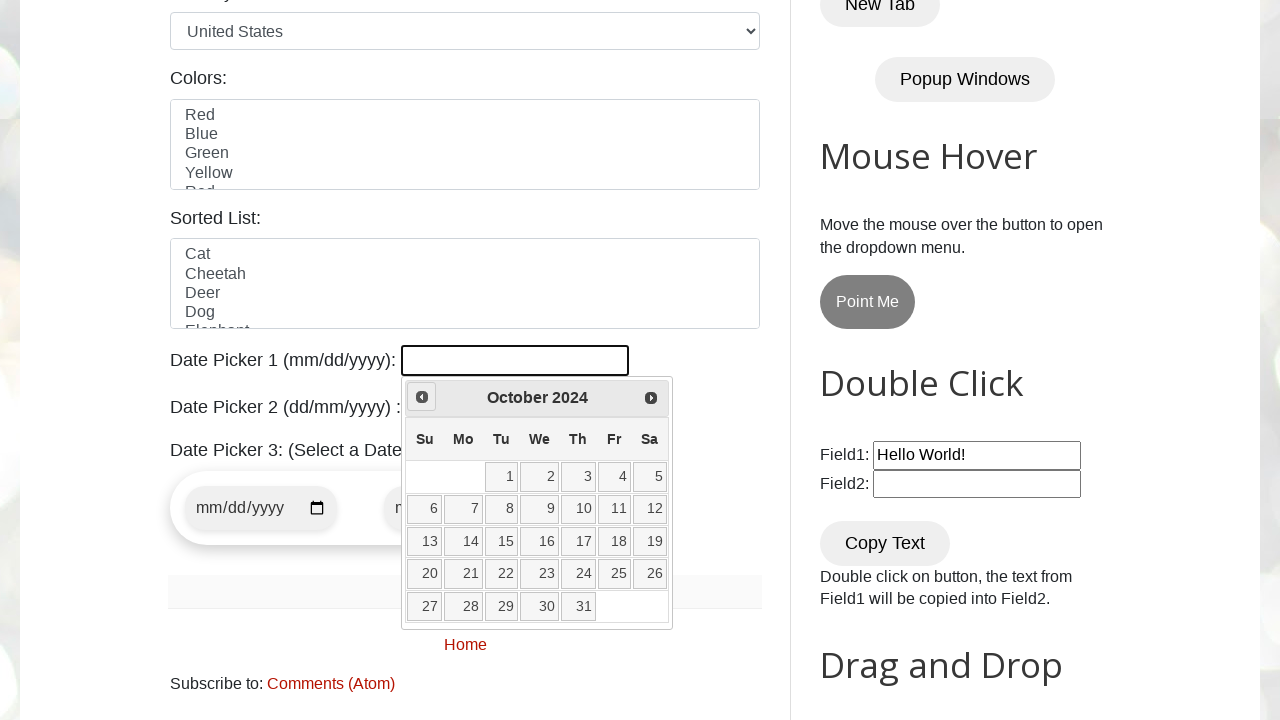

Waited 200ms for calendar to update
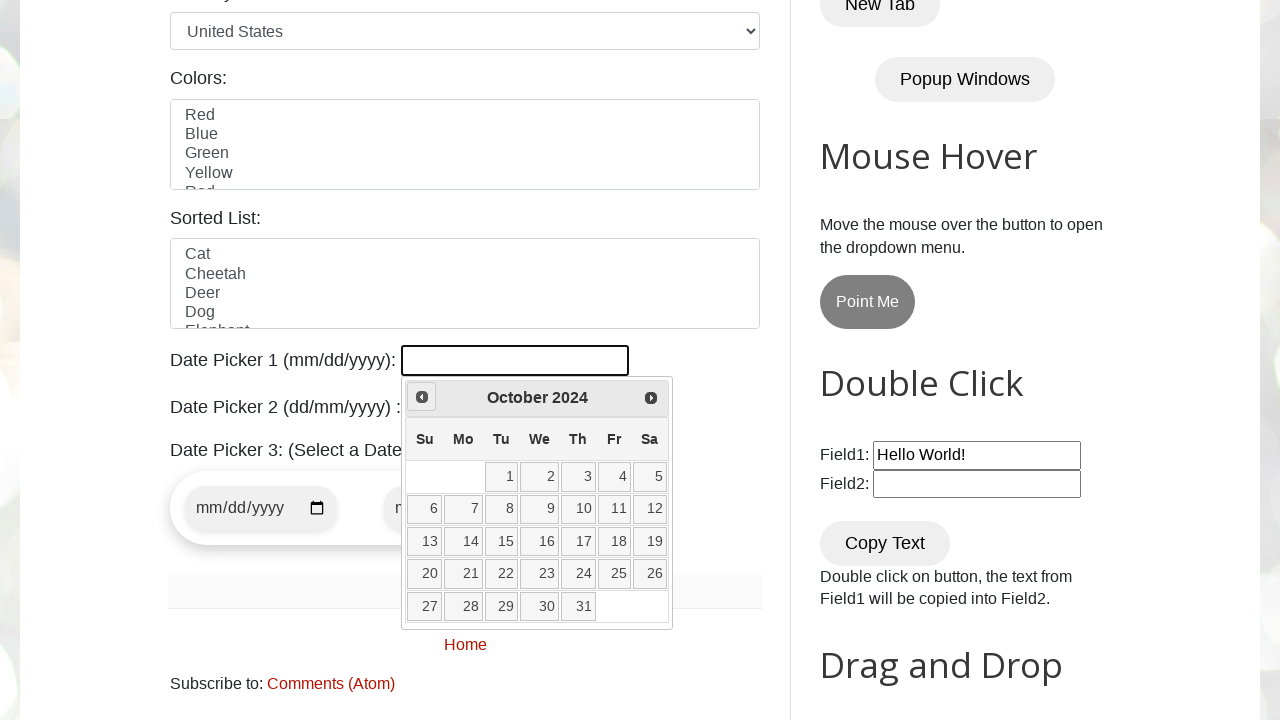

Retrieved current year from calendar: 2024
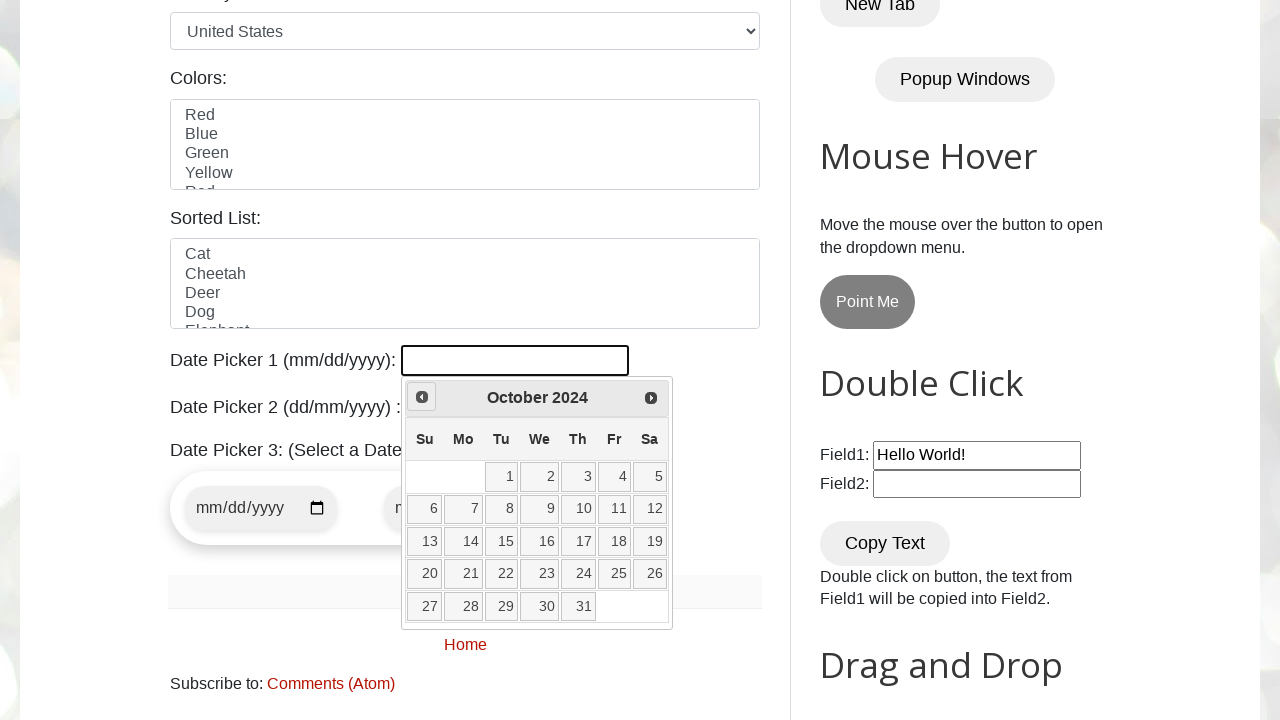

Retrieved current month from calendar: October
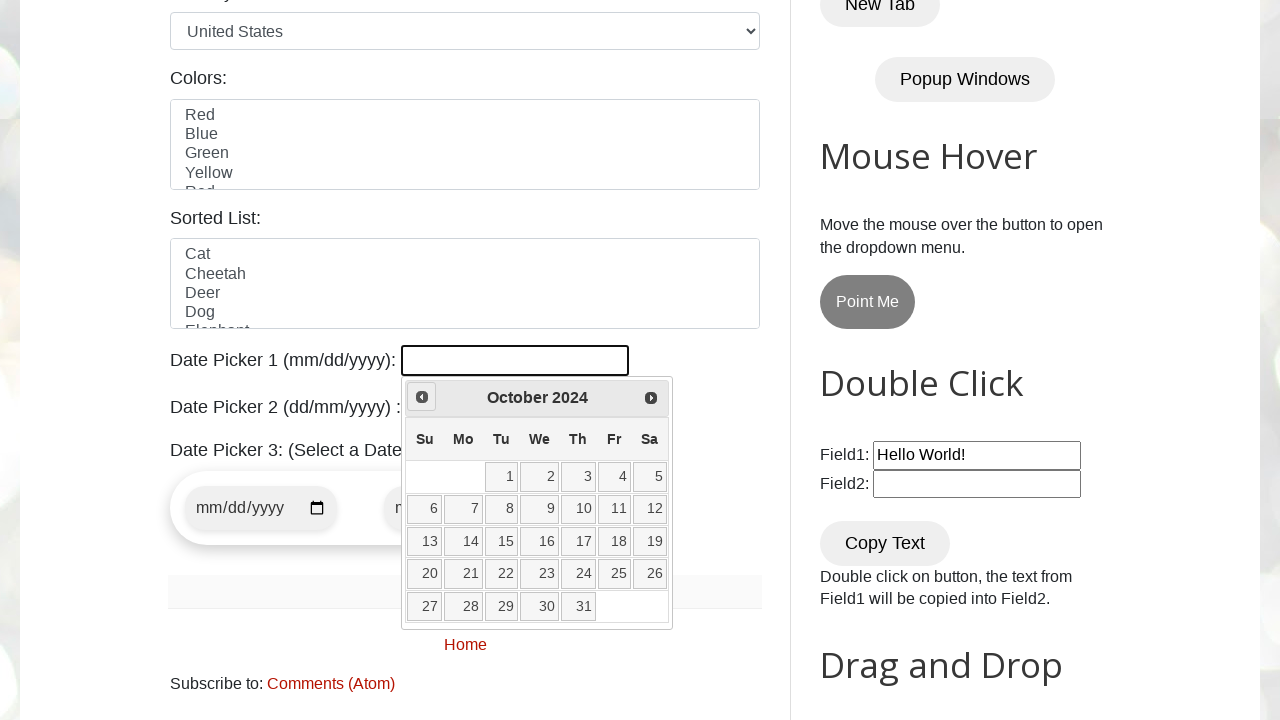

Clicked previous button to navigate to earlier month at (422, 397) on [data-handler="prev"] >> nth=0
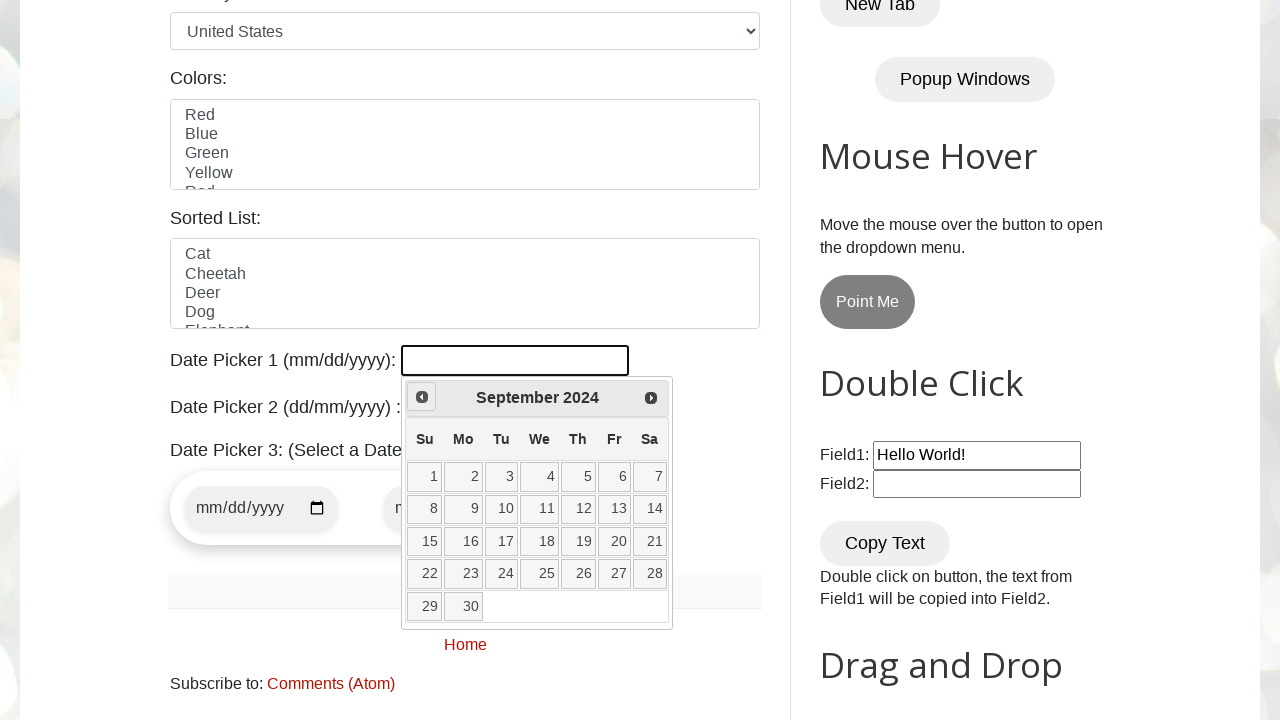

Waited 200ms for calendar to update
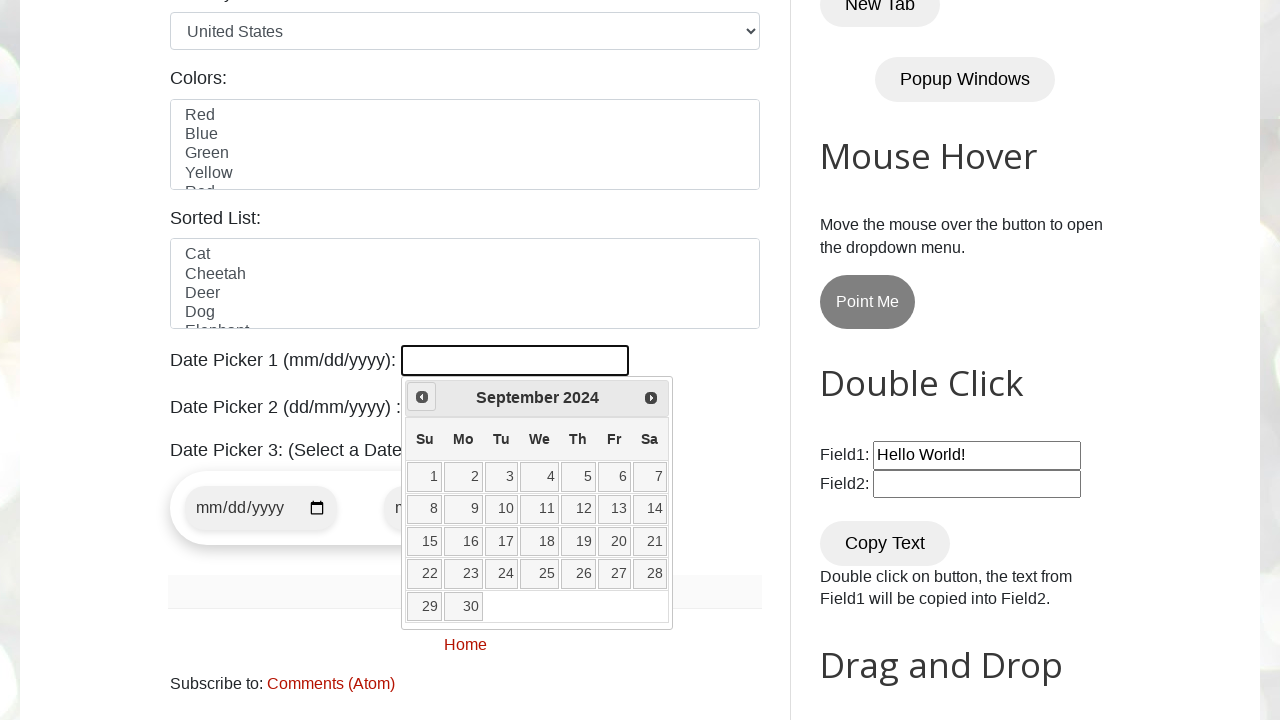

Retrieved current year from calendar: 2024
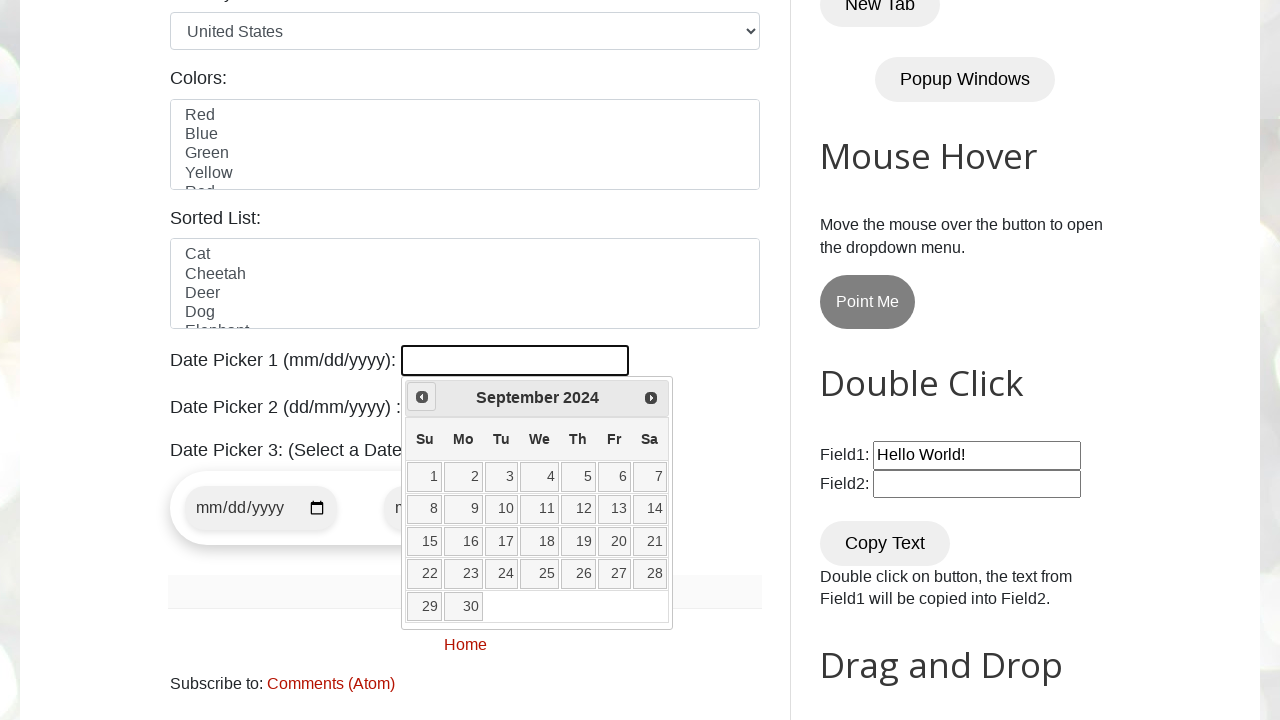

Retrieved current month from calendar: September
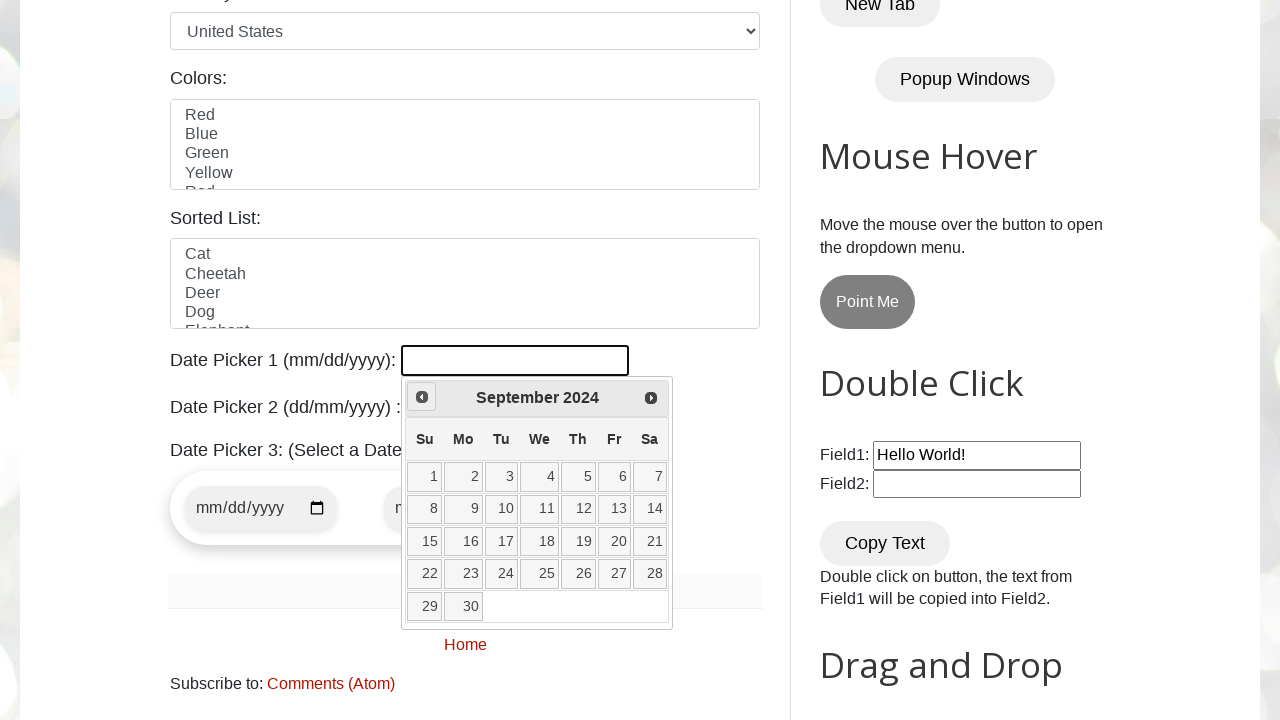

Clicked previous button to navigate to earlier month at (422, 397) on [data-handler="prev"] >> nth=0
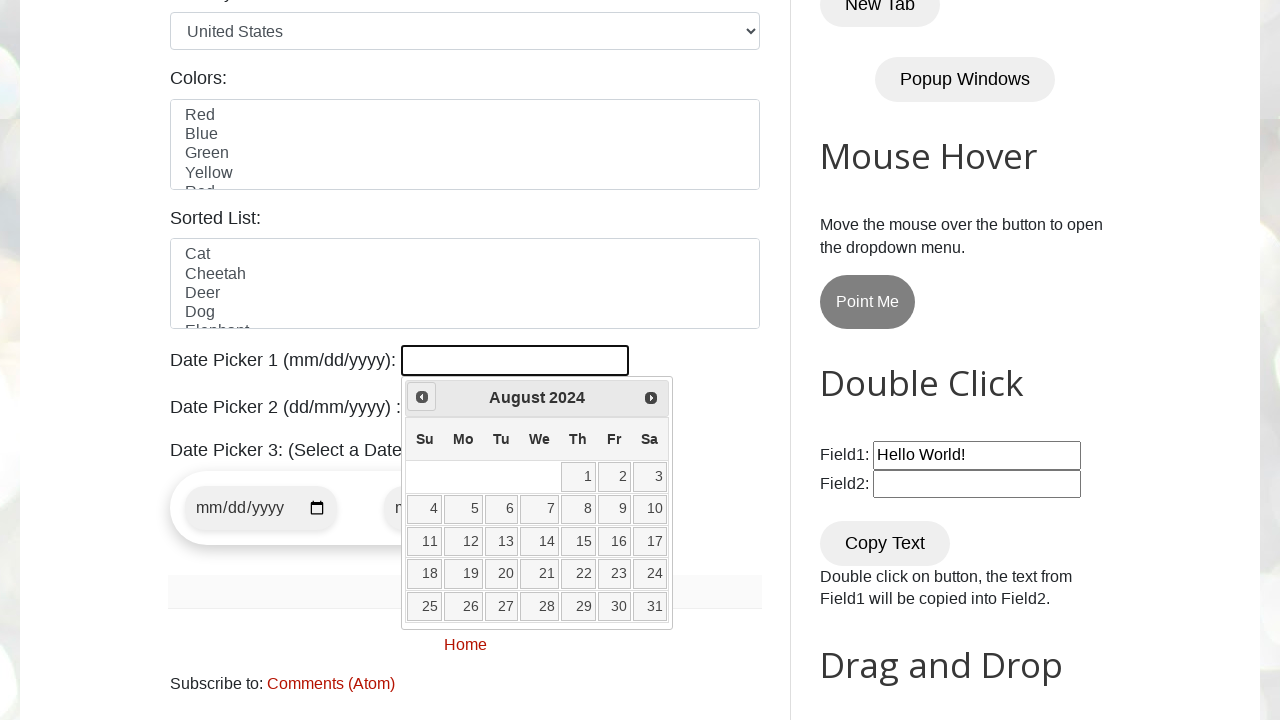

Waited 200ms for calendar to update
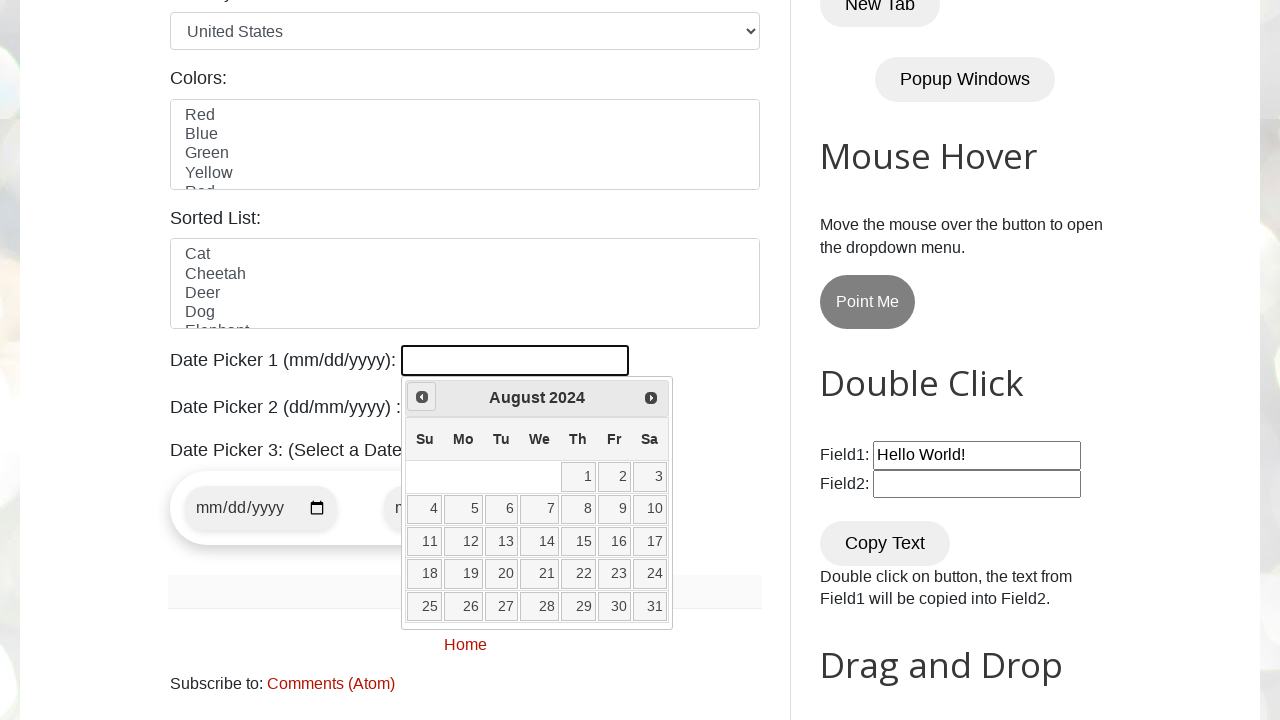

Retrieved current year from calendar: 2024
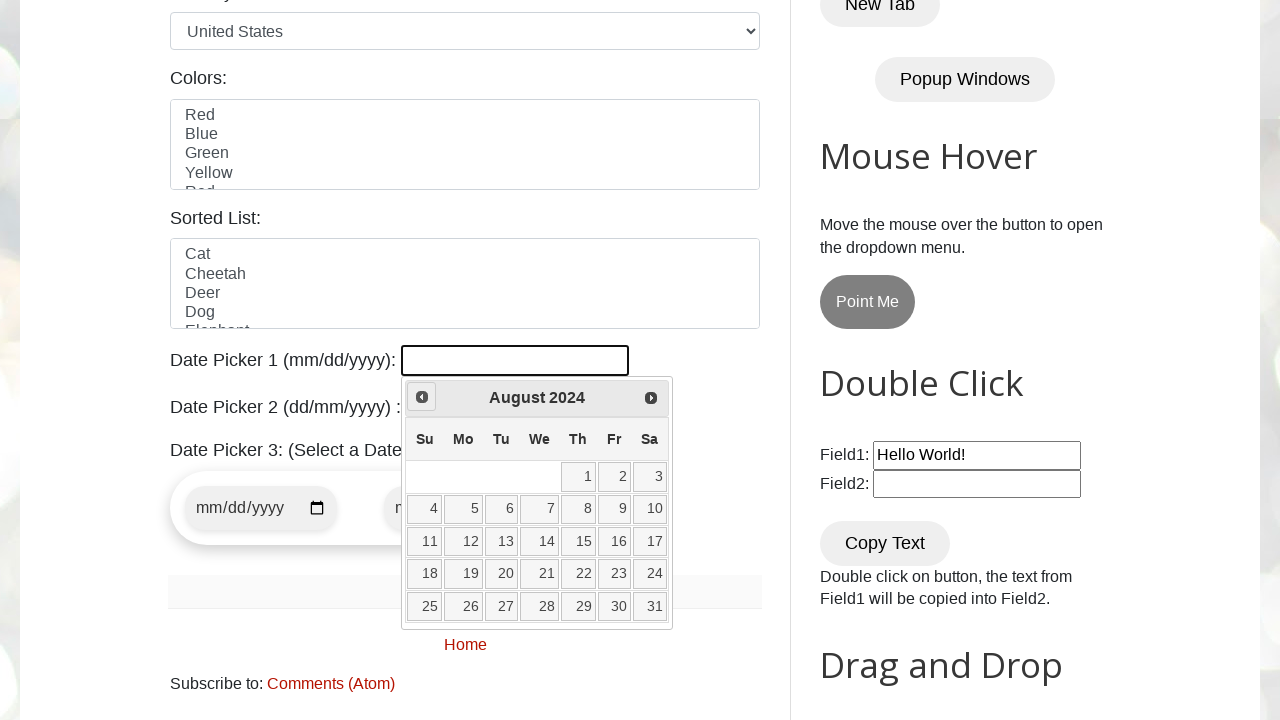

Retrieved current month from calendar: August
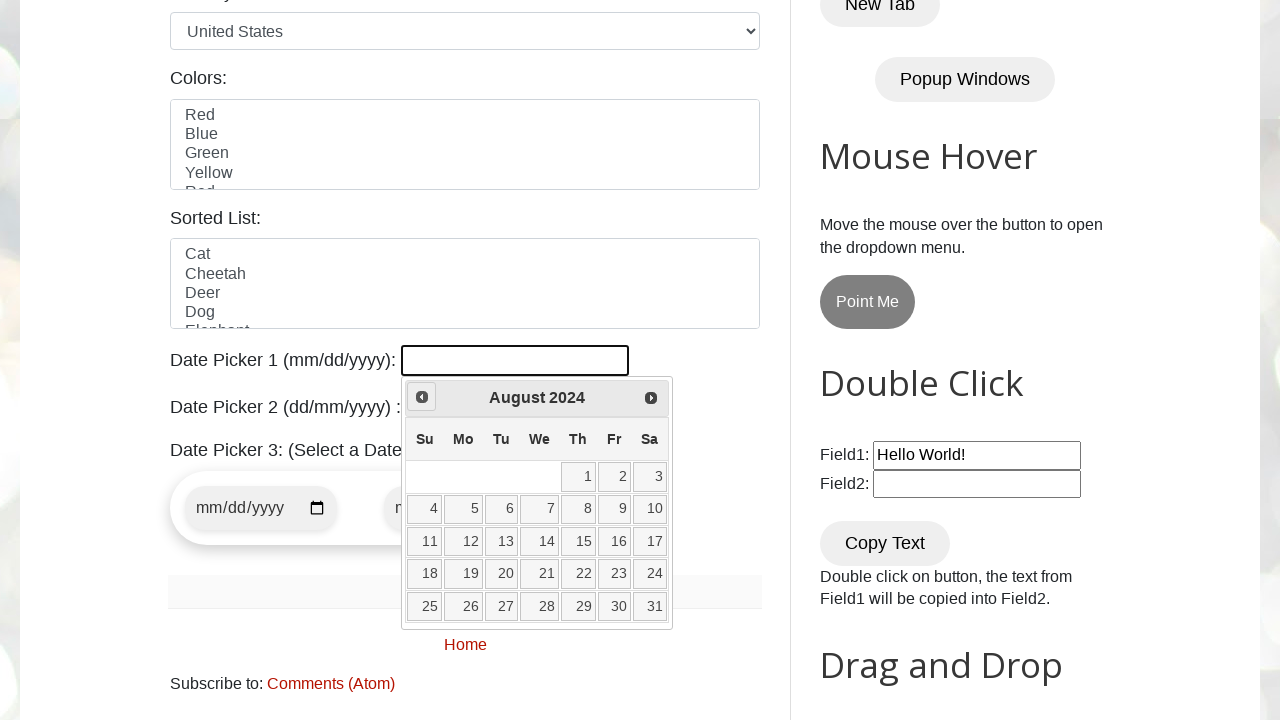

Clicked previous button to navigate to earlier month at (422, 397) on [data-handler="prev"] >> nth=0
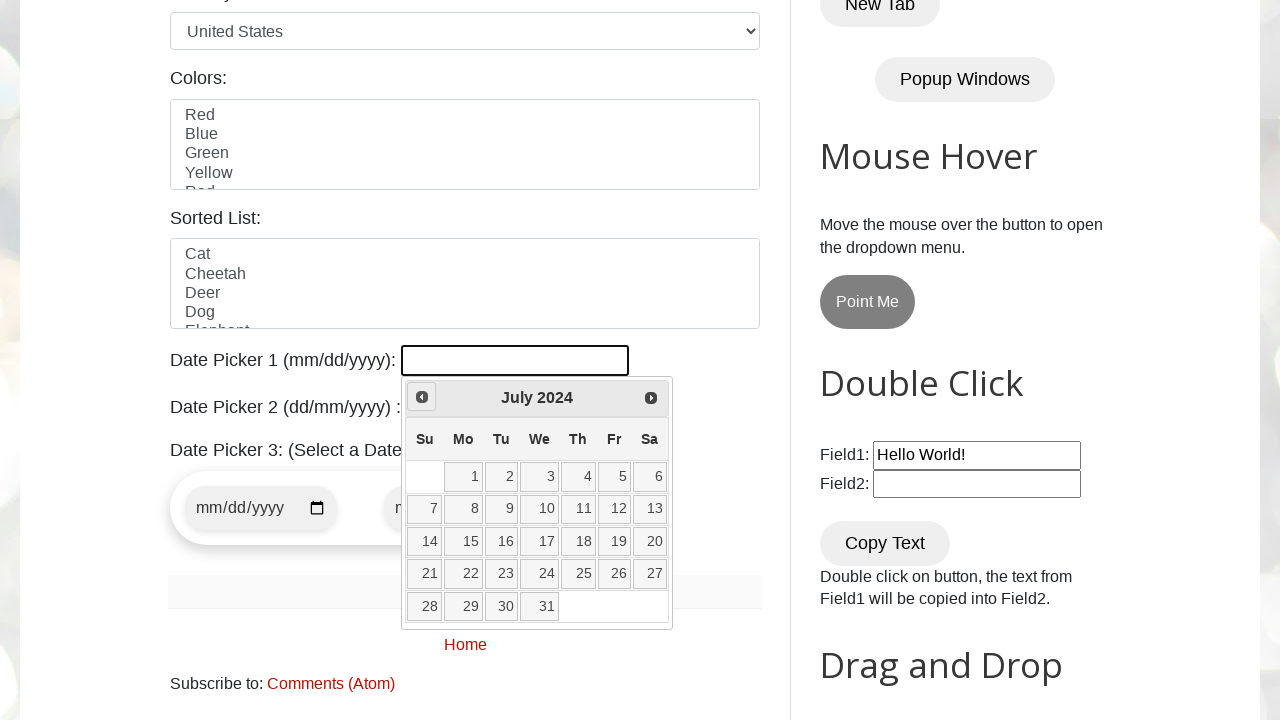

Waited 200ms for calendar to update
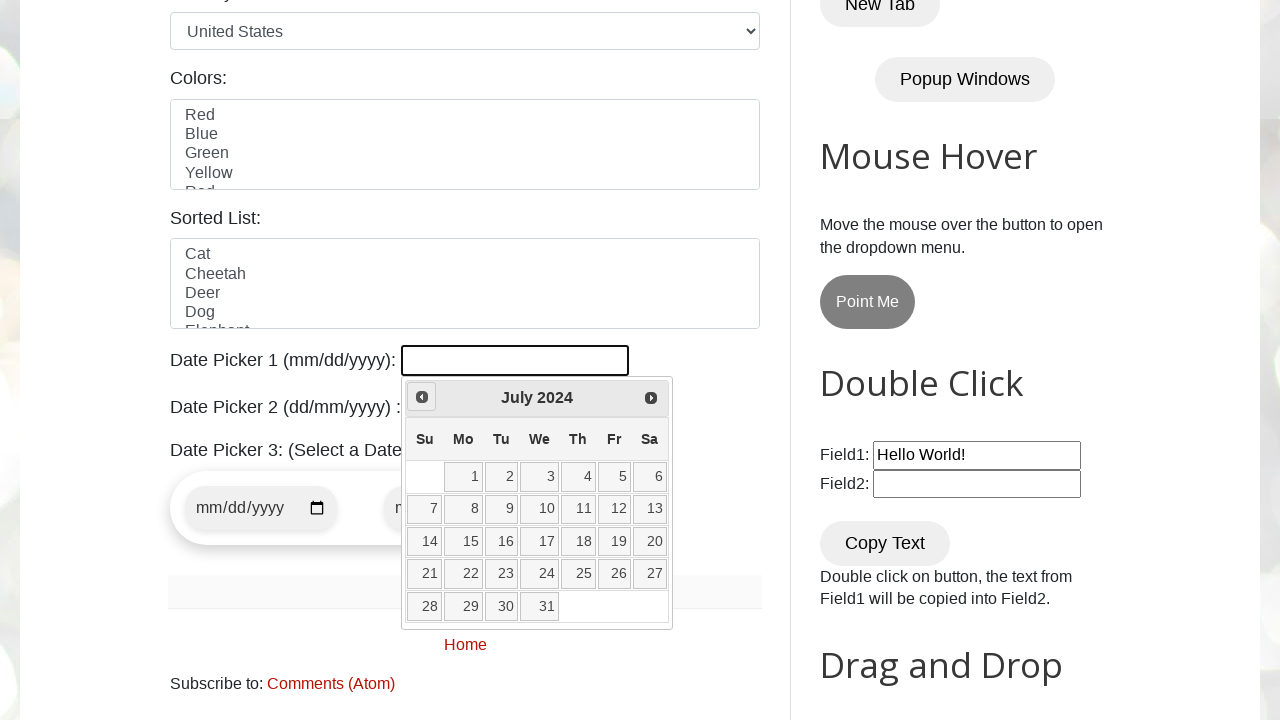

Retrieved current year from calendar: 2024
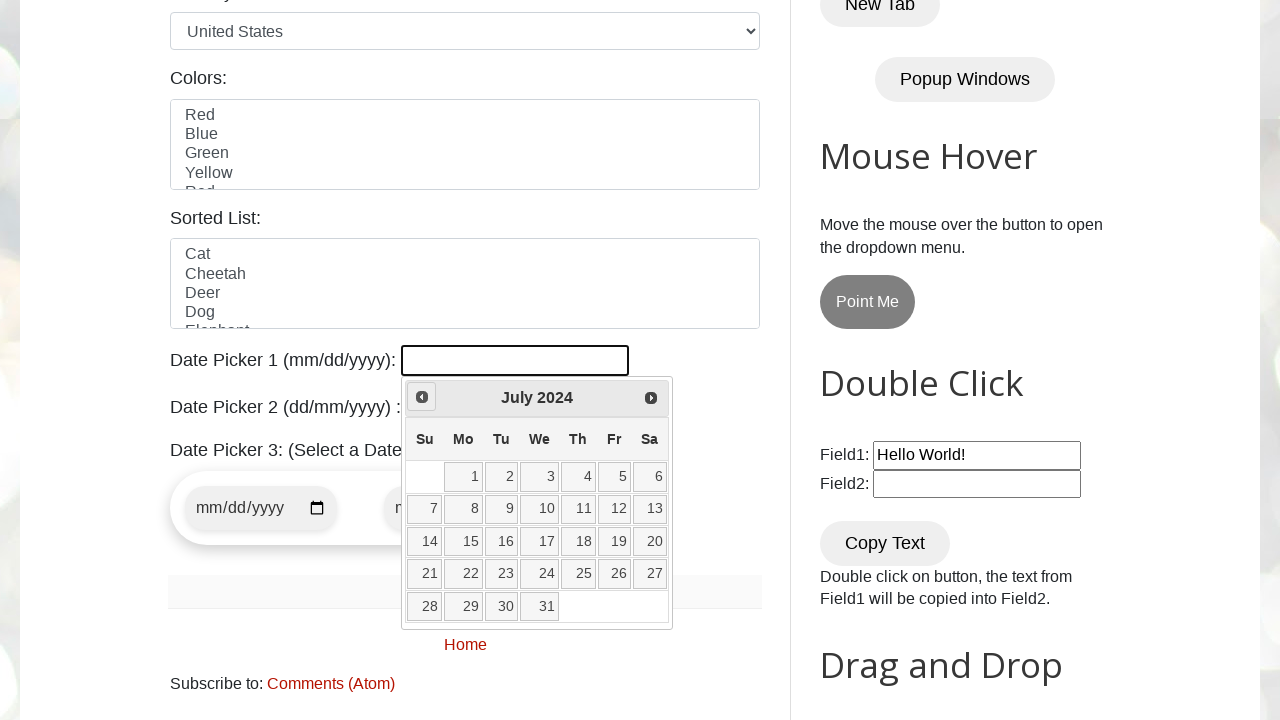

Retrieved current month from calendar: July
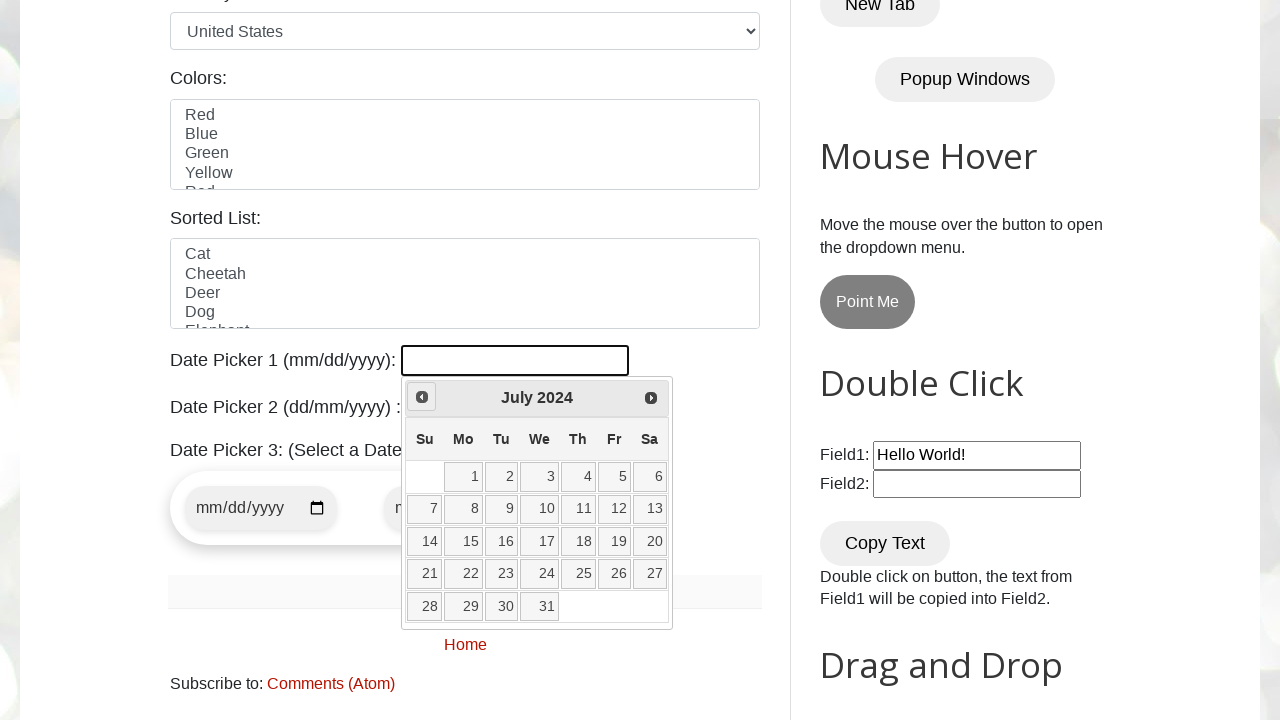

Clicked previous button to navigate to earlier month at (422, 397) on [data-handler="prev"] >> nth=0
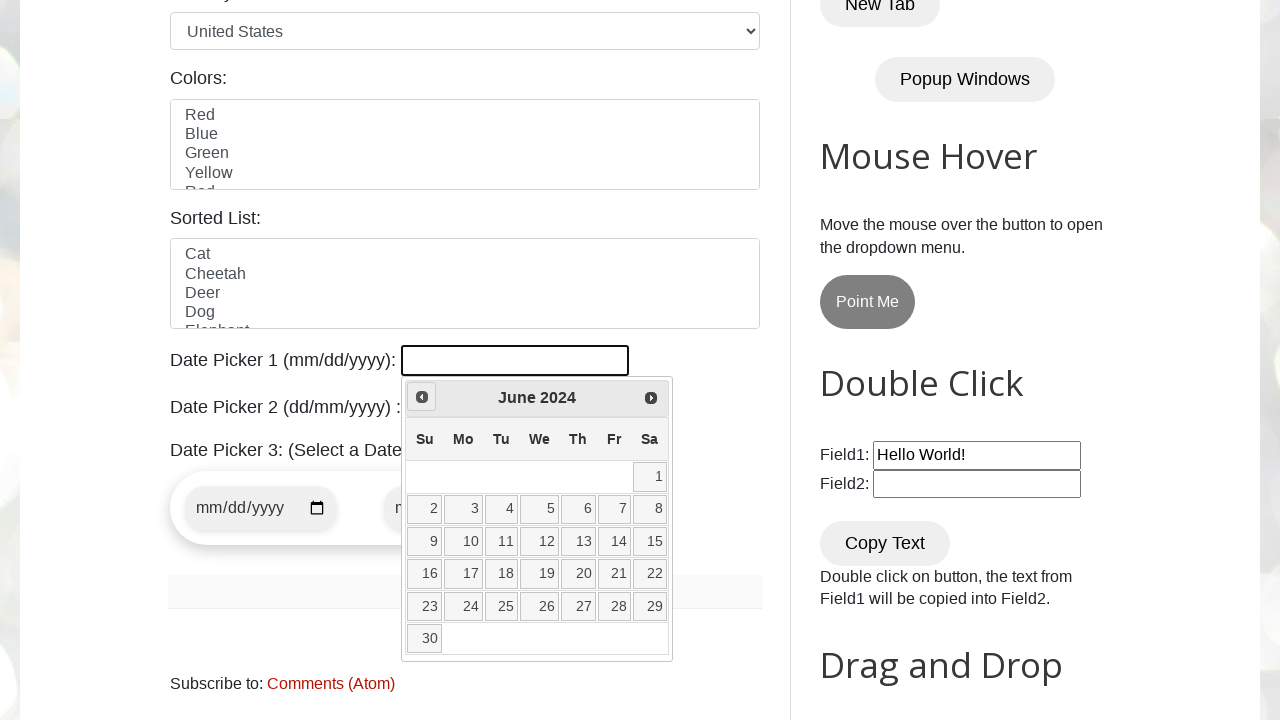

Waited 200ms for calendar to update
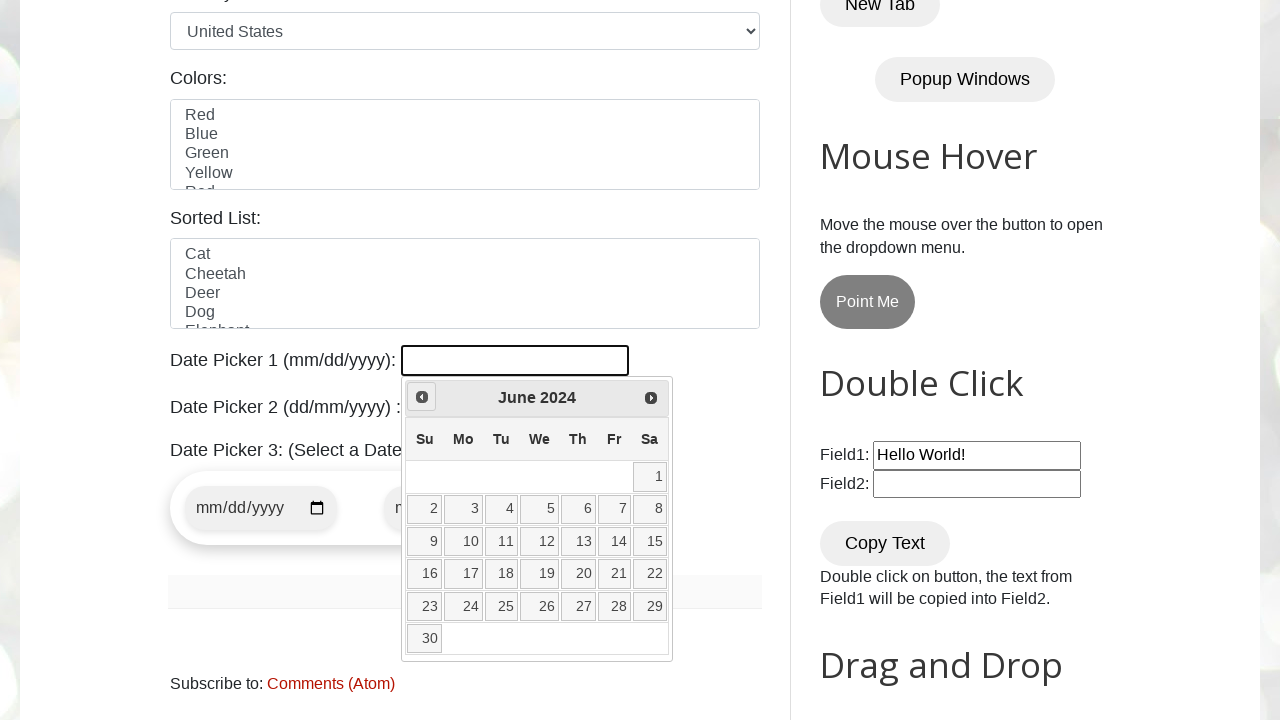

Retrieved current year from calendar: 2024
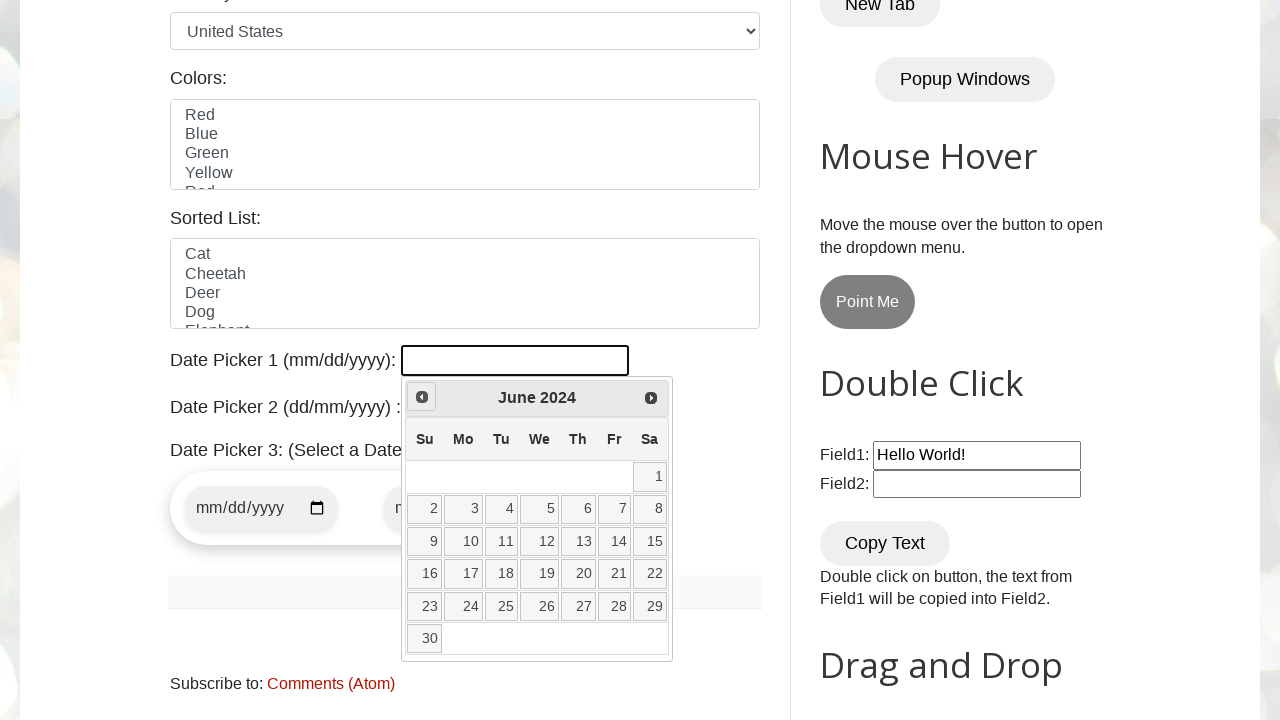

Retrieved current month from calendar: June
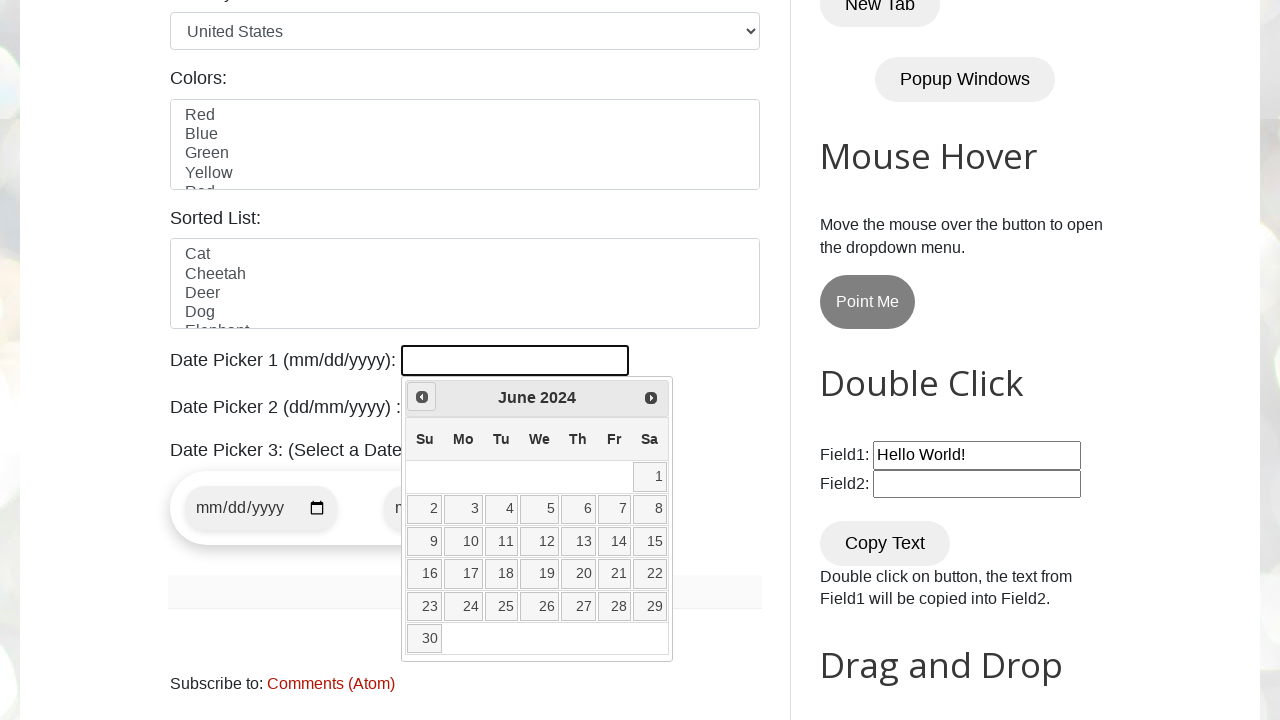

Clicked previous button to navigate to earlier month at (422, 397) on [data-handler="prev"] >> nth=0
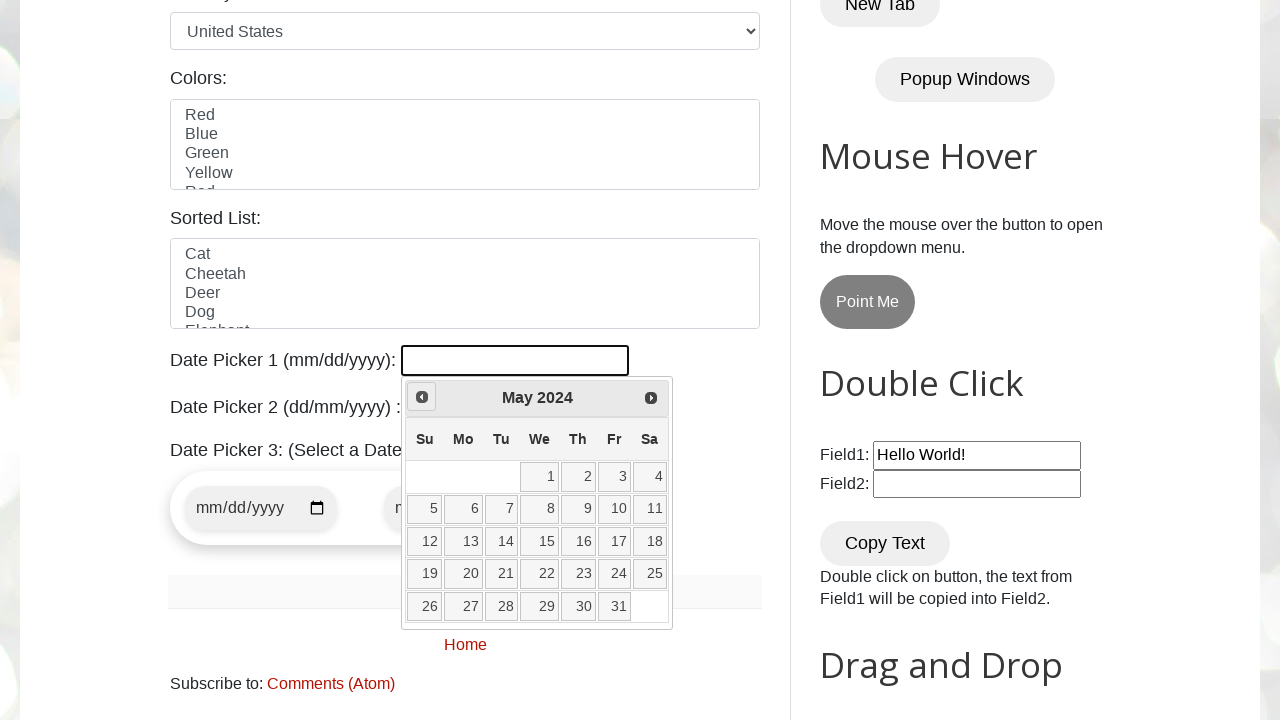

Waited 200ms for calendar to update
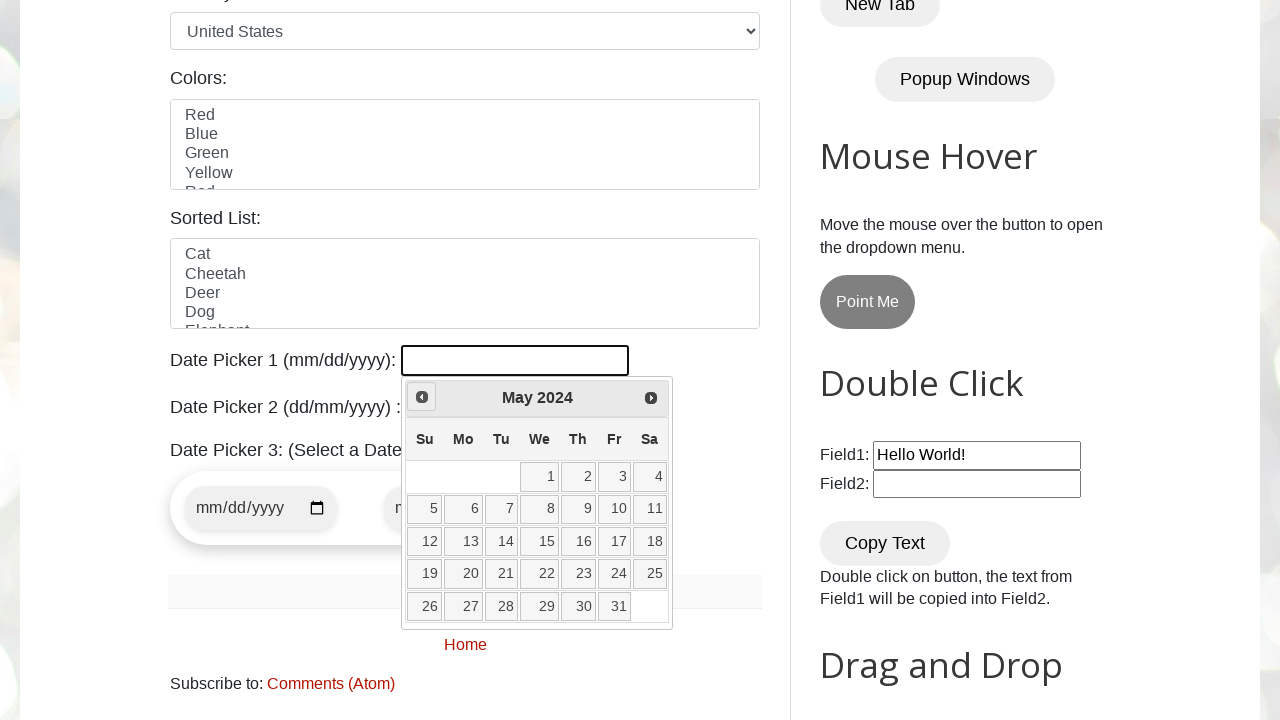

Retrieved current year from calendar: 2024
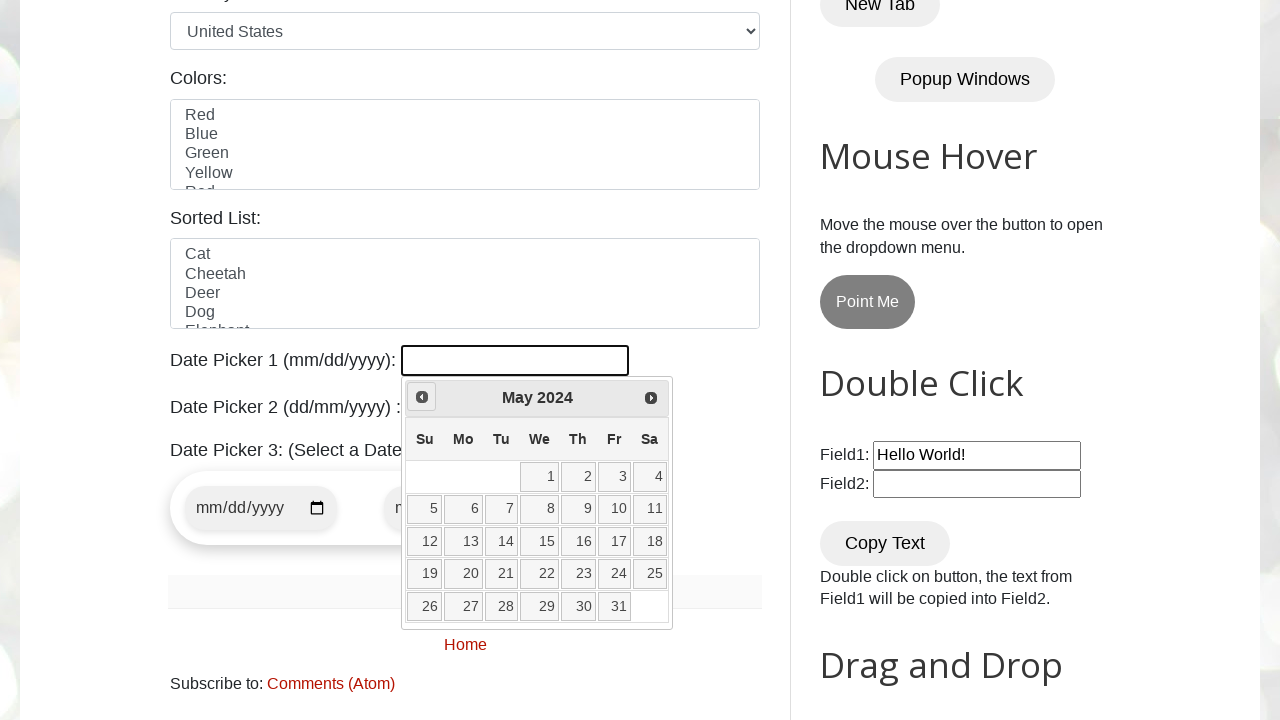

Retrieved current month from calendar: May
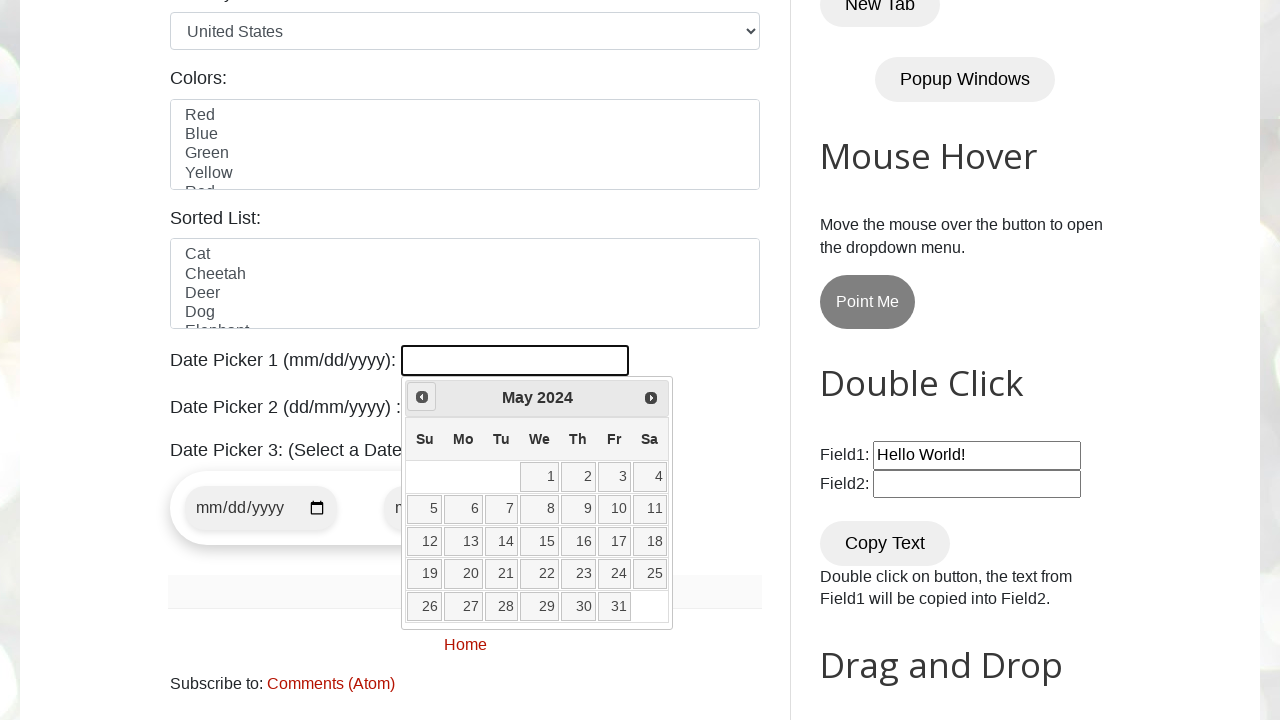

Clicked previous button to navigate to earlier month at (422, 397) on [data-handler="prev"] >> nth=0
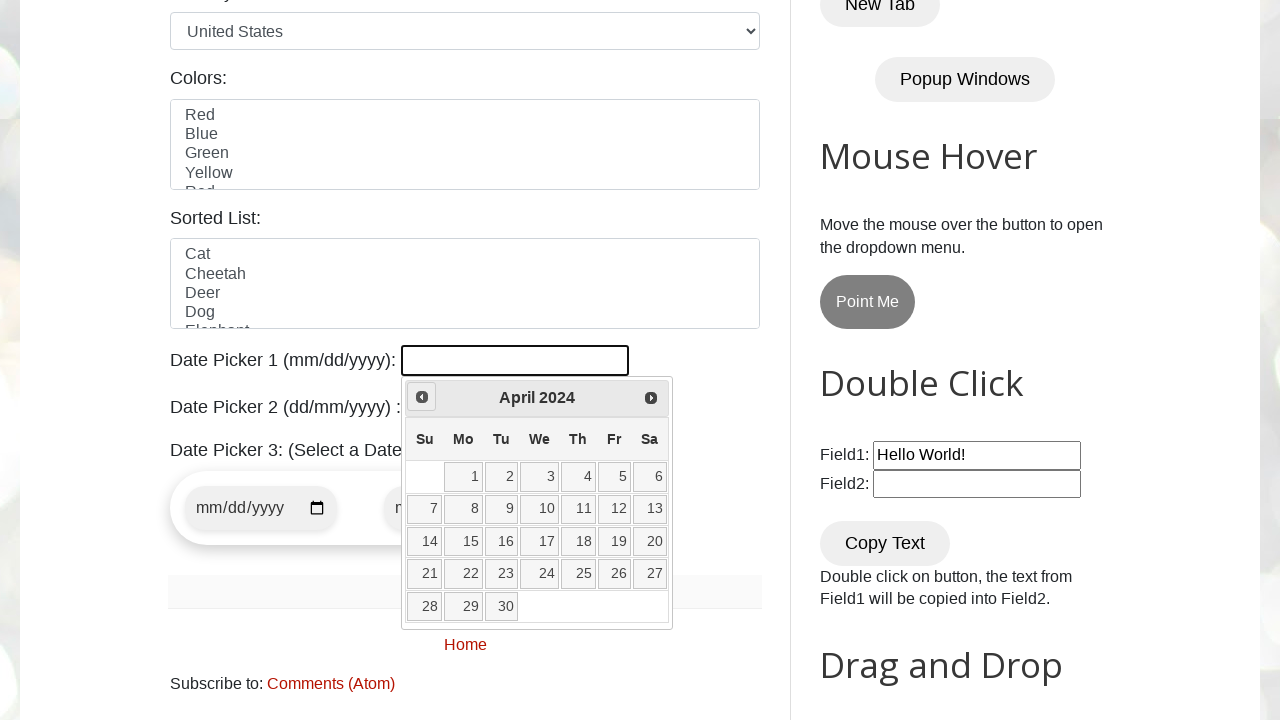

Waited 200ms for calendar to update
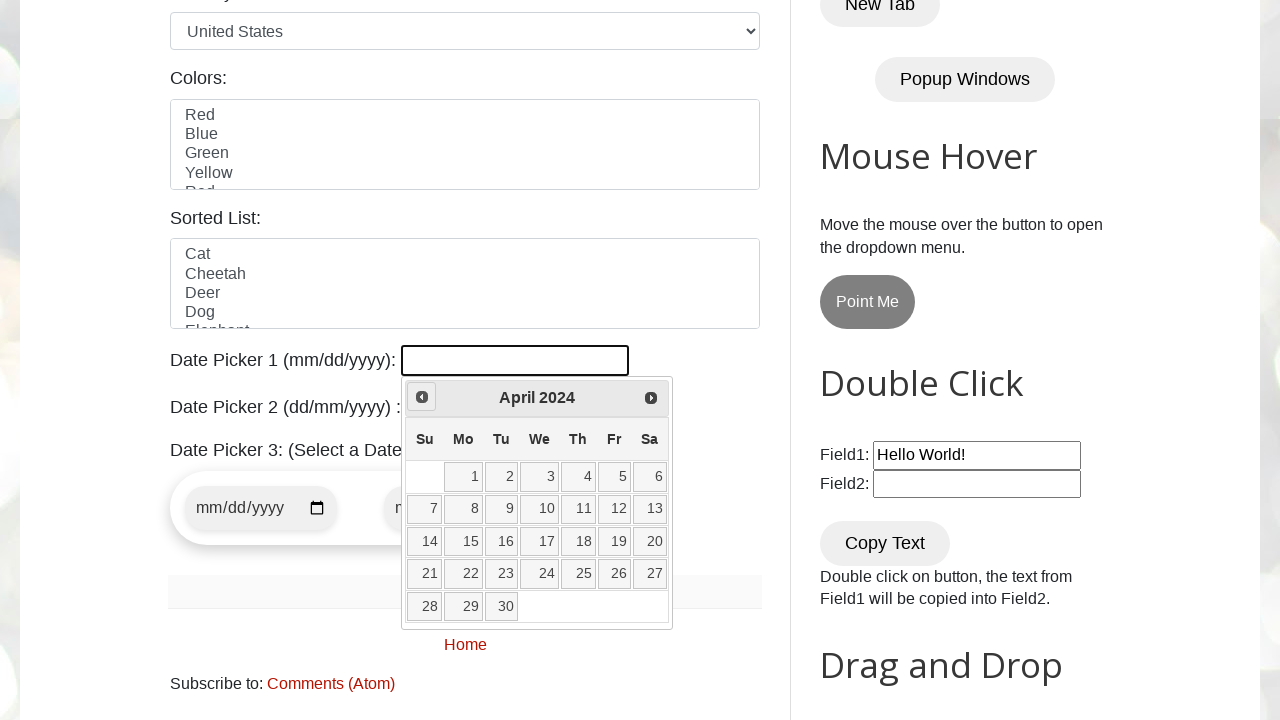

Retrieved current year from calendar: 2024
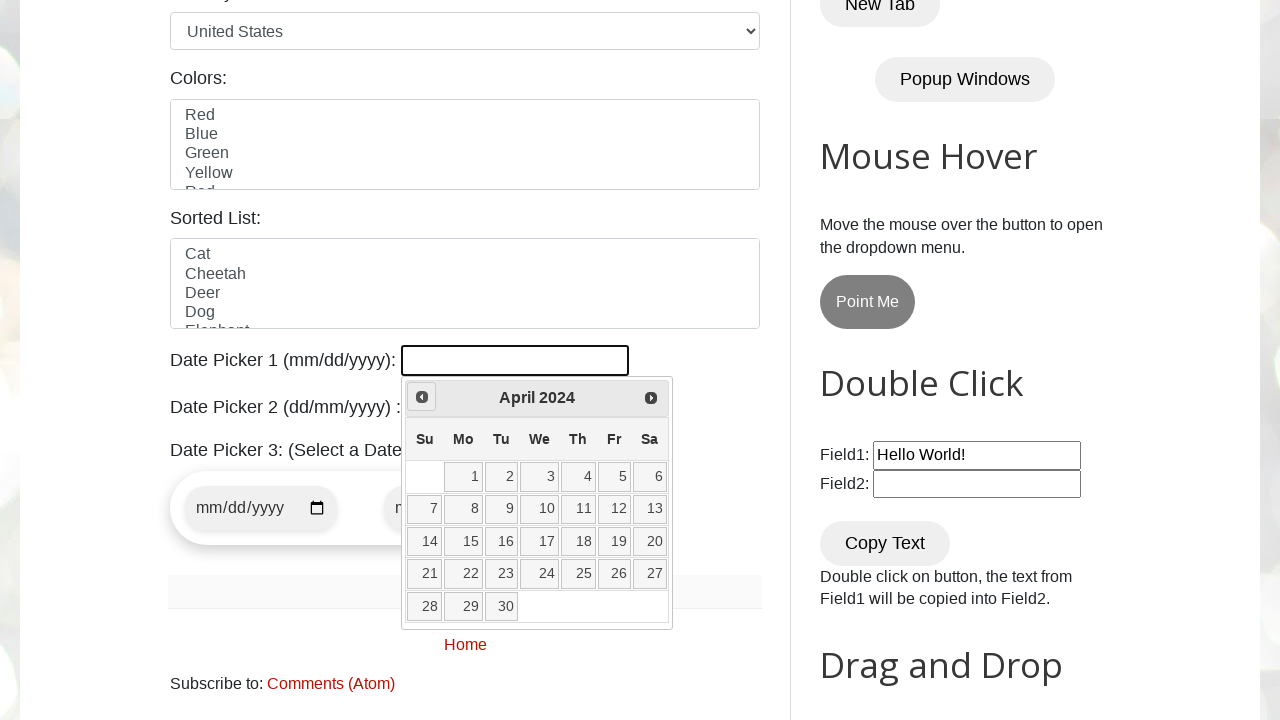

Retrieved current month from calendar: April
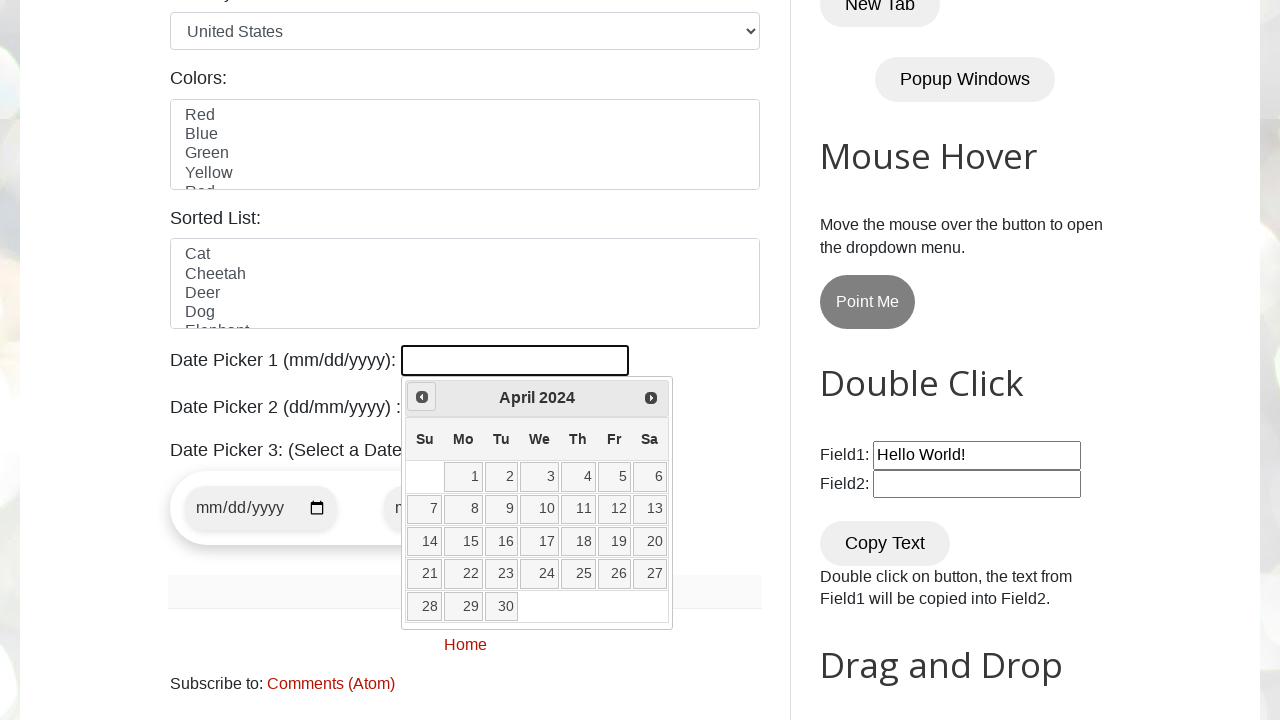

Clicked previous button to navigate to earlier month at (422, 397) on [data-handler="prev"] >> nth=0
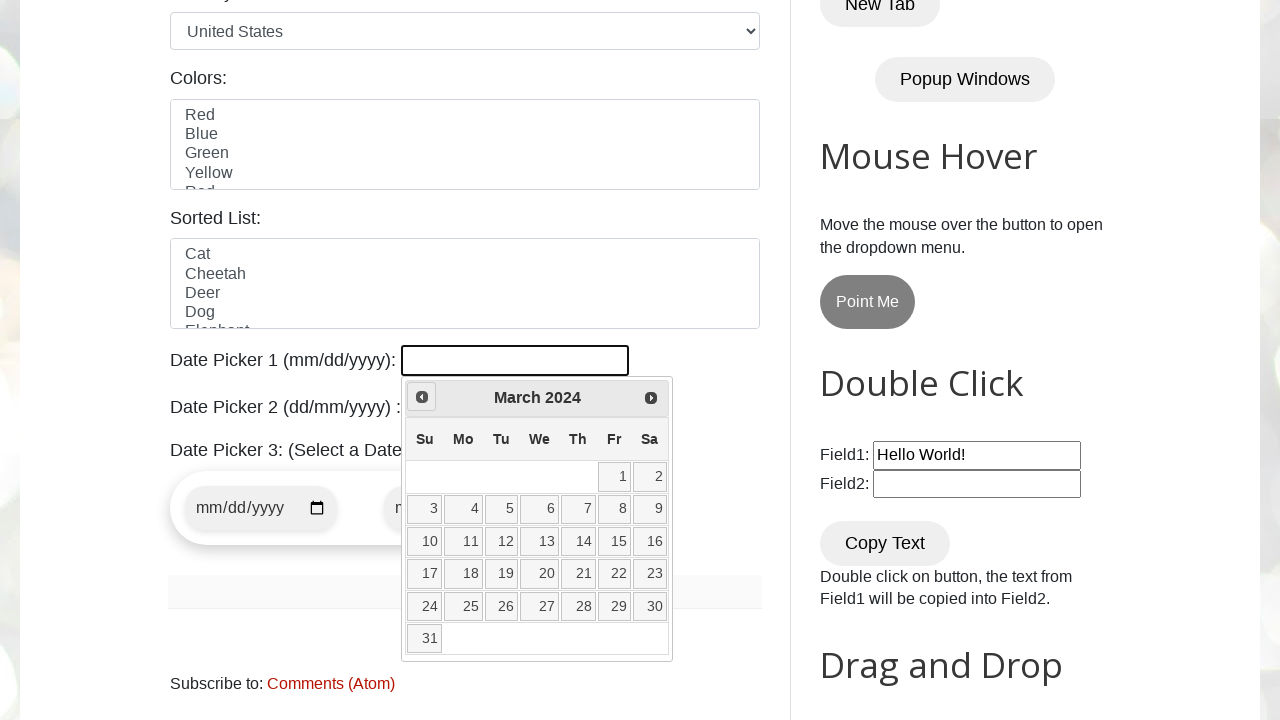

Waited 200ms for calendar to update
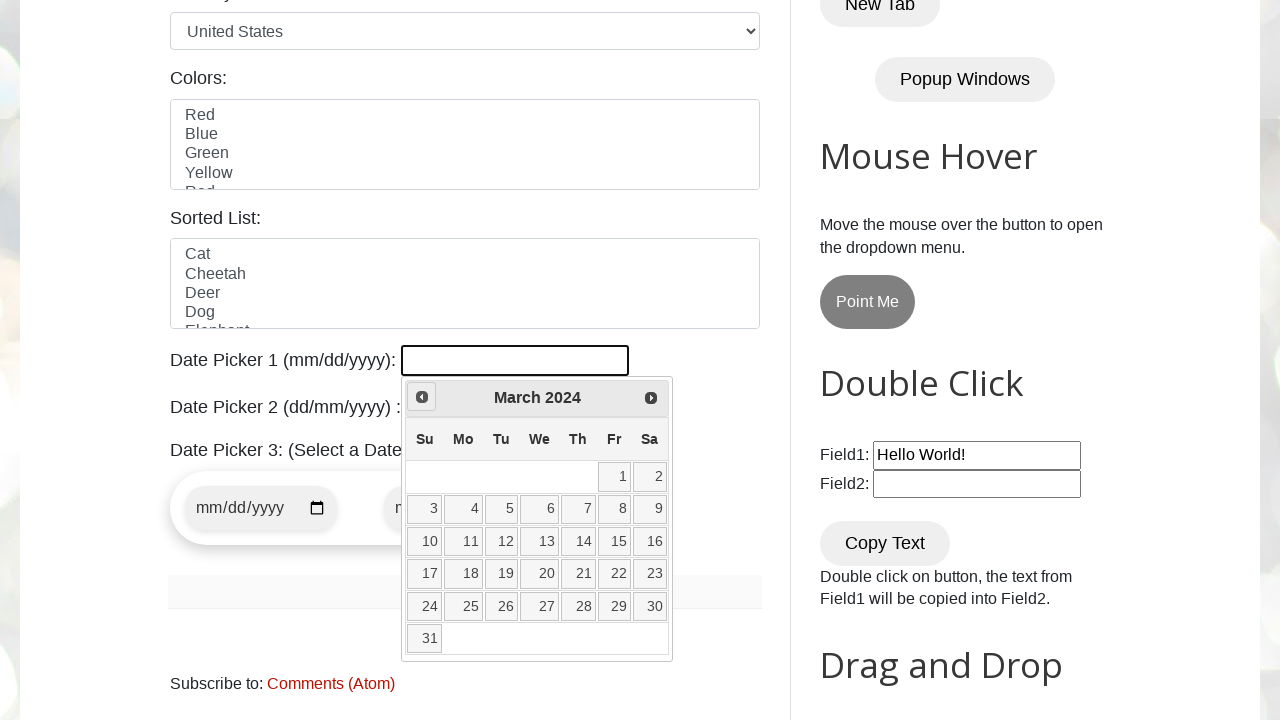

Retrieved current year from calendar: 2024
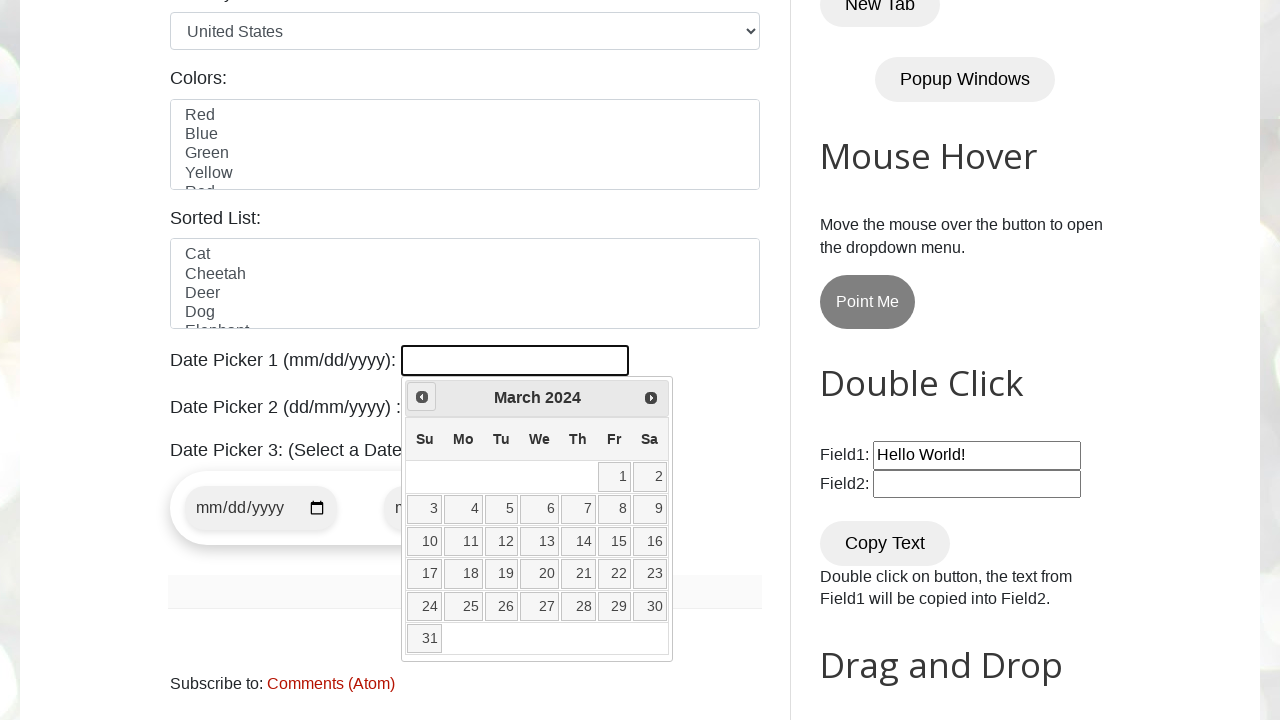

Retrieved current month from calendar: March
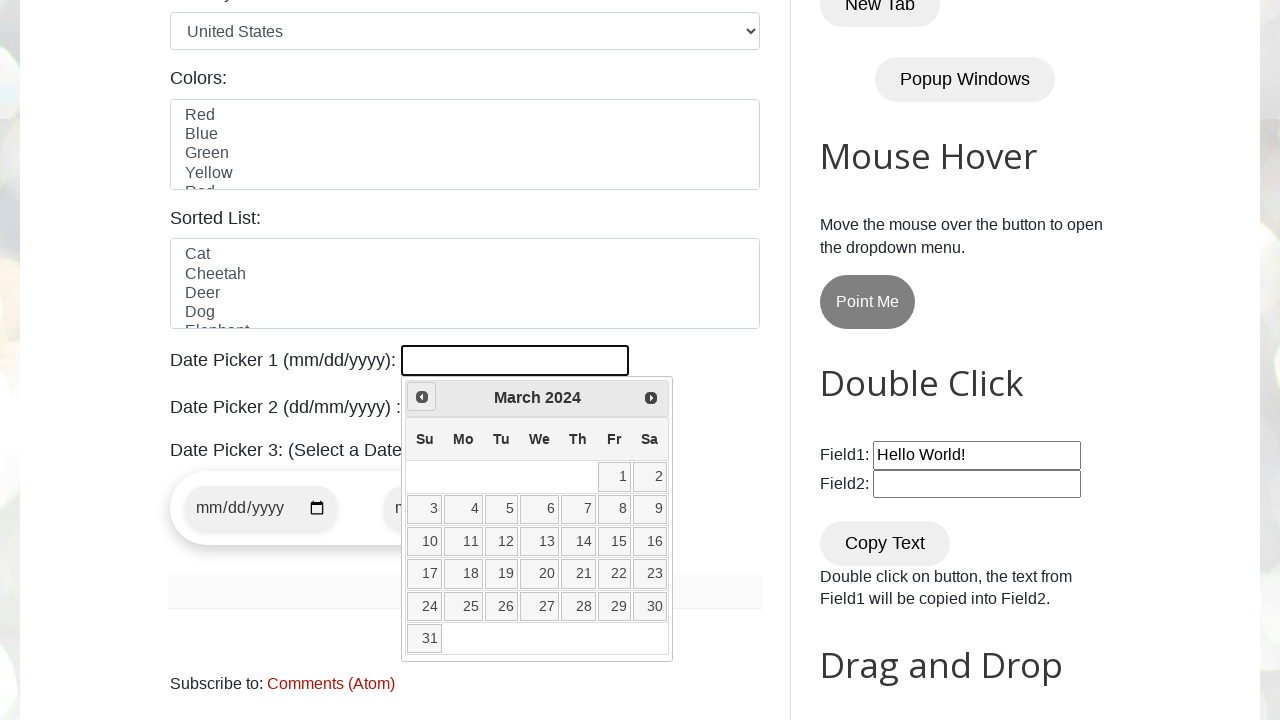

Clicked previous button to navigate to earlier month at (422, 397) on [data-handler="prev"] >> nth=0
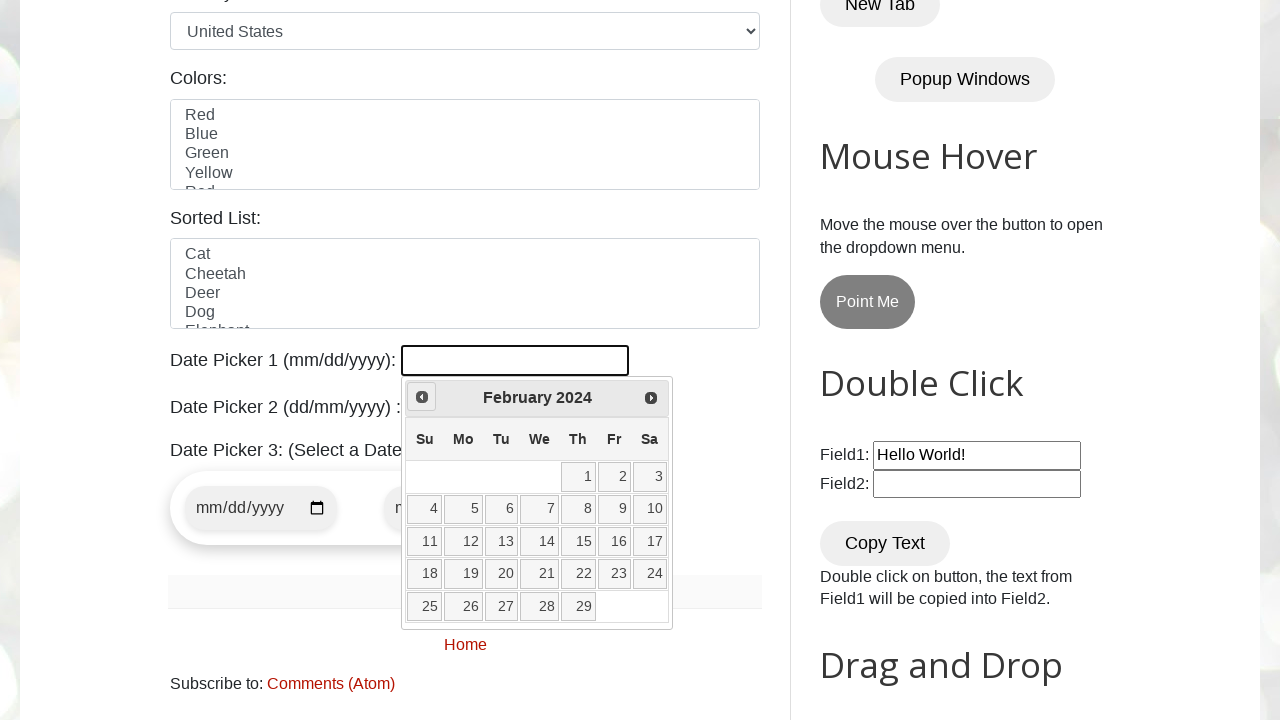

Waited 200ms for calendar to update
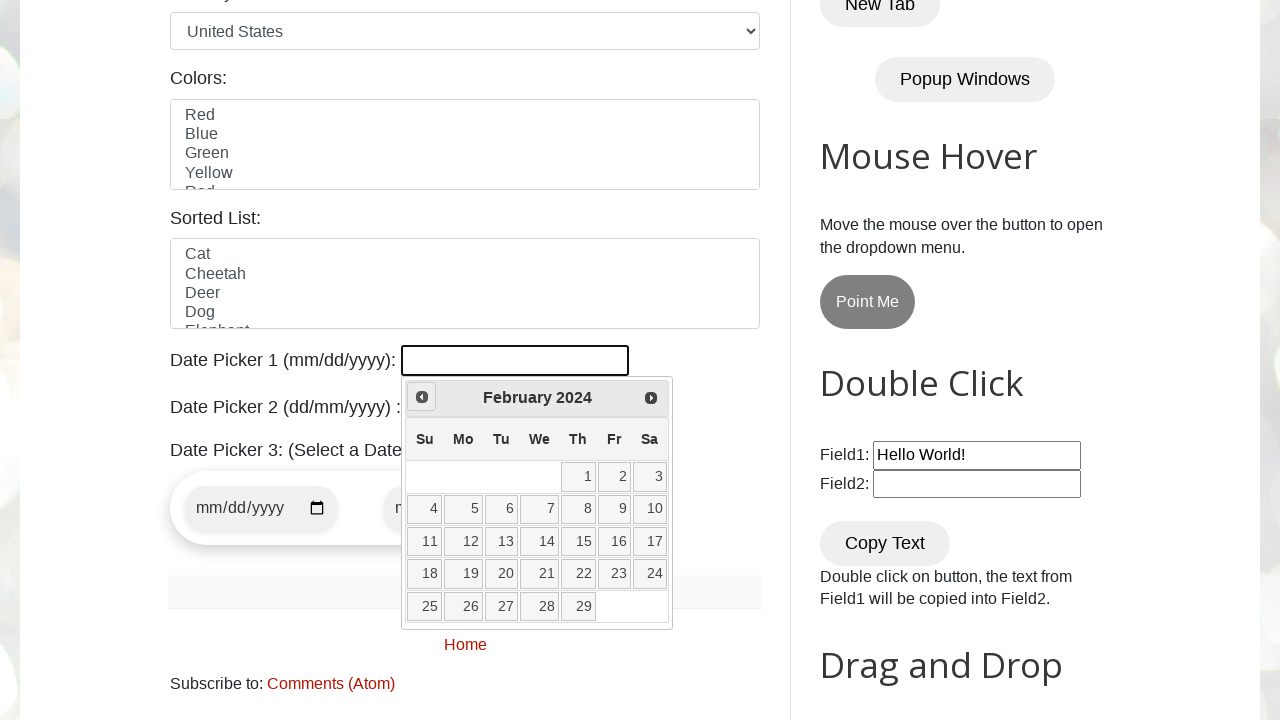

Retrieved current year from calendar: 2024
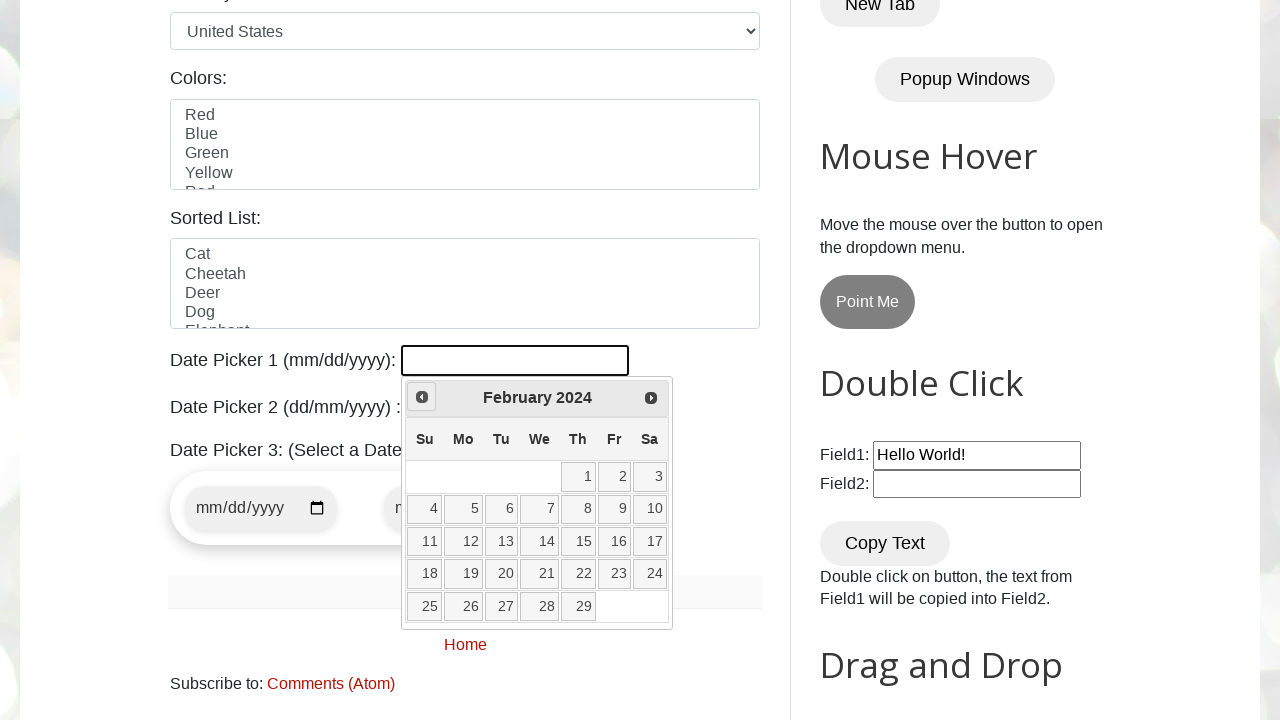

Retrieved current month from calendar: February
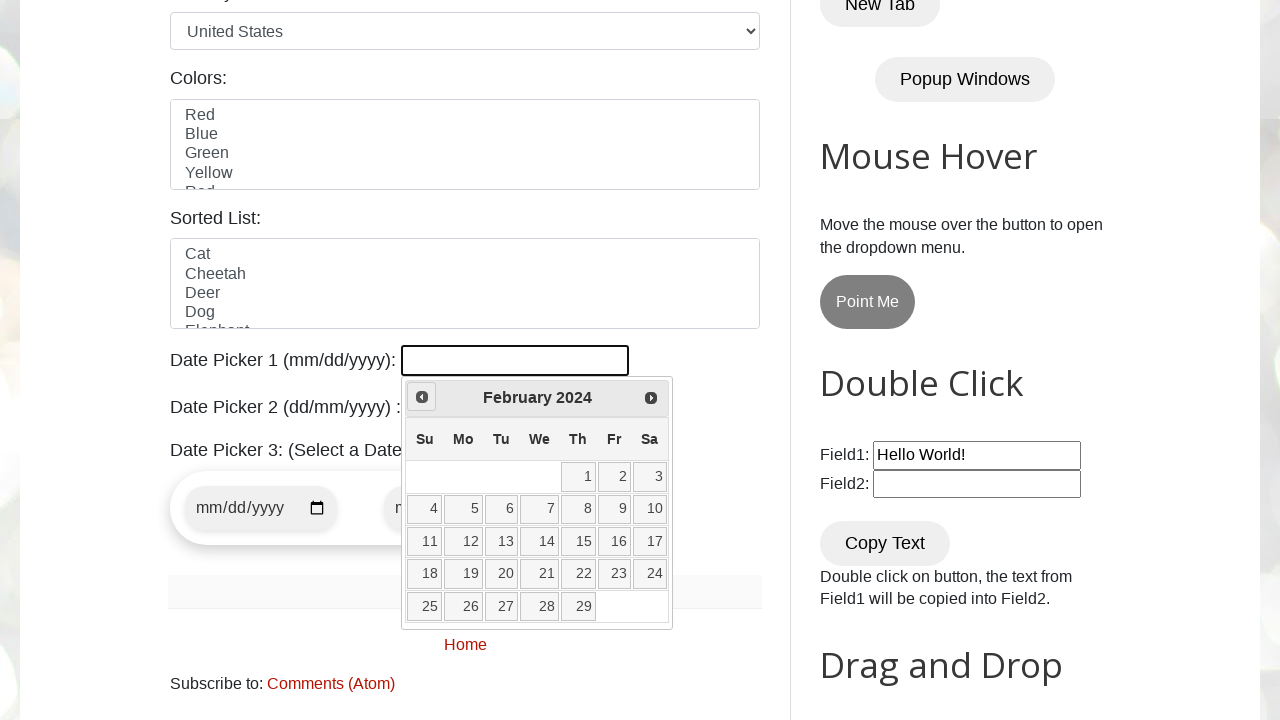

Clicked previous button to navigate to earlier month at (422, 397) on [data-handler="prev"] >> nth=0
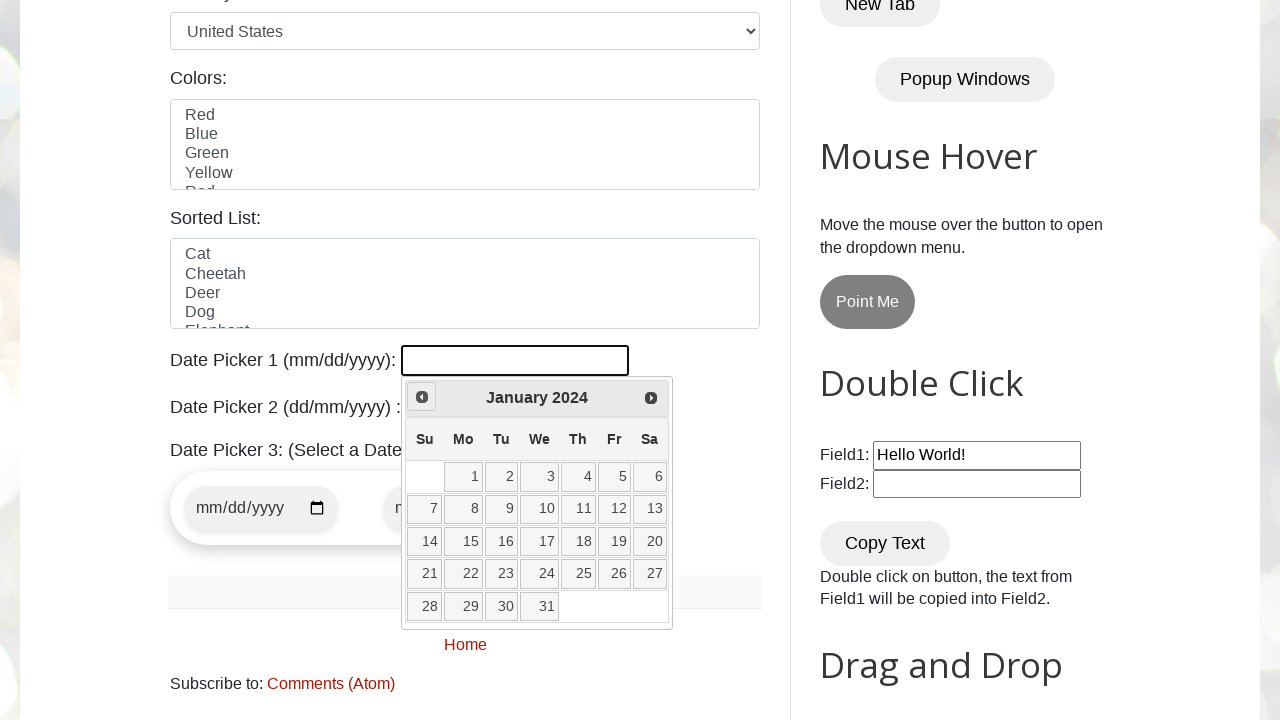

Waited 200ms for calendar to update
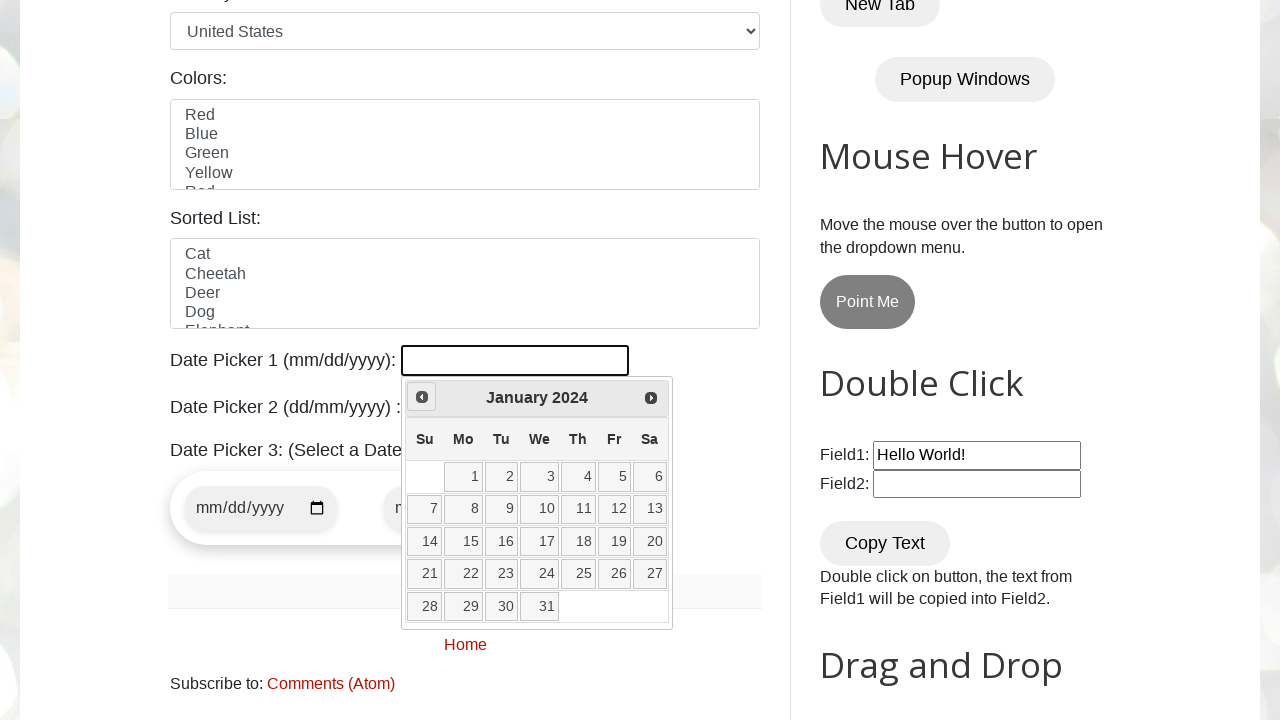

Retrieved current year from calendar: 2024
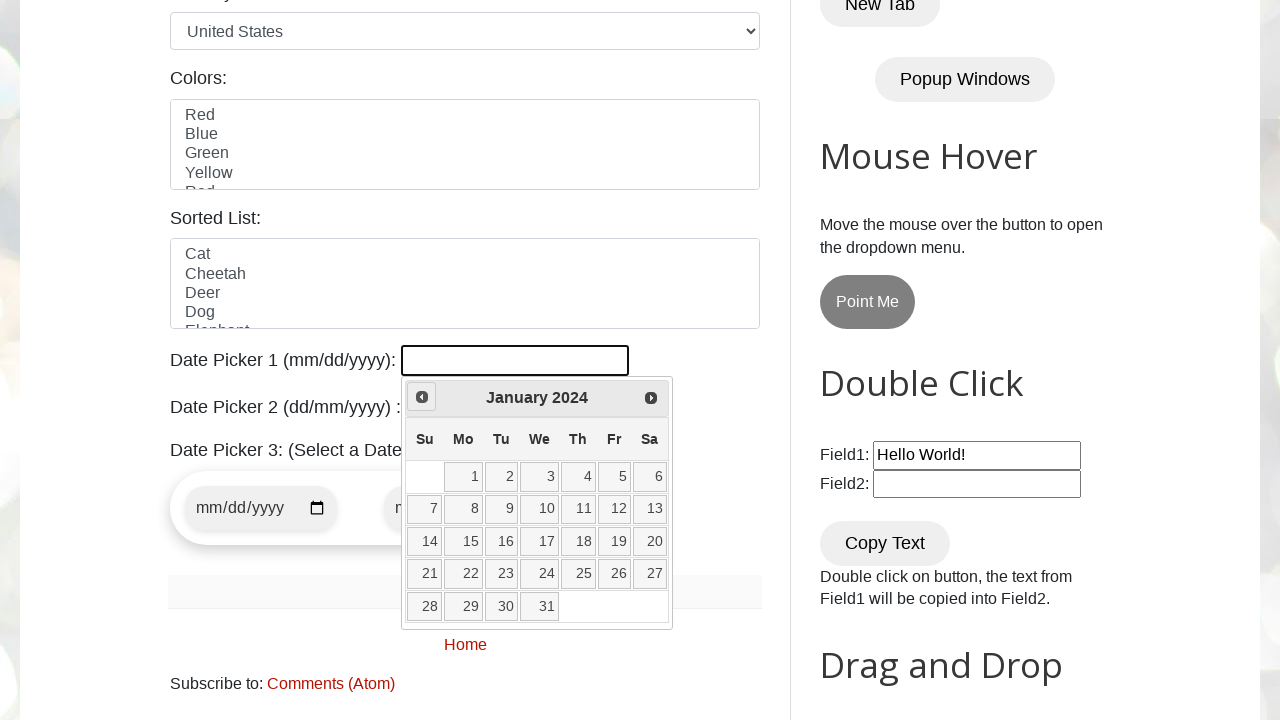

Retrieved current month from calendar: January
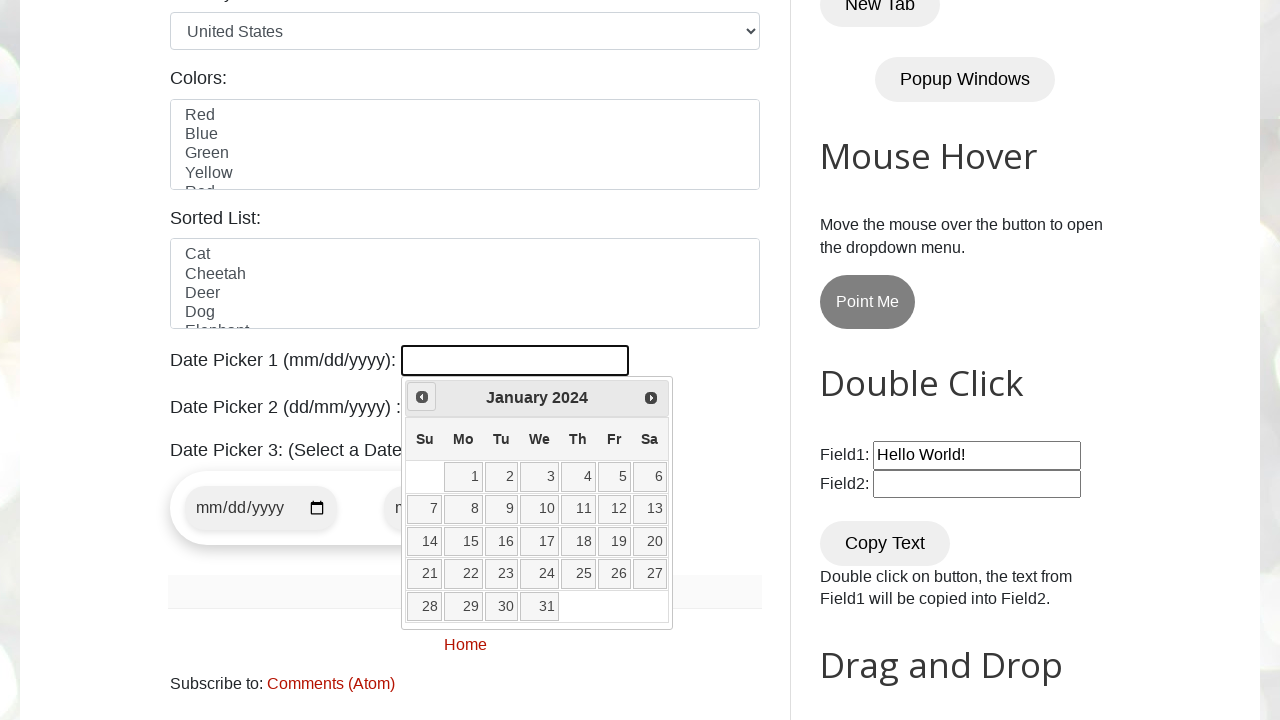

Clicked previous button to navigate to earlier month at (422, 397) on [data-handler="prev"] >> nth=0
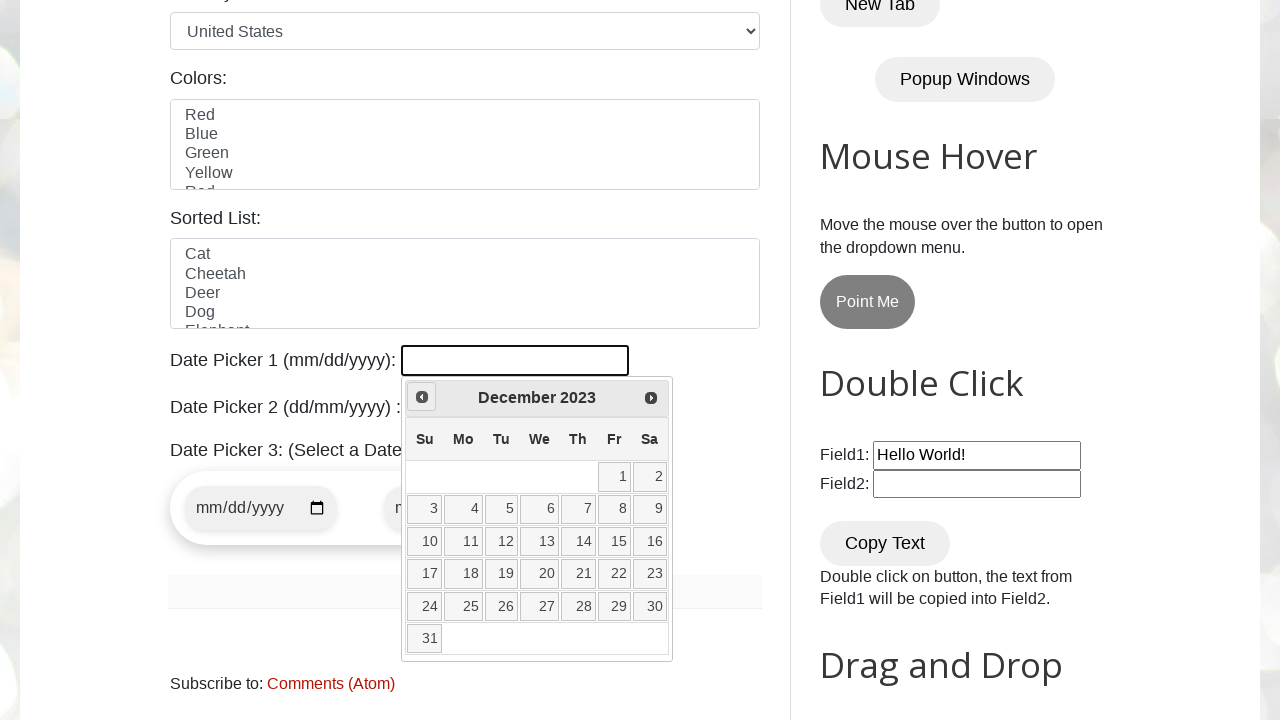

Waited 200ms for calendar to update
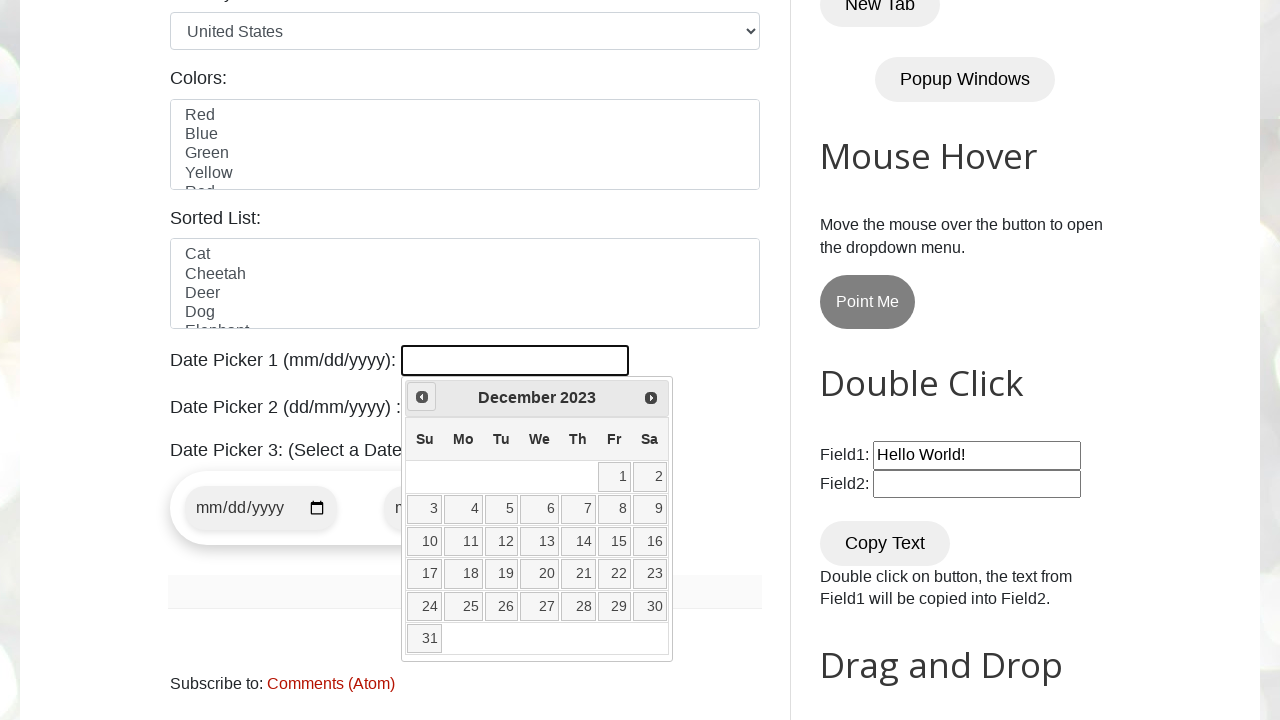

Retrieved current year from calendar: 2023
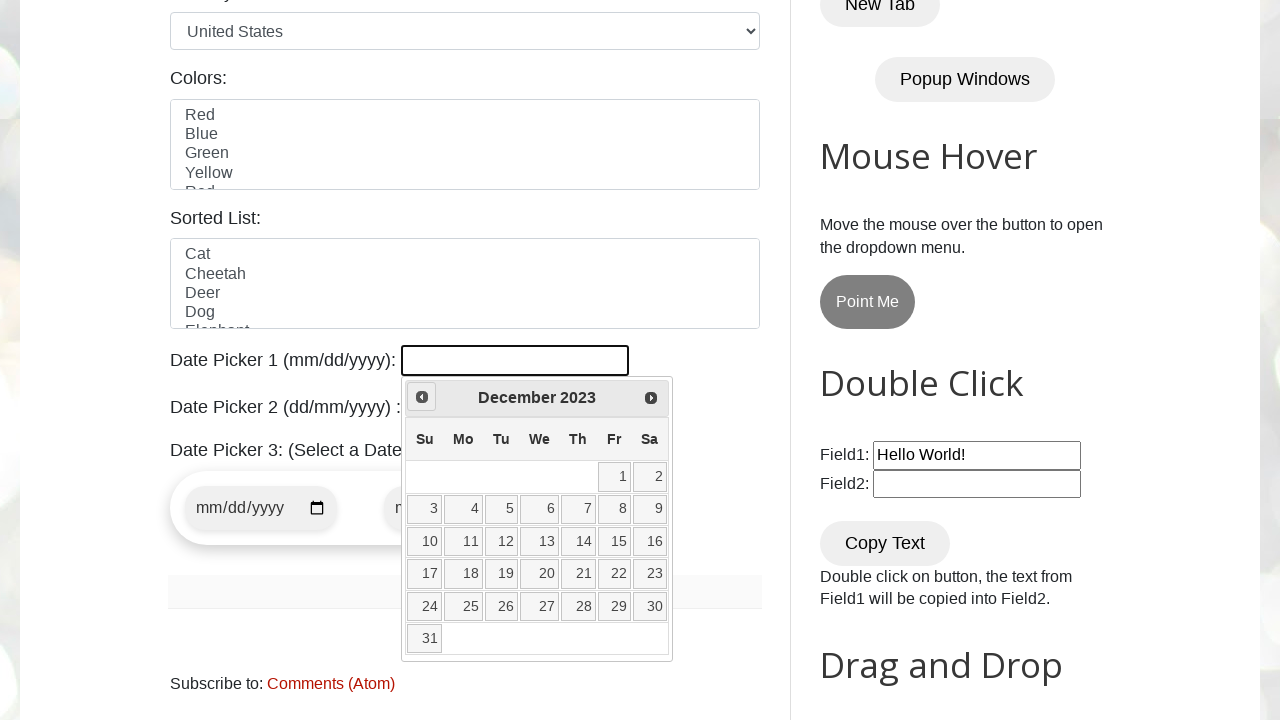

Retrieved current month from calendar: December
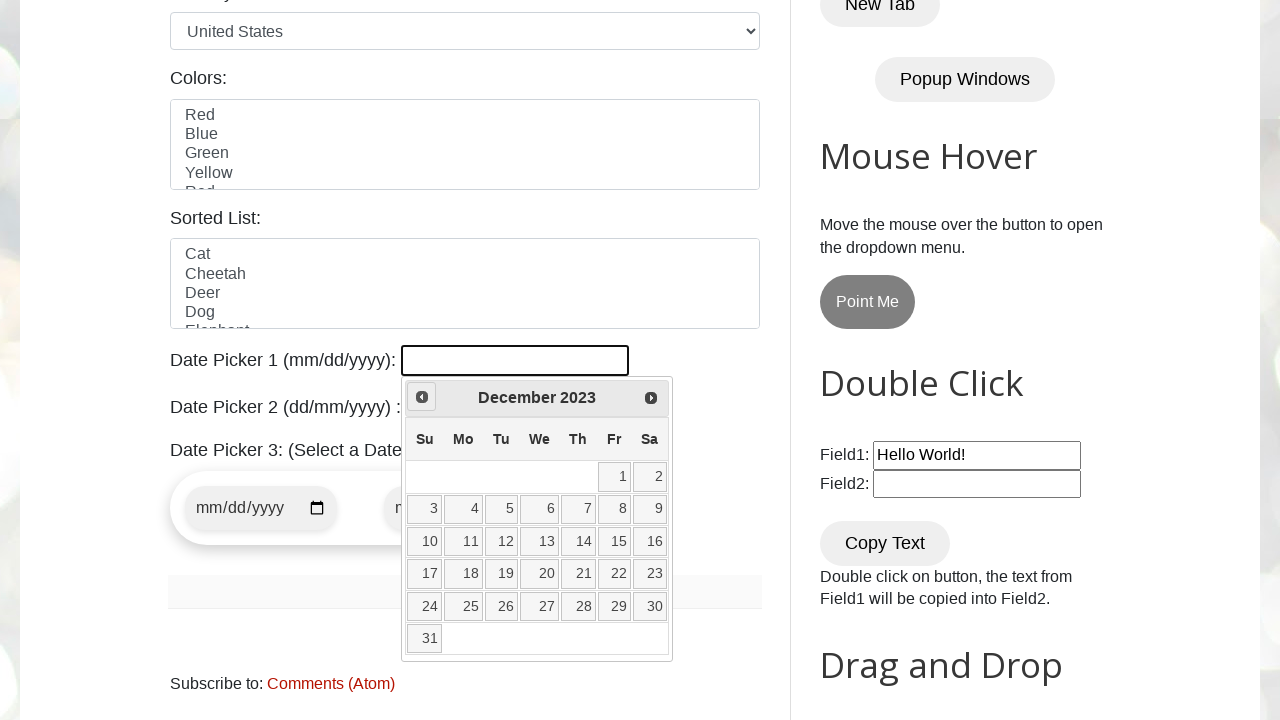

Clicked previous button to navigate to earlier month at (422, 397) on [data-handler="prev"] >> nth=0
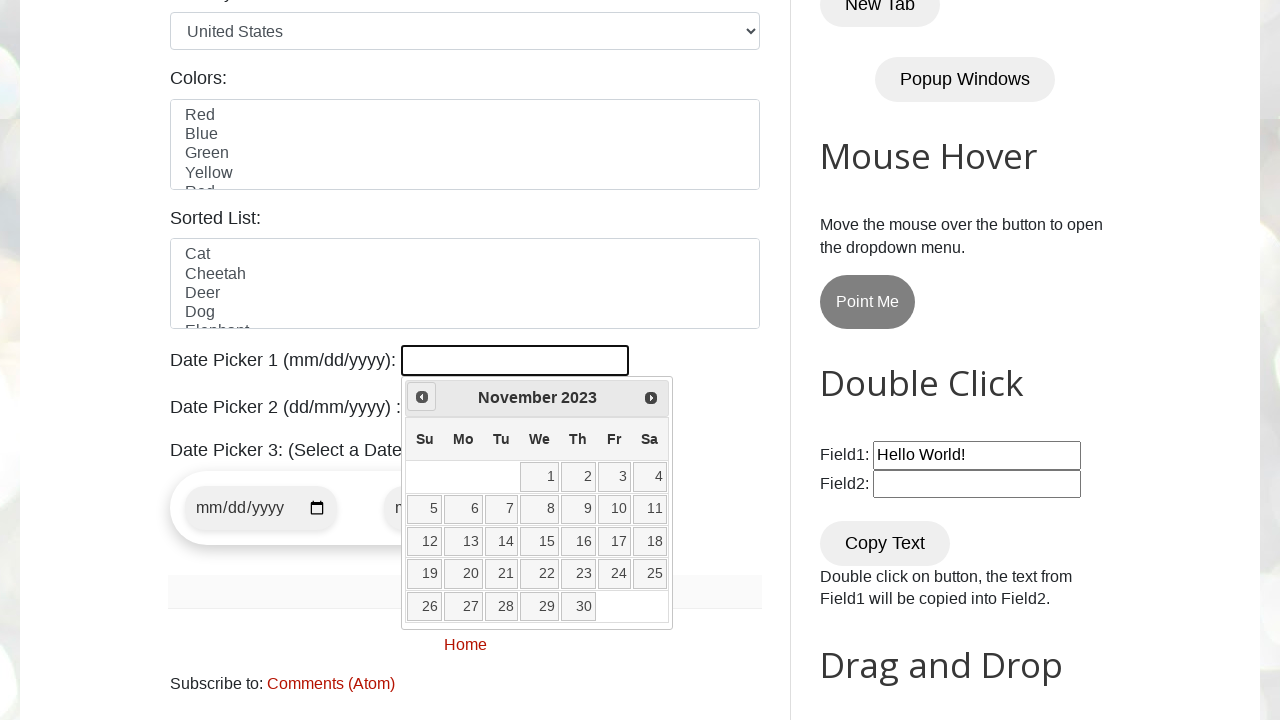

Waited 200ms for calendar to update
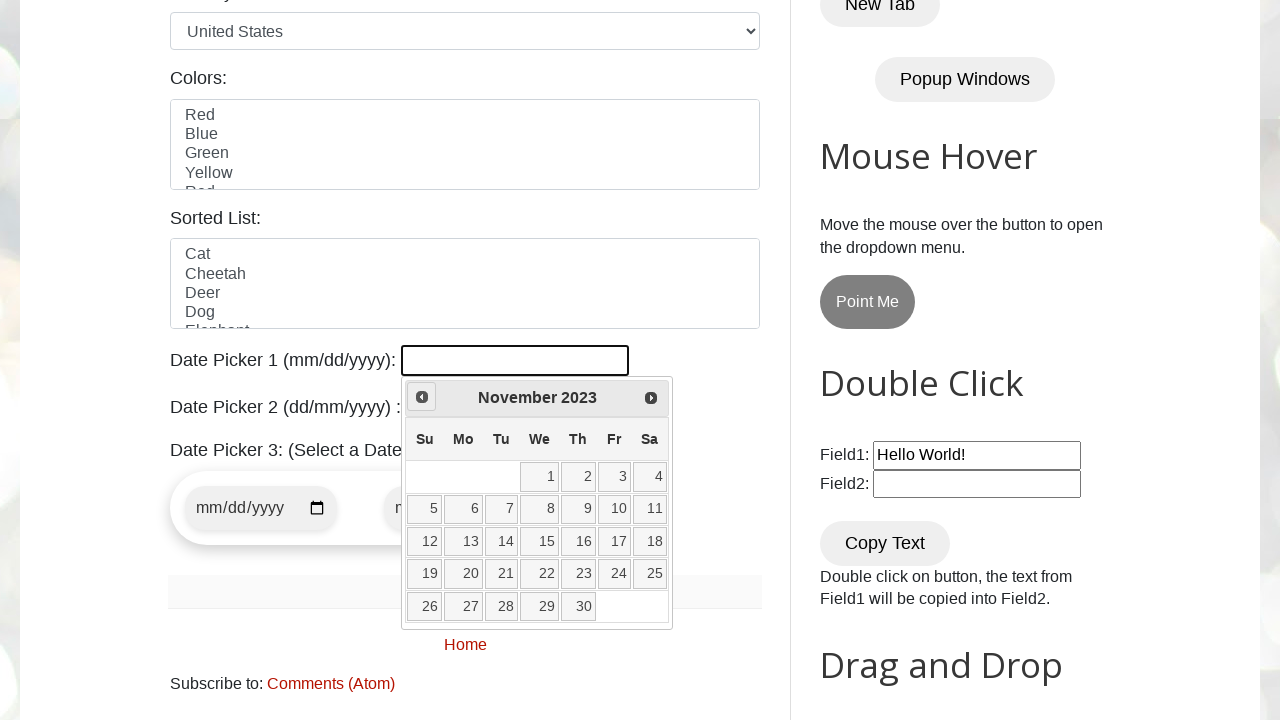

Retrieved current year from calendar: 2023
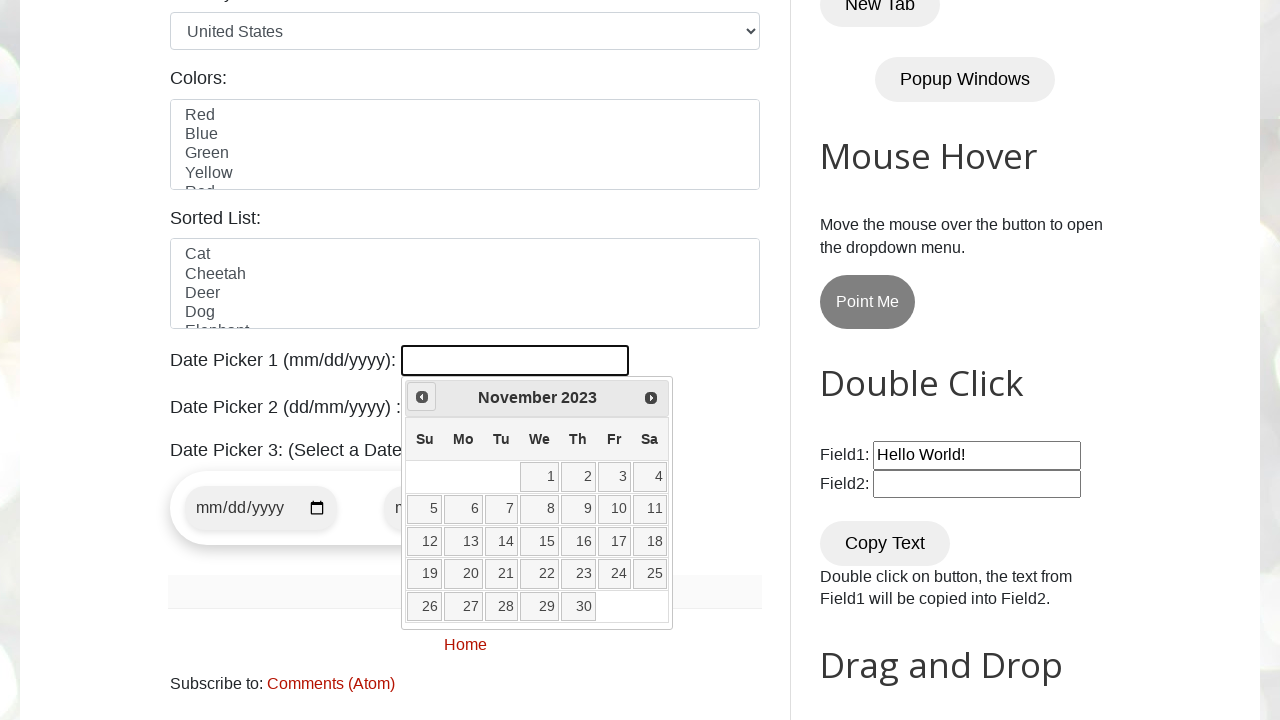

Retrieved current month from calendar: November
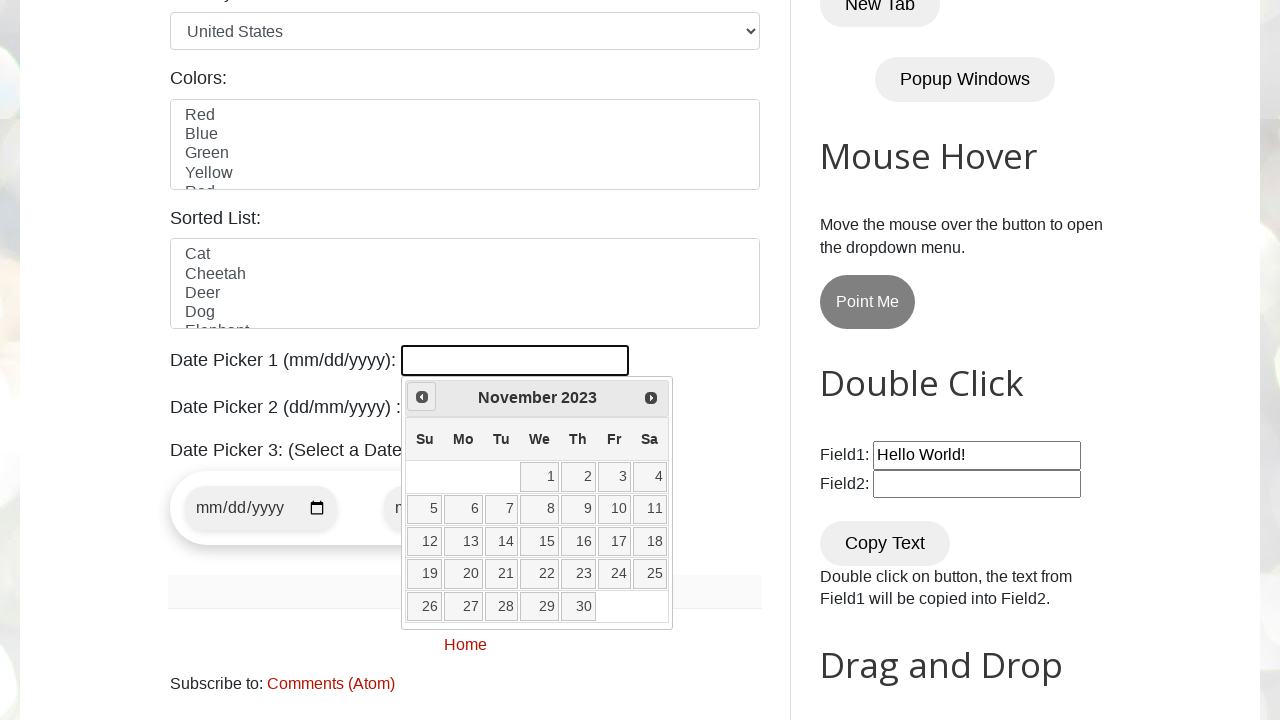

Clicked previous button to navigate to earlier month at (422, 397) on [data-handler="prev"] >> nth=0
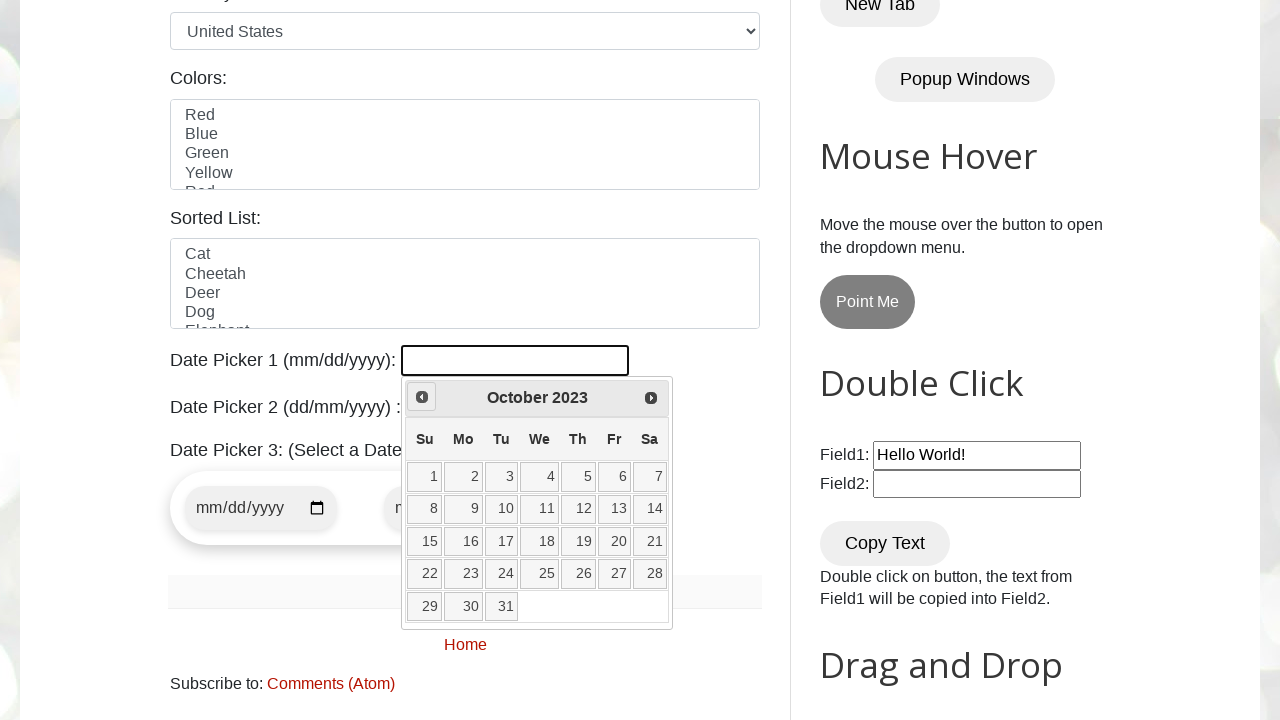

Waited 200ms for calendar to update
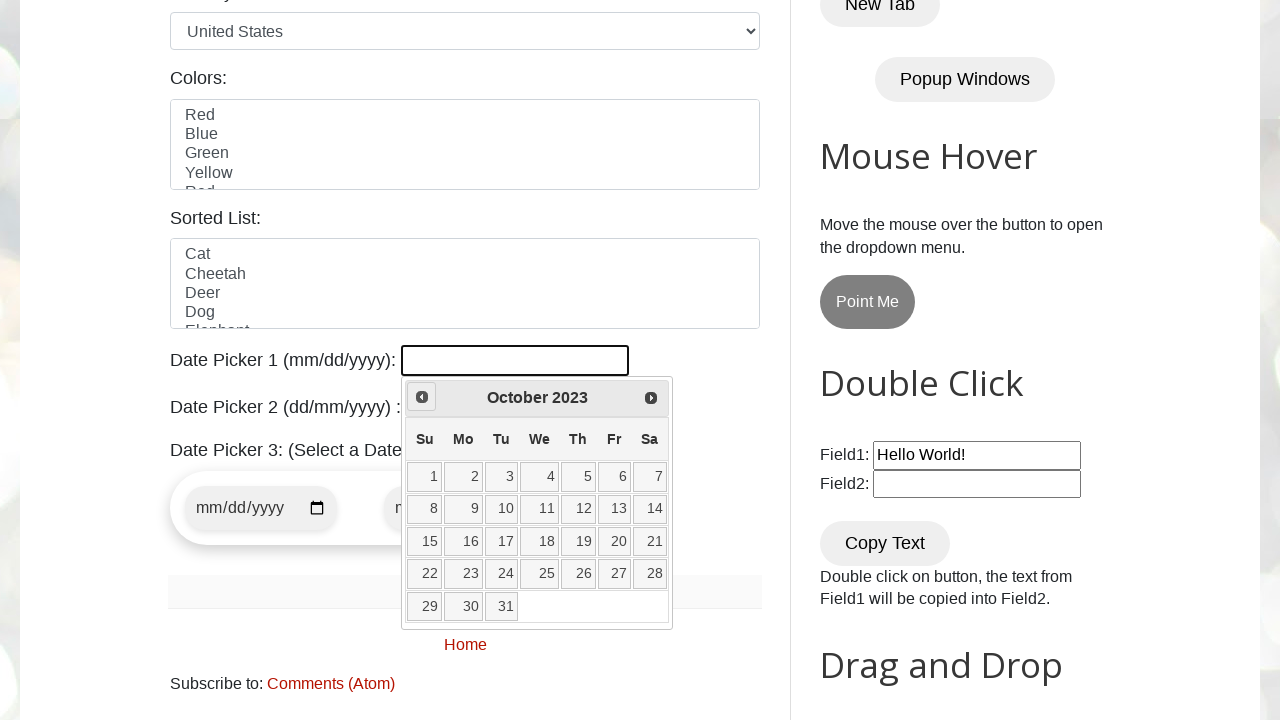

Retrieved current year from calendar: 2023
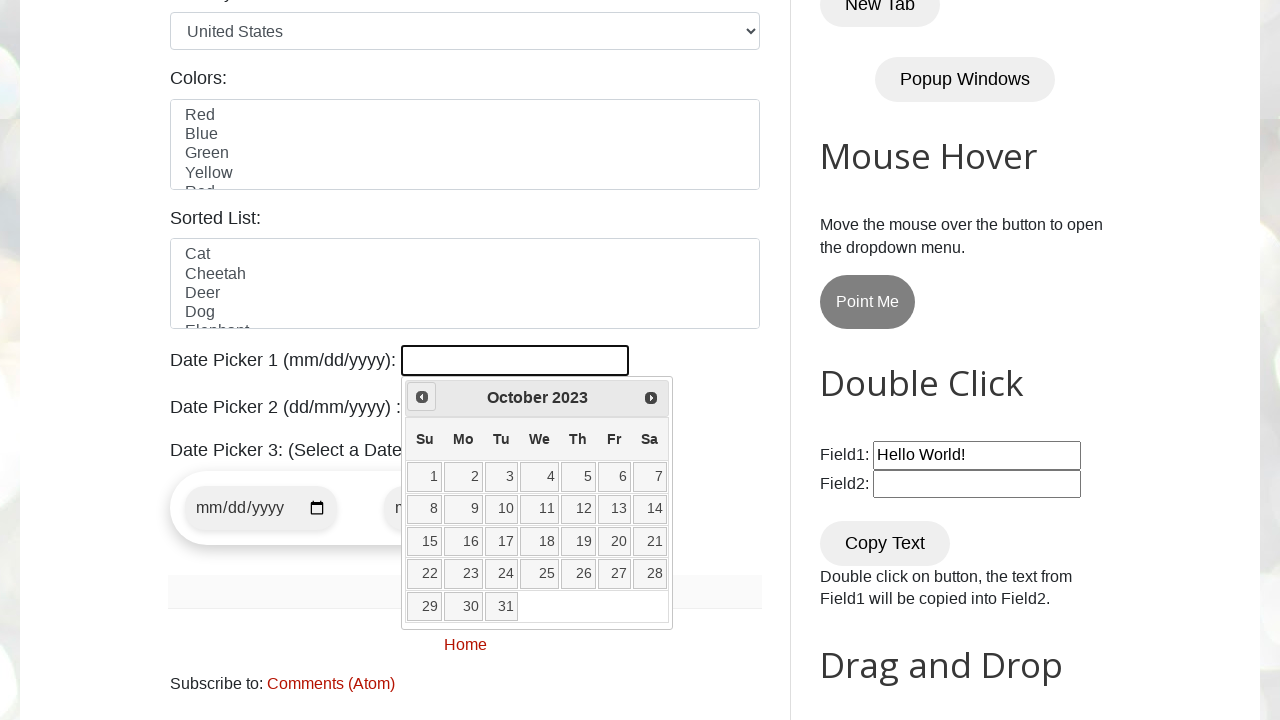

Retrieved current month from calendar: October
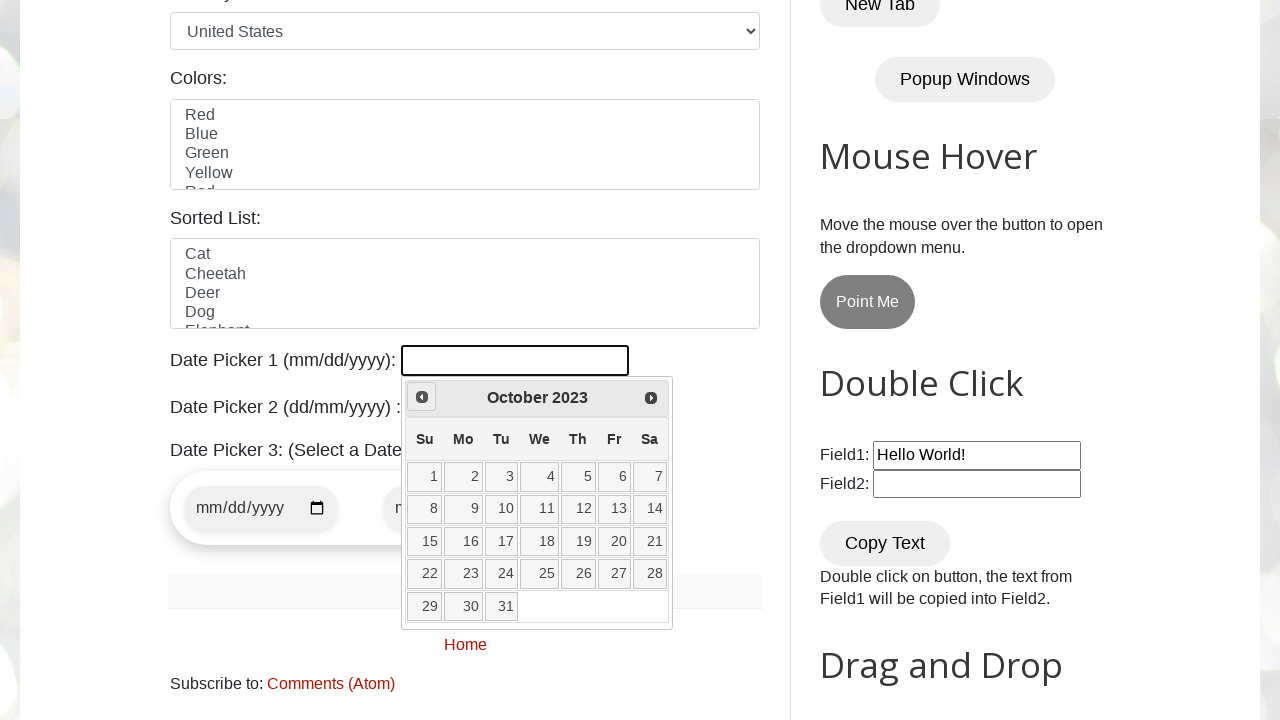

Clicked previous button to navigate to earlier month at (422, 397) on [data-handler="prev"] >> nth=0
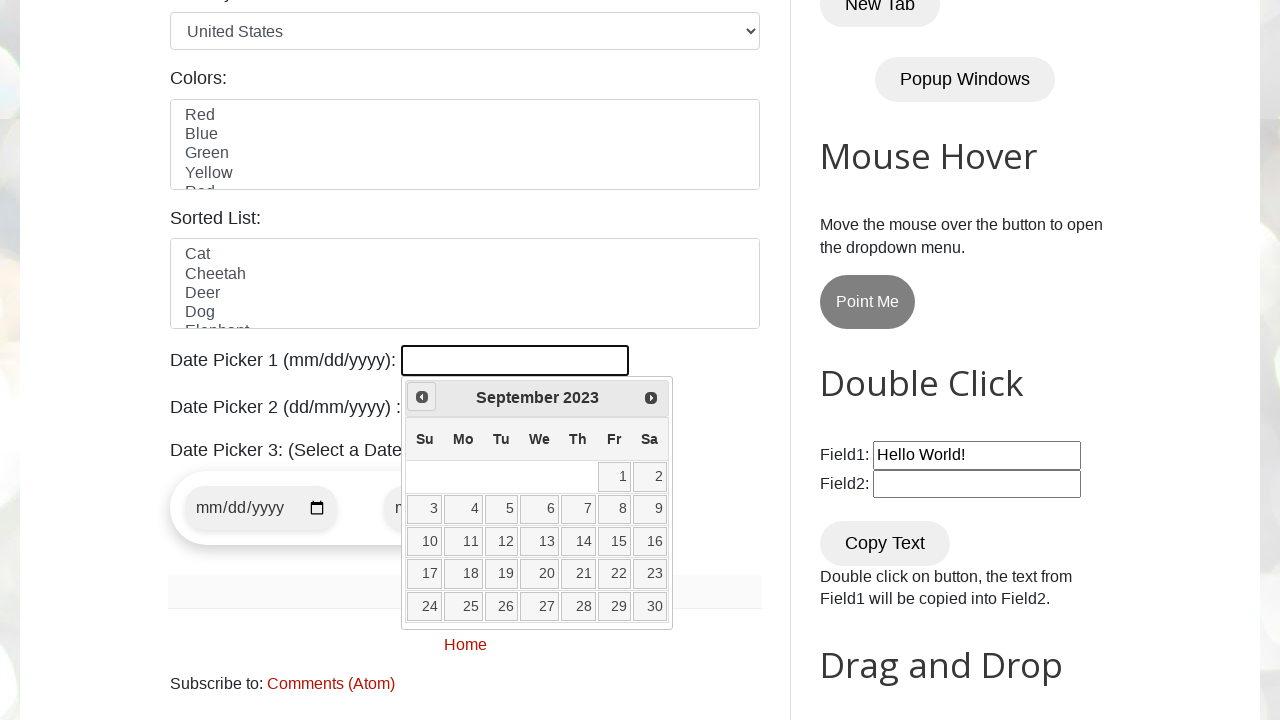

Waited 200ms for calendar to update
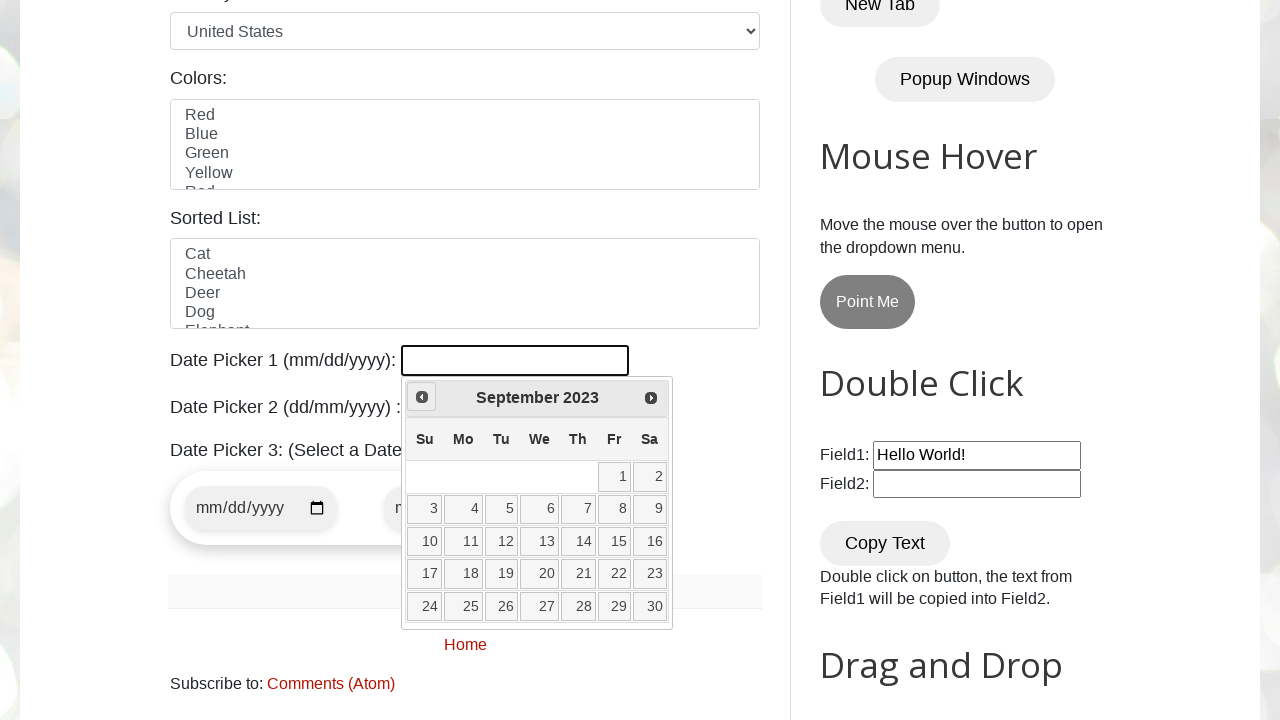

Retrieved current year from calendar: 2023
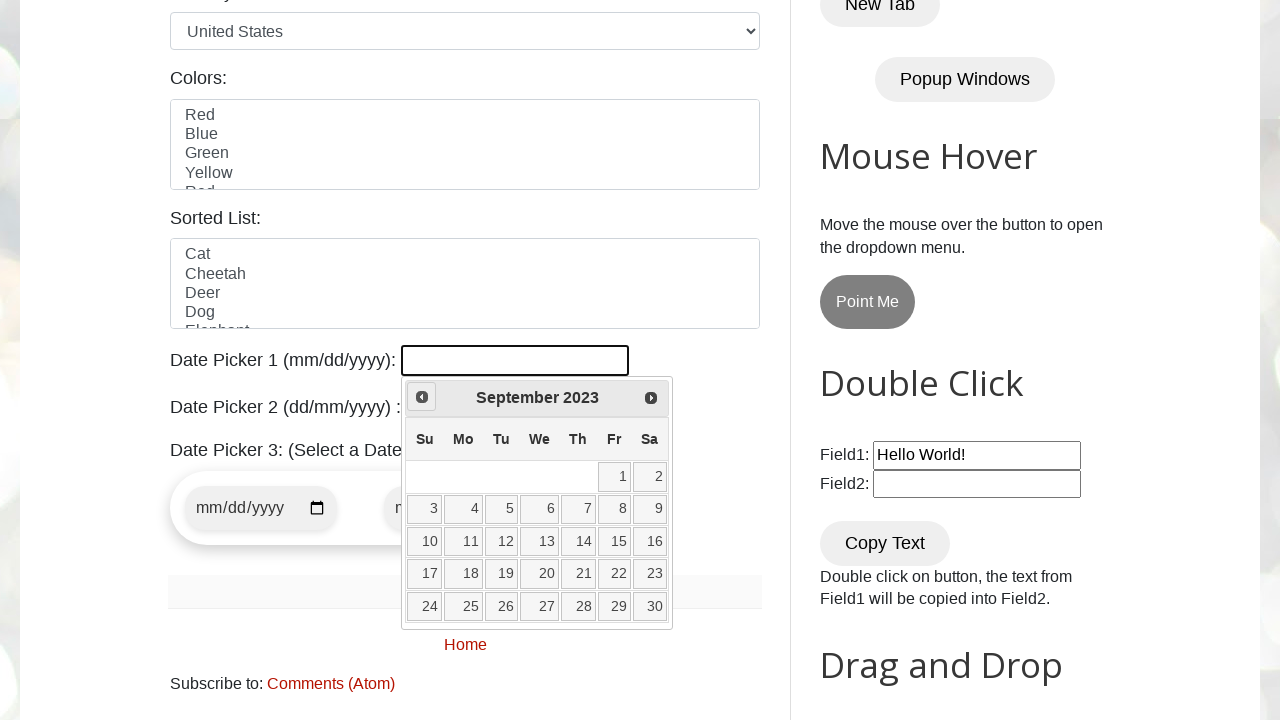

Retrieved current month from calendar: September
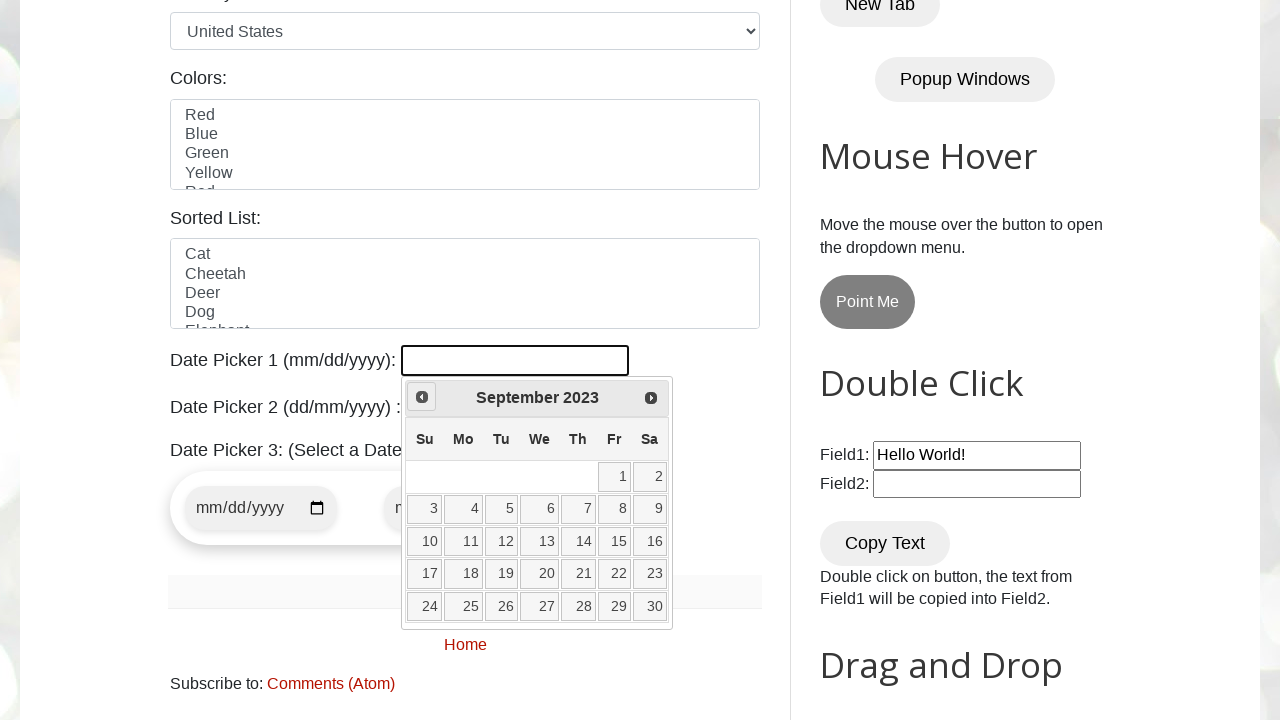

Clicked previous button to navigate to earlier month at (422, 397) on [data-handler="prev"] >> nth=0
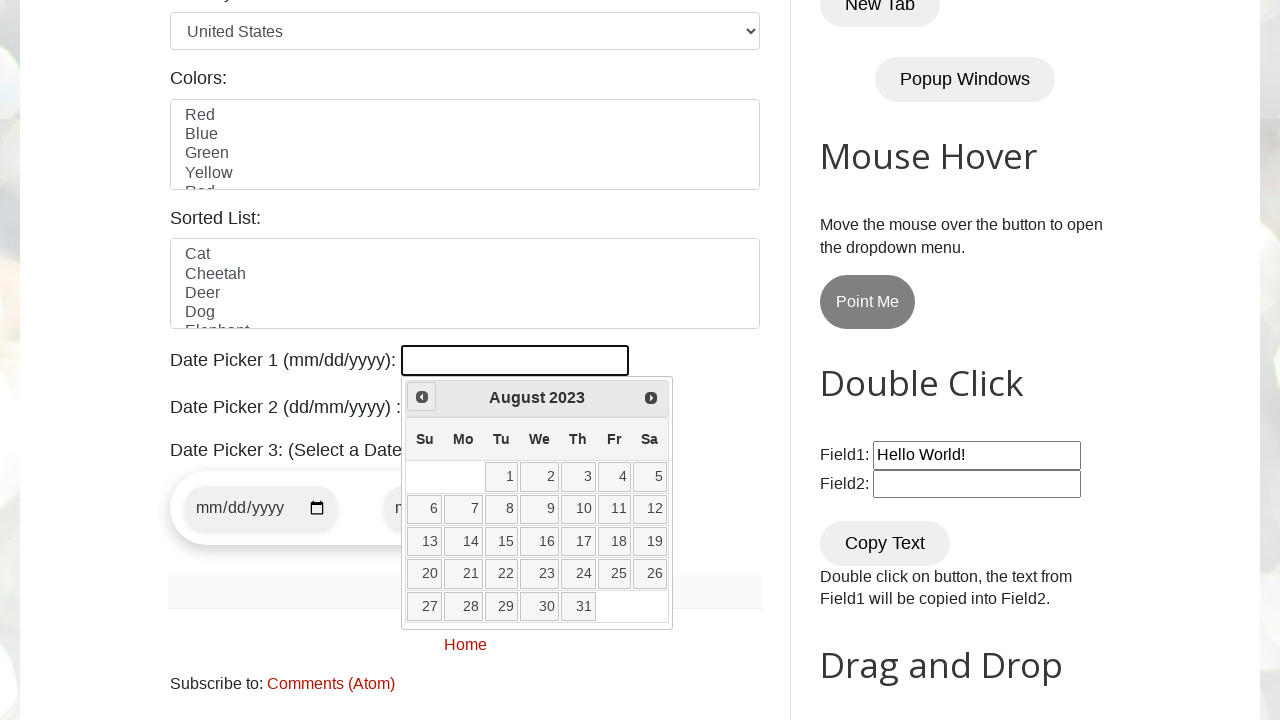

Waited 200ms for calendar to update
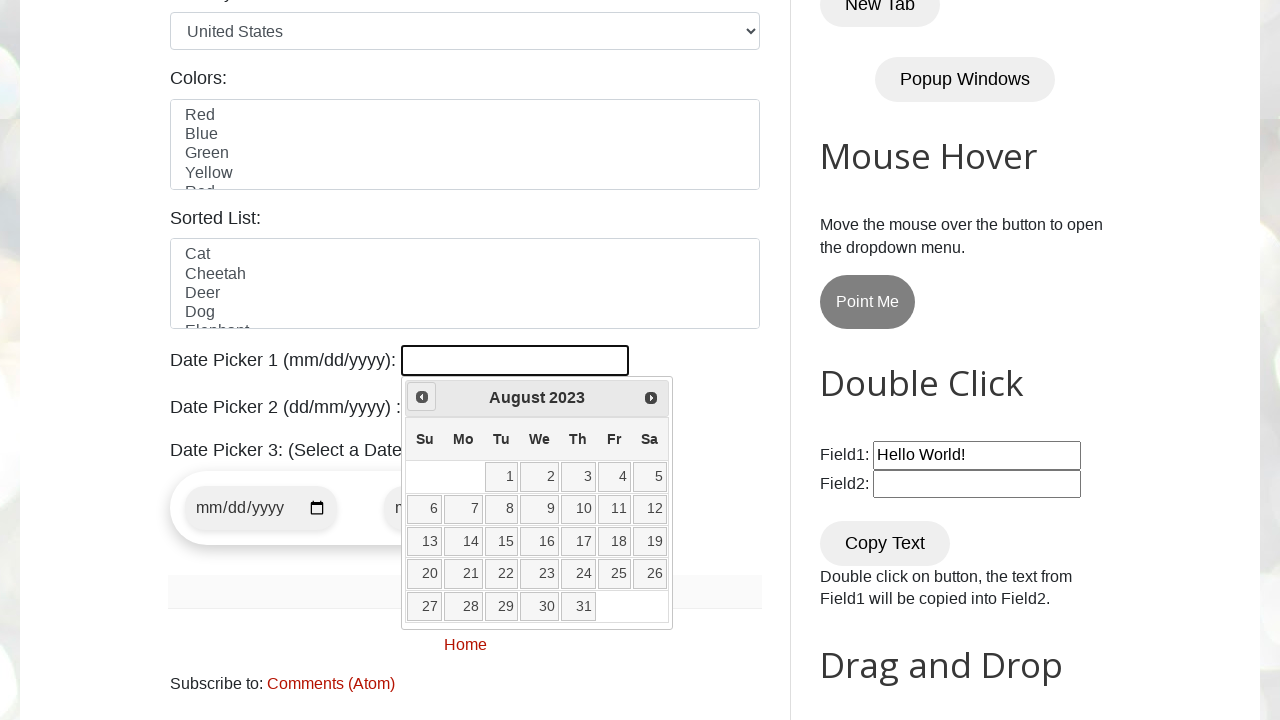

Retrieved current year from calendar: 2023
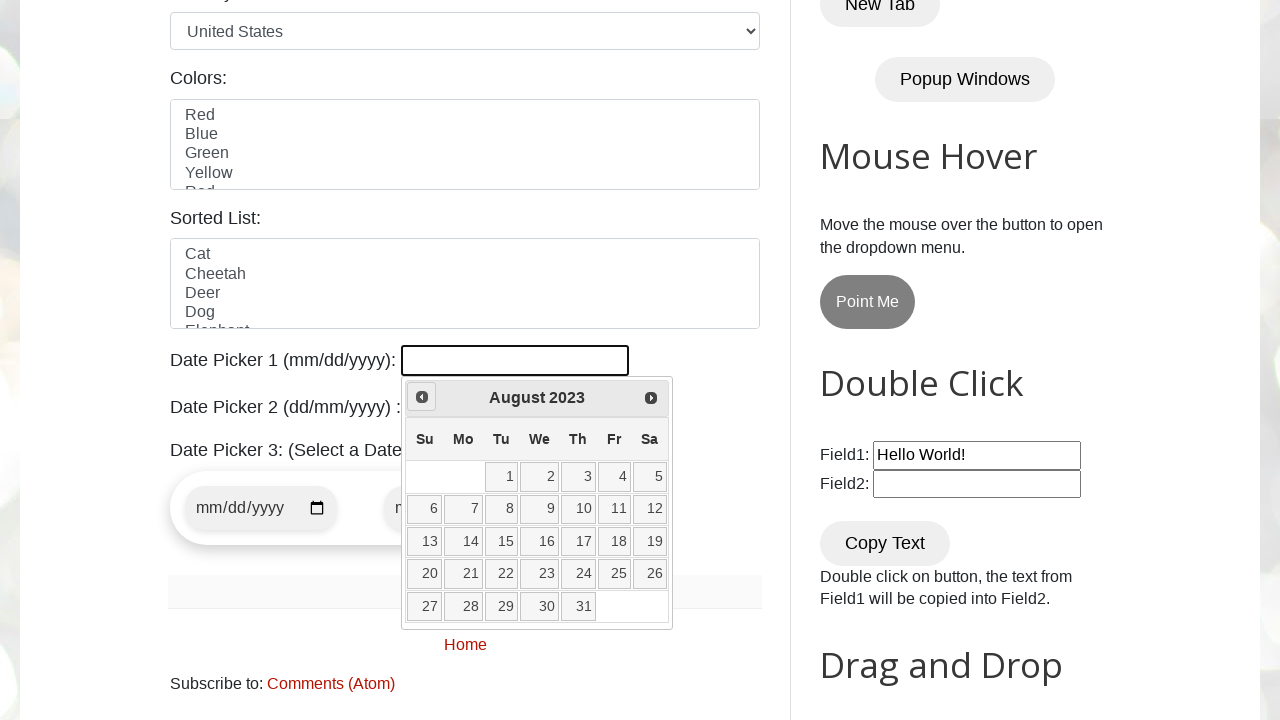

Retrieved current month from calendar: August
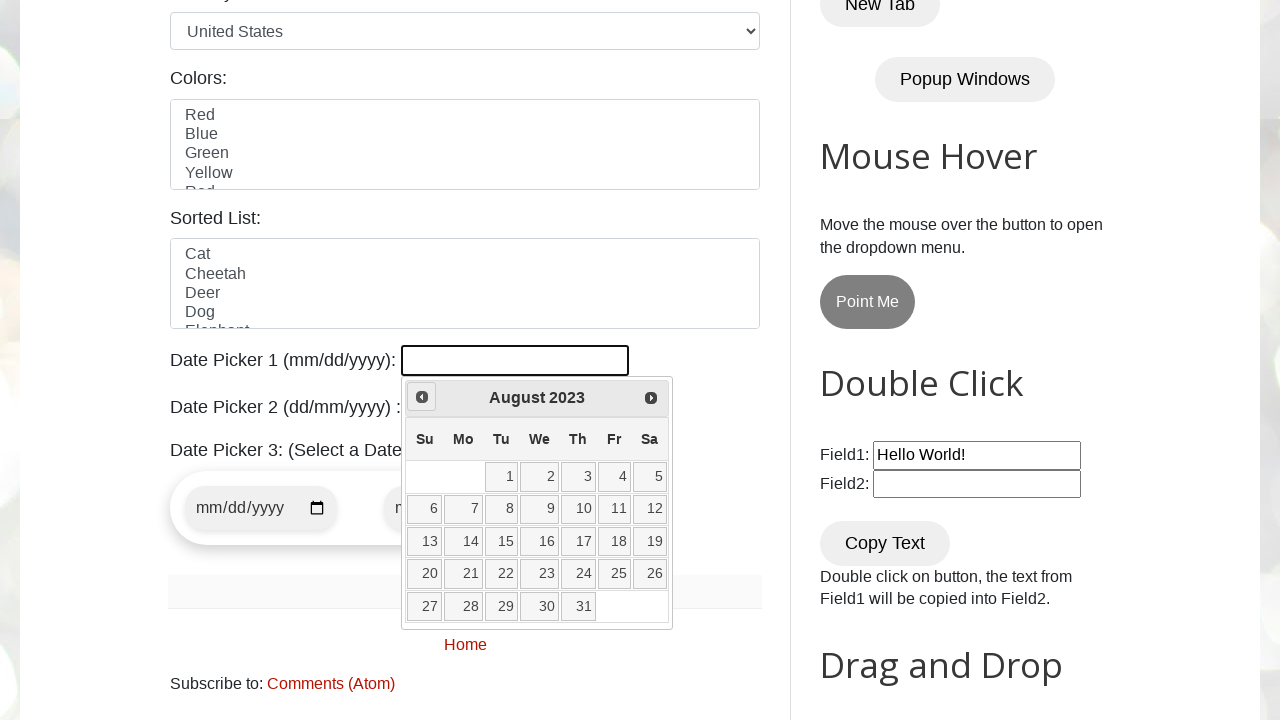

Clicked previous button to navigate to earlier month at (422, 397) on [data-handler="prev"] >> nth=0
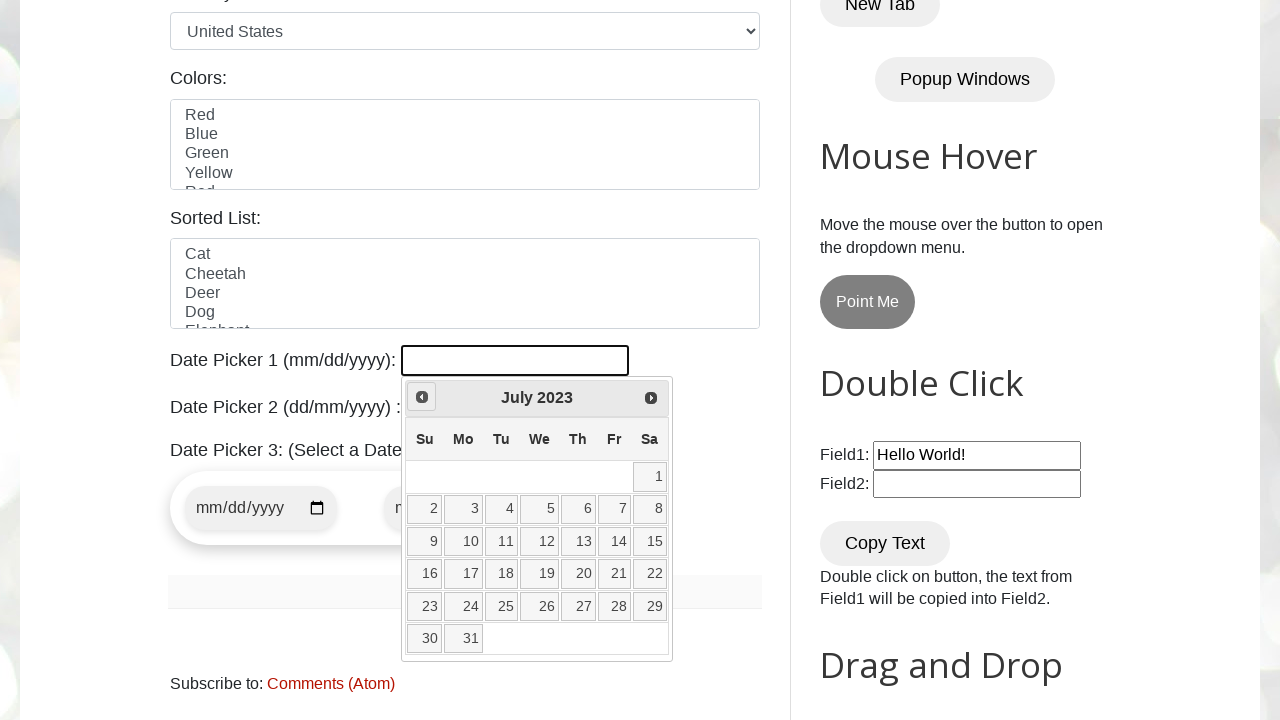

Waited 200ms for calendar to update
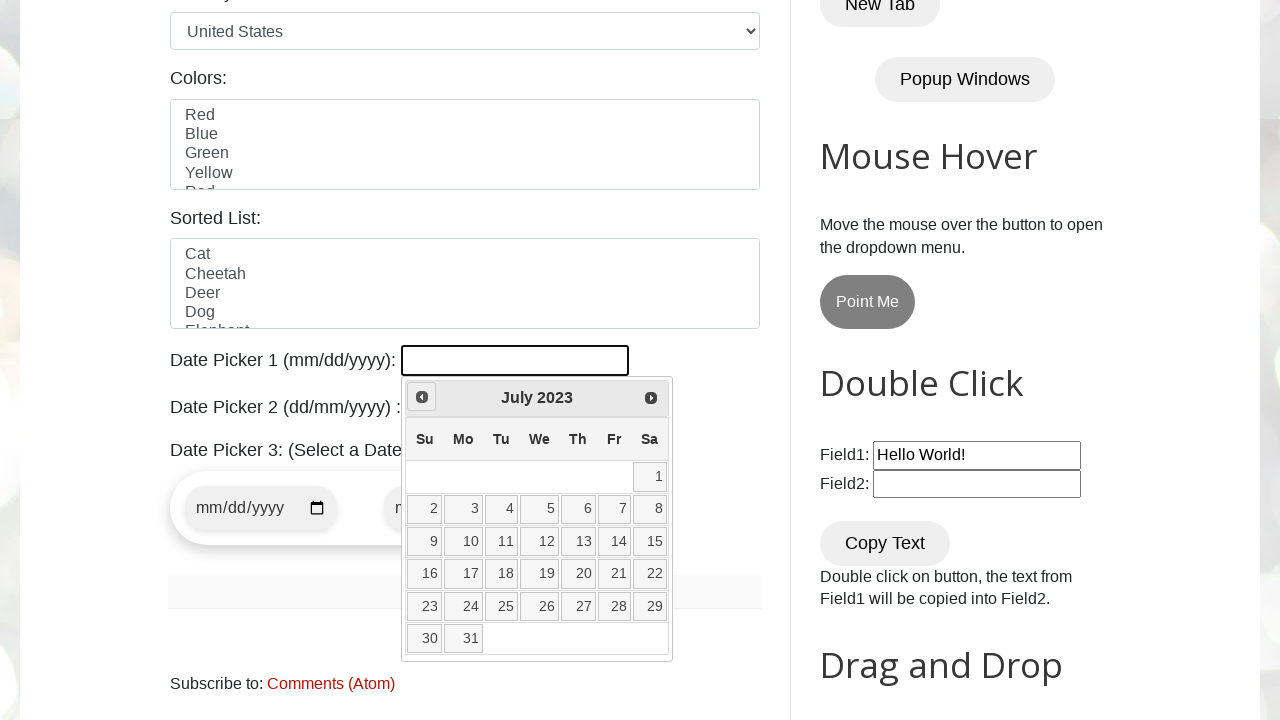

Retrieved current year from calendar: 2023
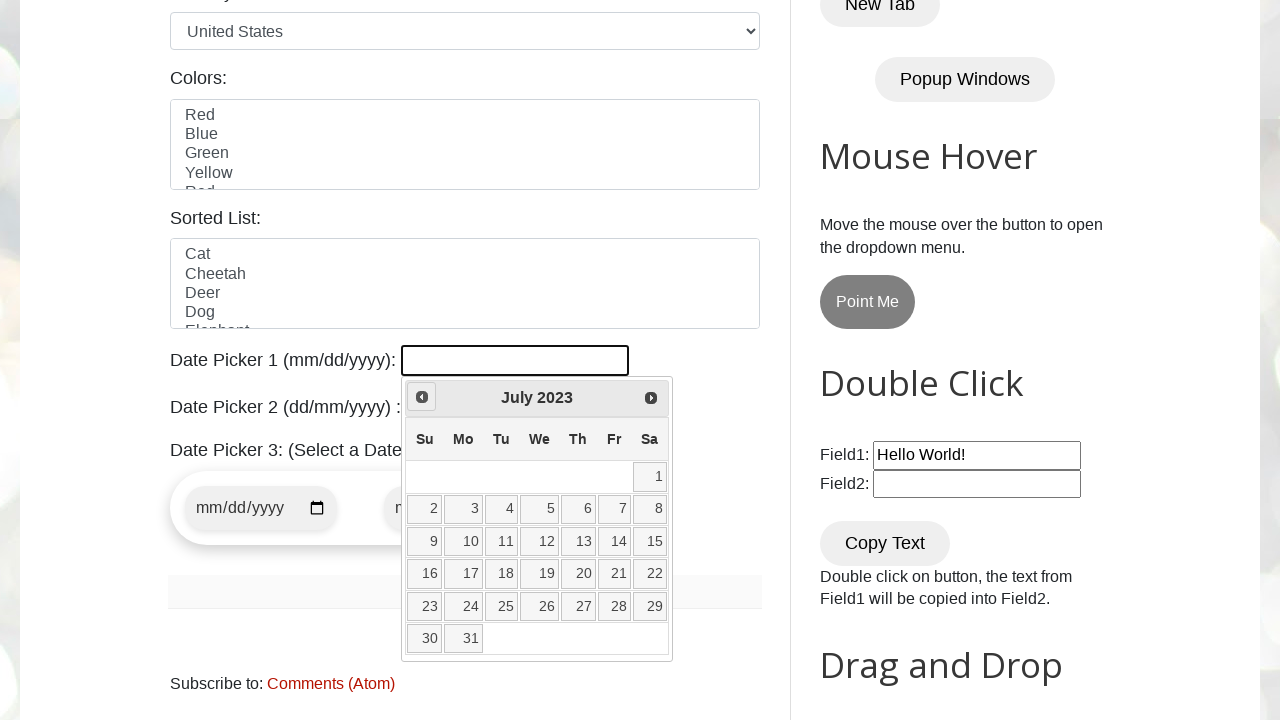

Retrieved current month from calendar: July
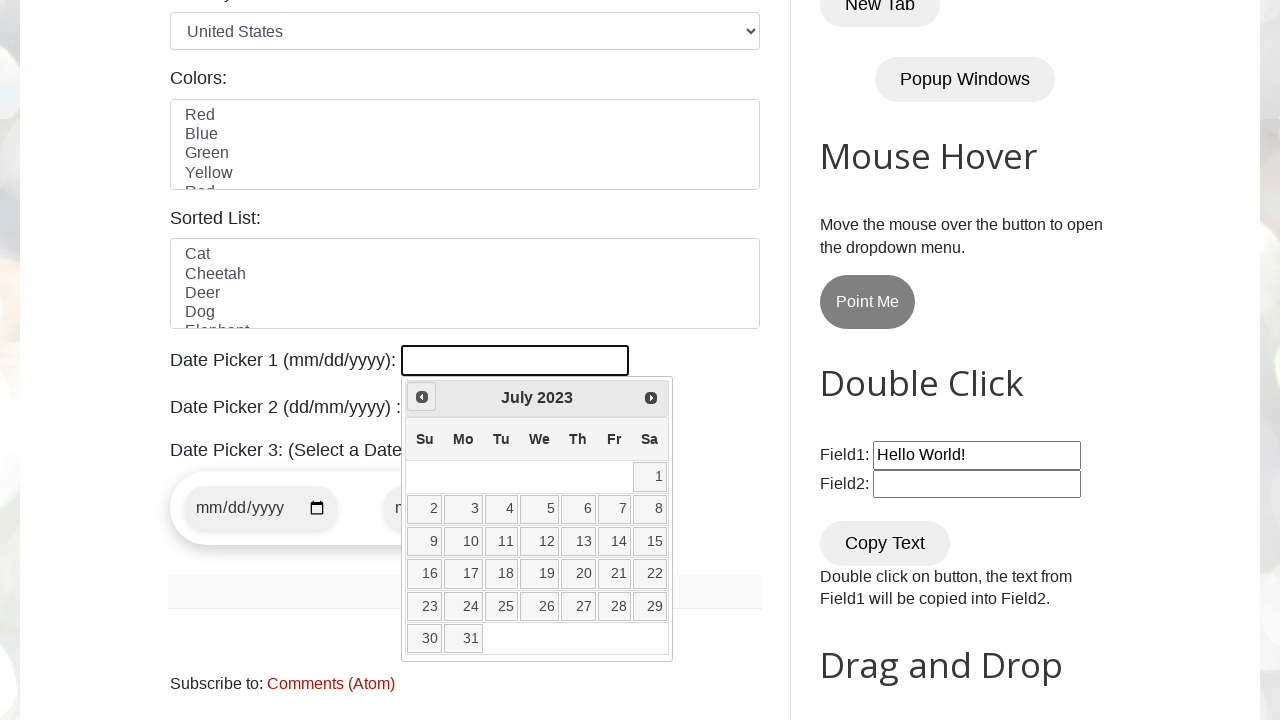

Clicked previous button to navigate to earlier month at (422, 397) on [data-handler="prev"] >> nth=0
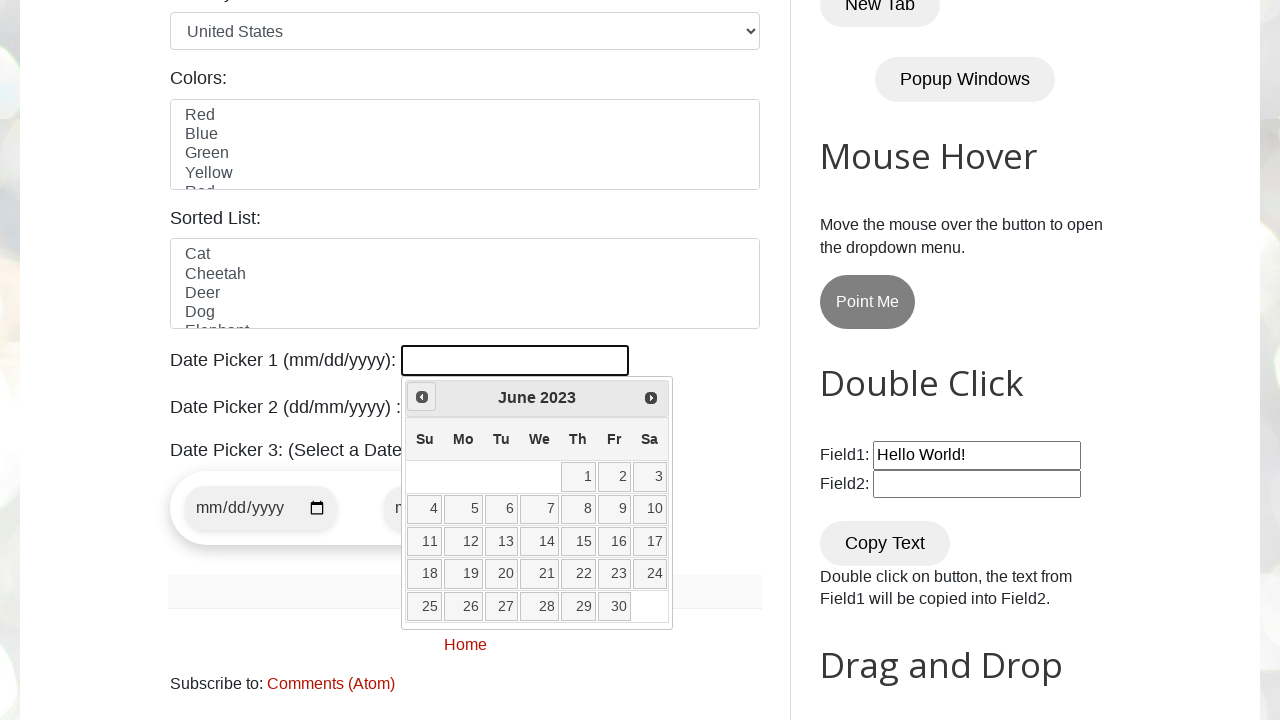

Waited 200ms for calendar to update
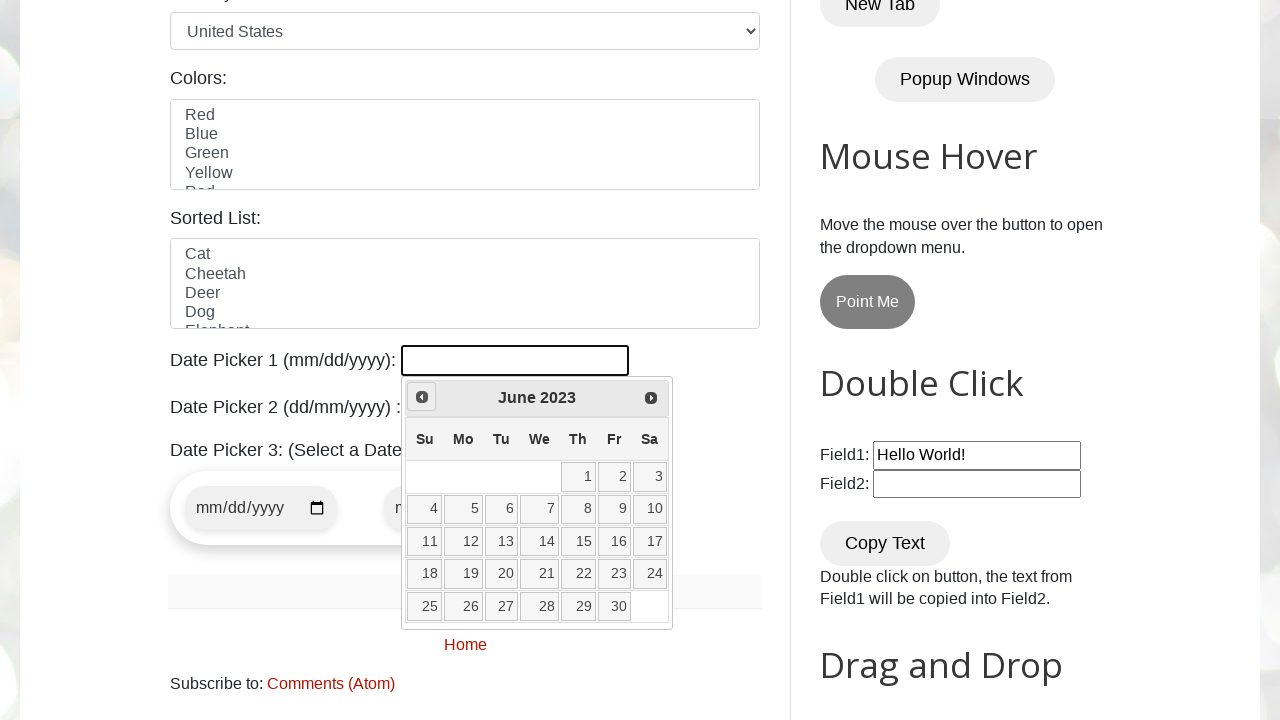

Retrieved current year from calendar: 2023
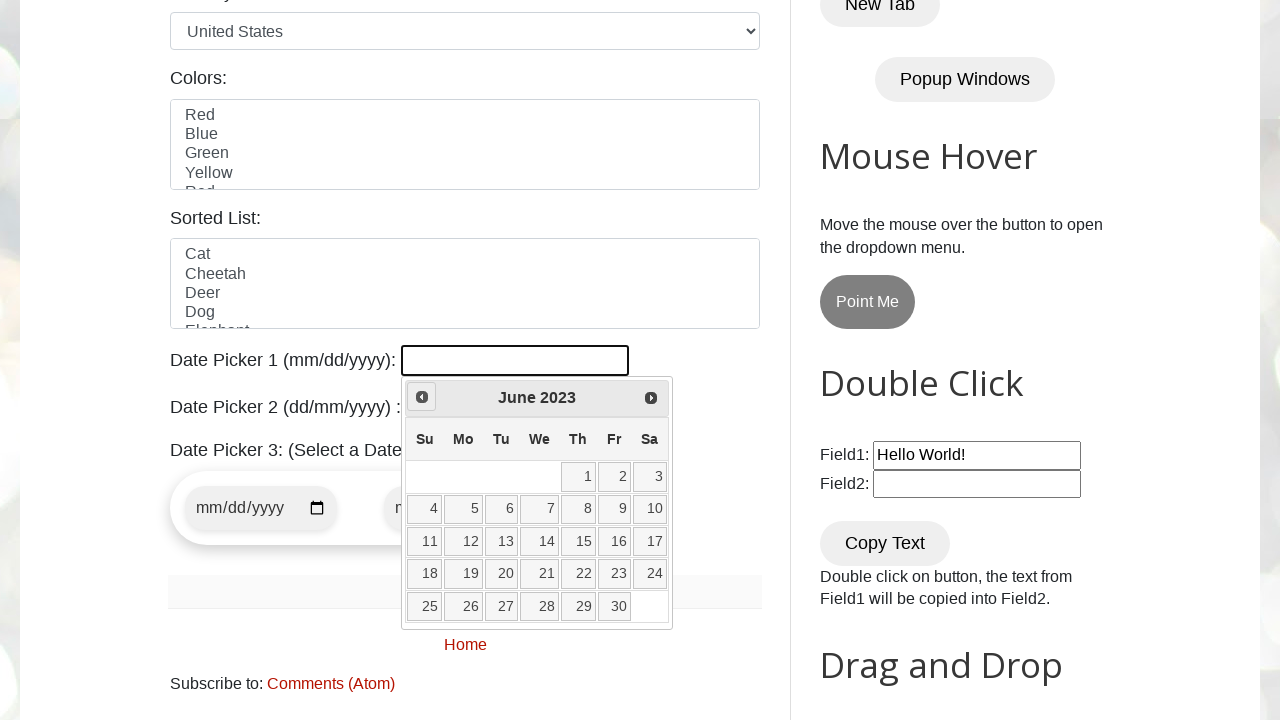

Retrieved current month from calendar: June
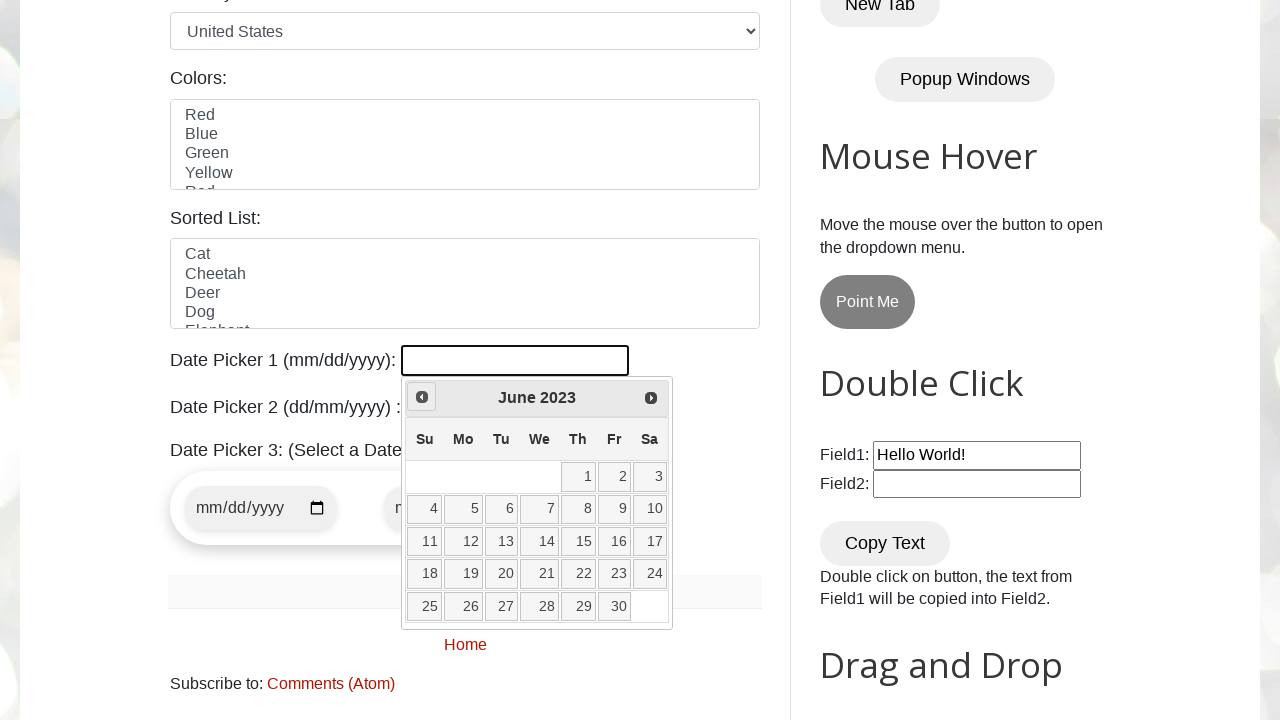

Clicked previous button to navigate to earlier month at (422, 397) on [data-handler="prev"] >> nth=0
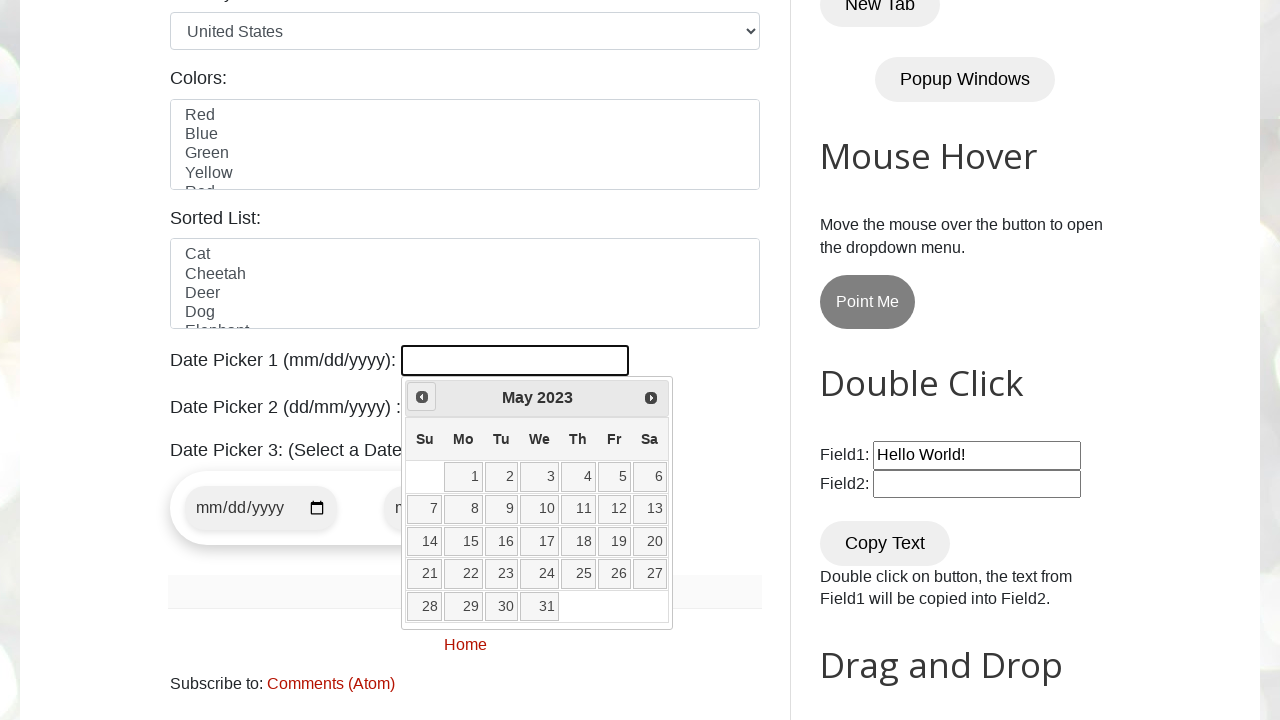

Waited 200ms for calendar to update
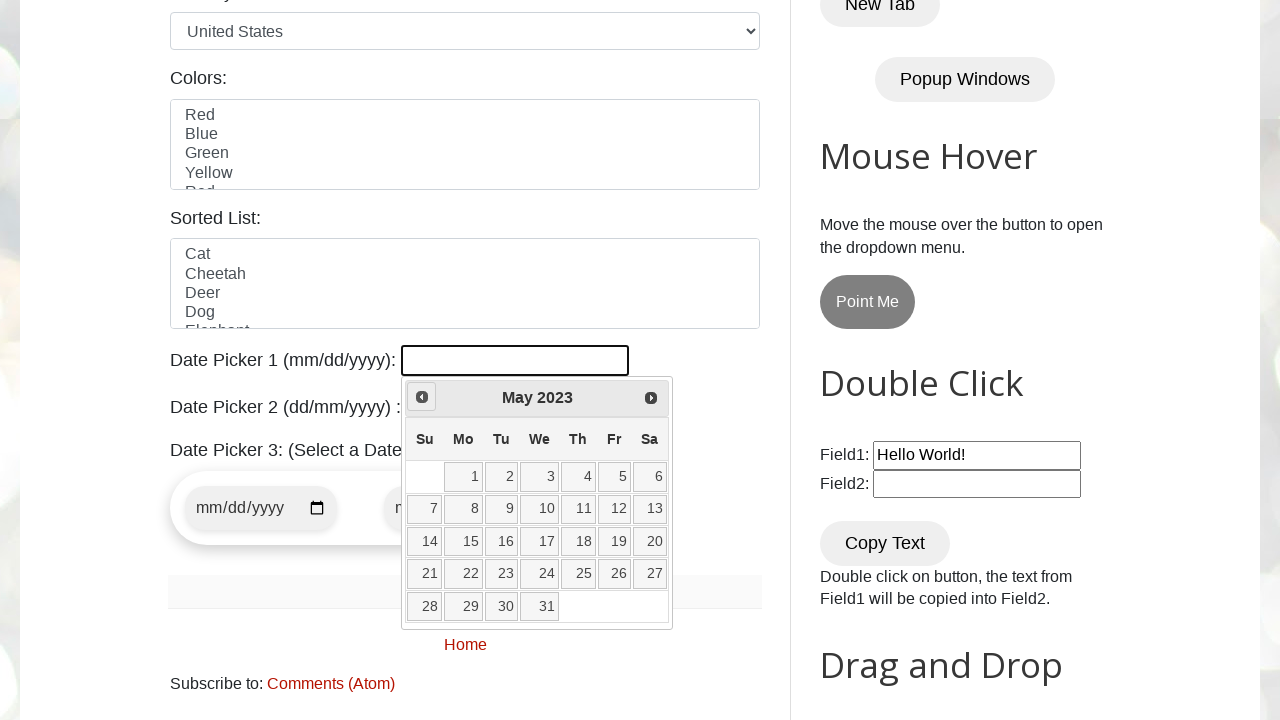

Retrieved current year from calendar: 2023
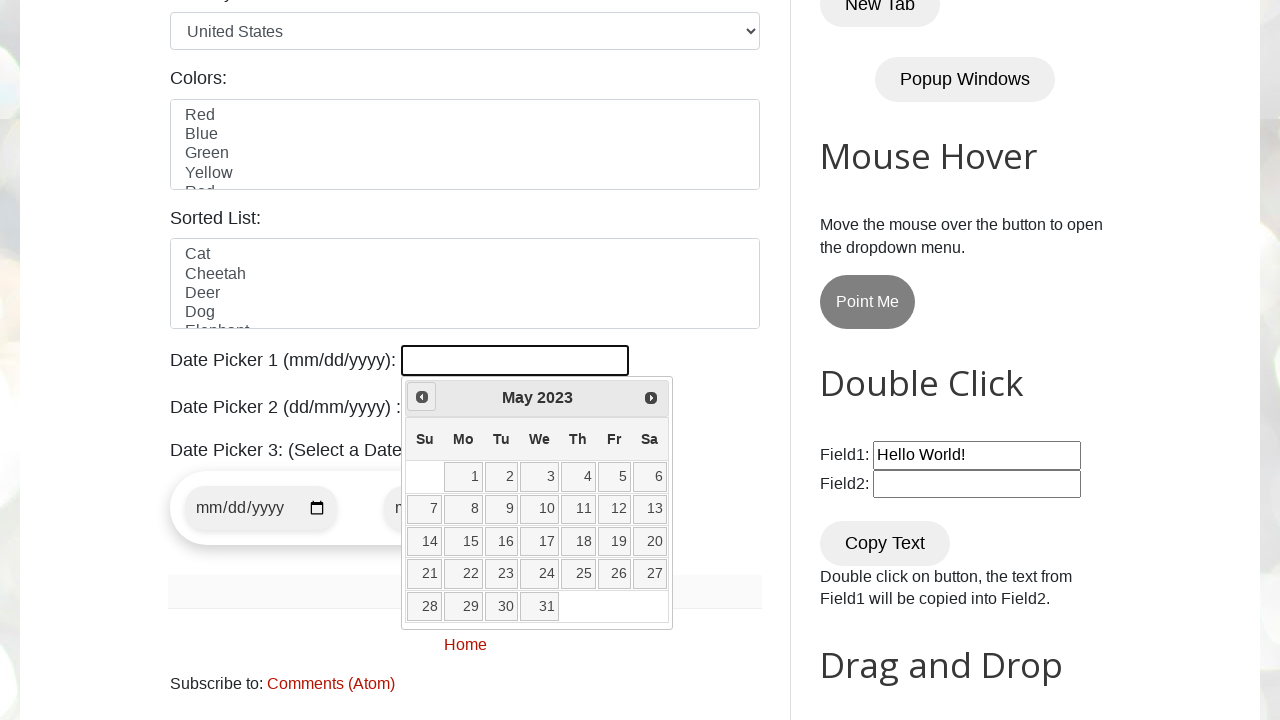

Retrieved current month from calendar: May
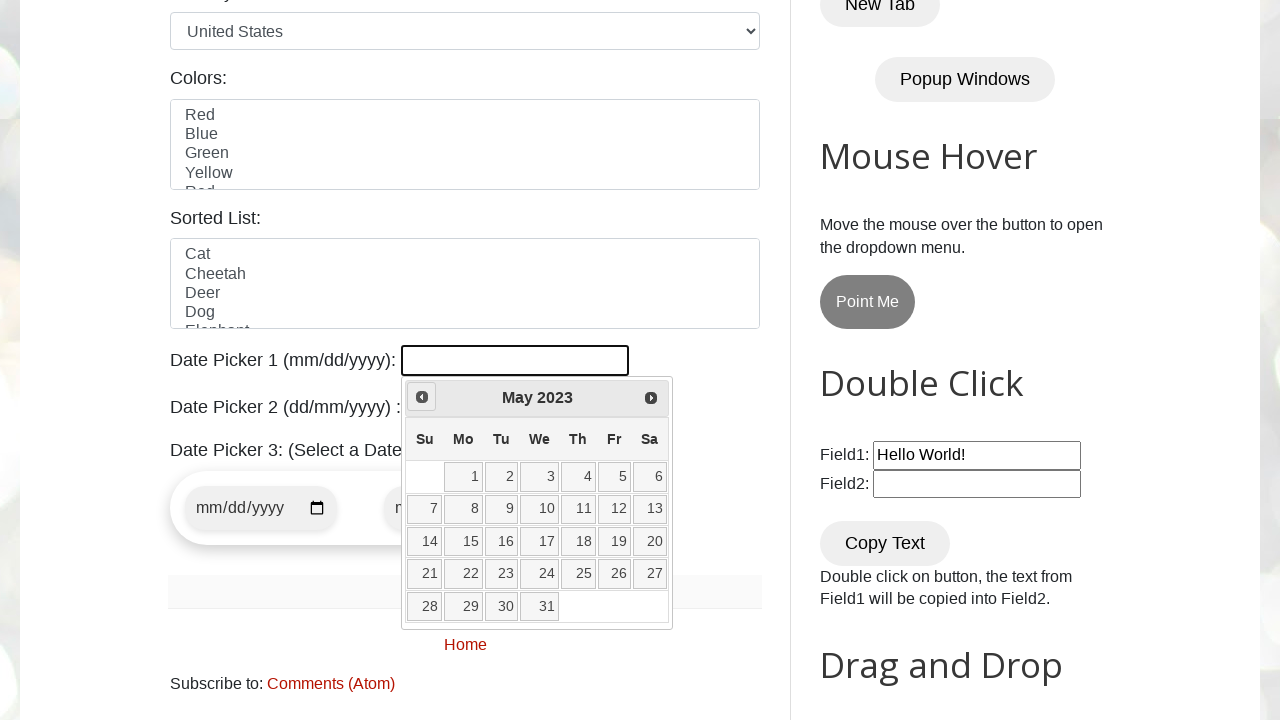

Reached target month/year (May 2023)
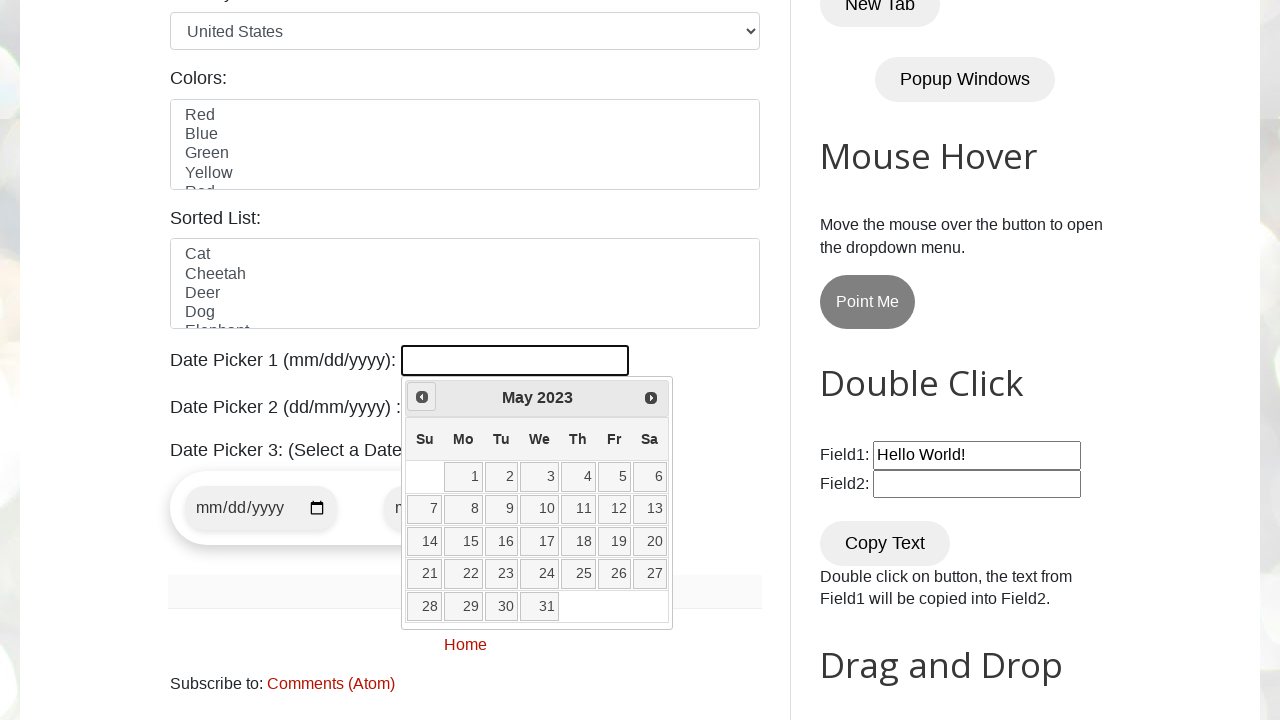

Selected the 18th day in May 2023 at (578, 542) on [data-handler="selectDay"][data-year="2023"] >> internal:has-text="18"i
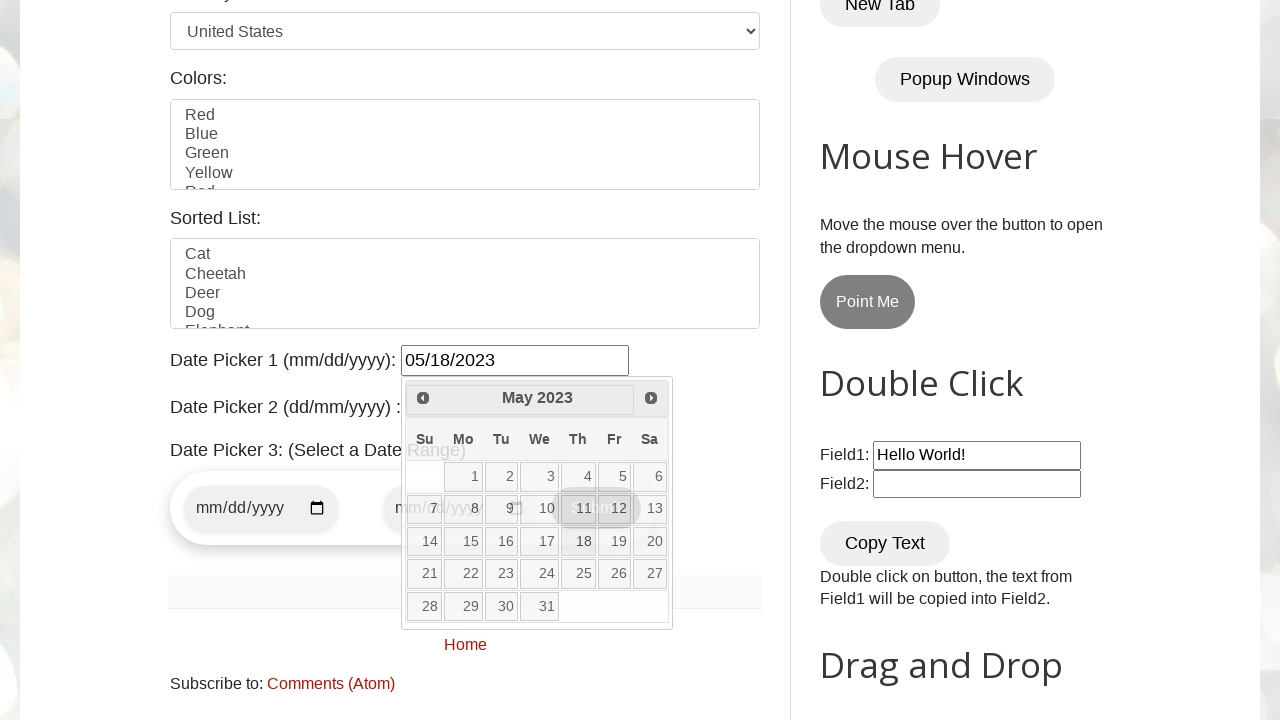

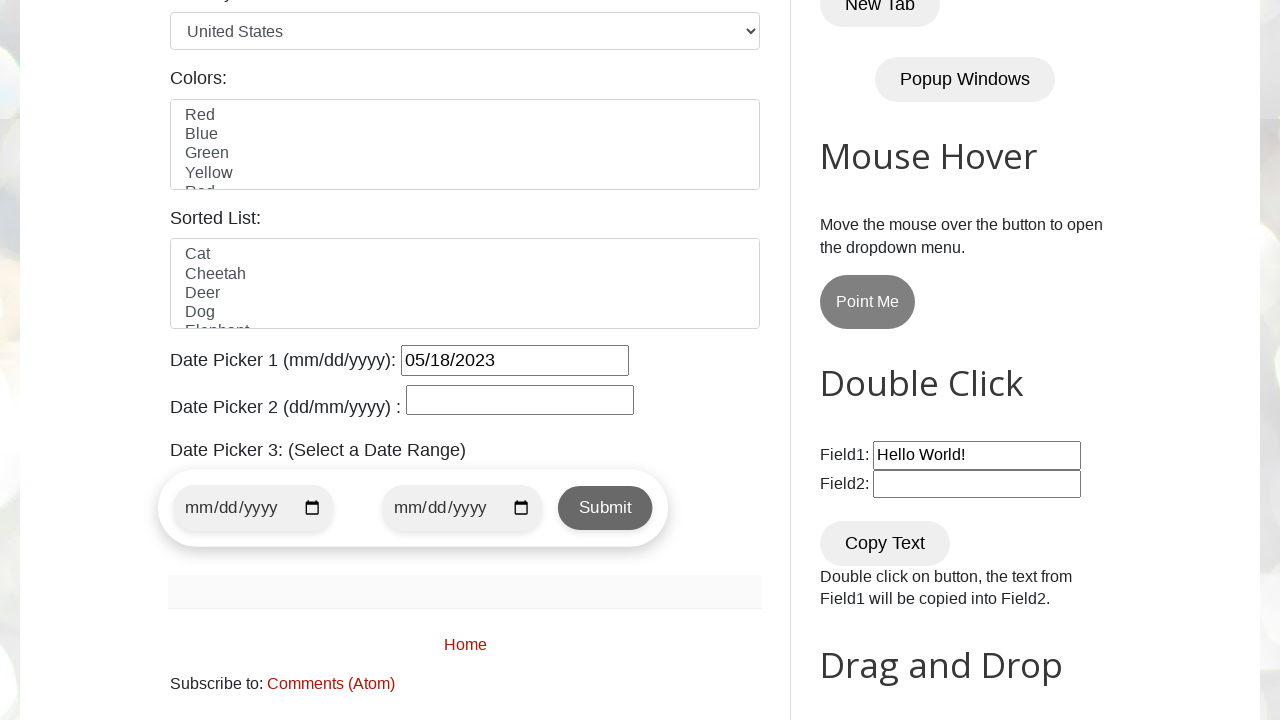